Navigates through browser history (refresh, back, forward) on a practice form page and finds all link elements on the page

Starting URL: https://demoqa.com/automation-practice-form

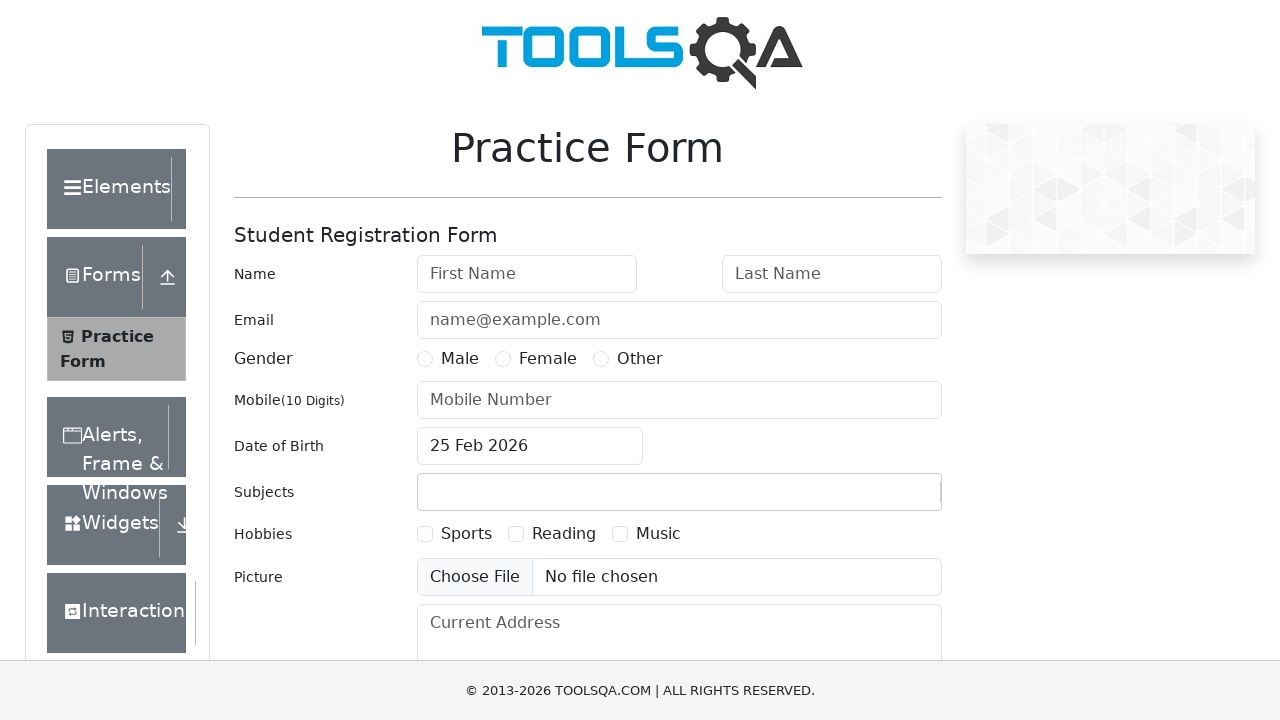

Set viewport size to 1920x1080
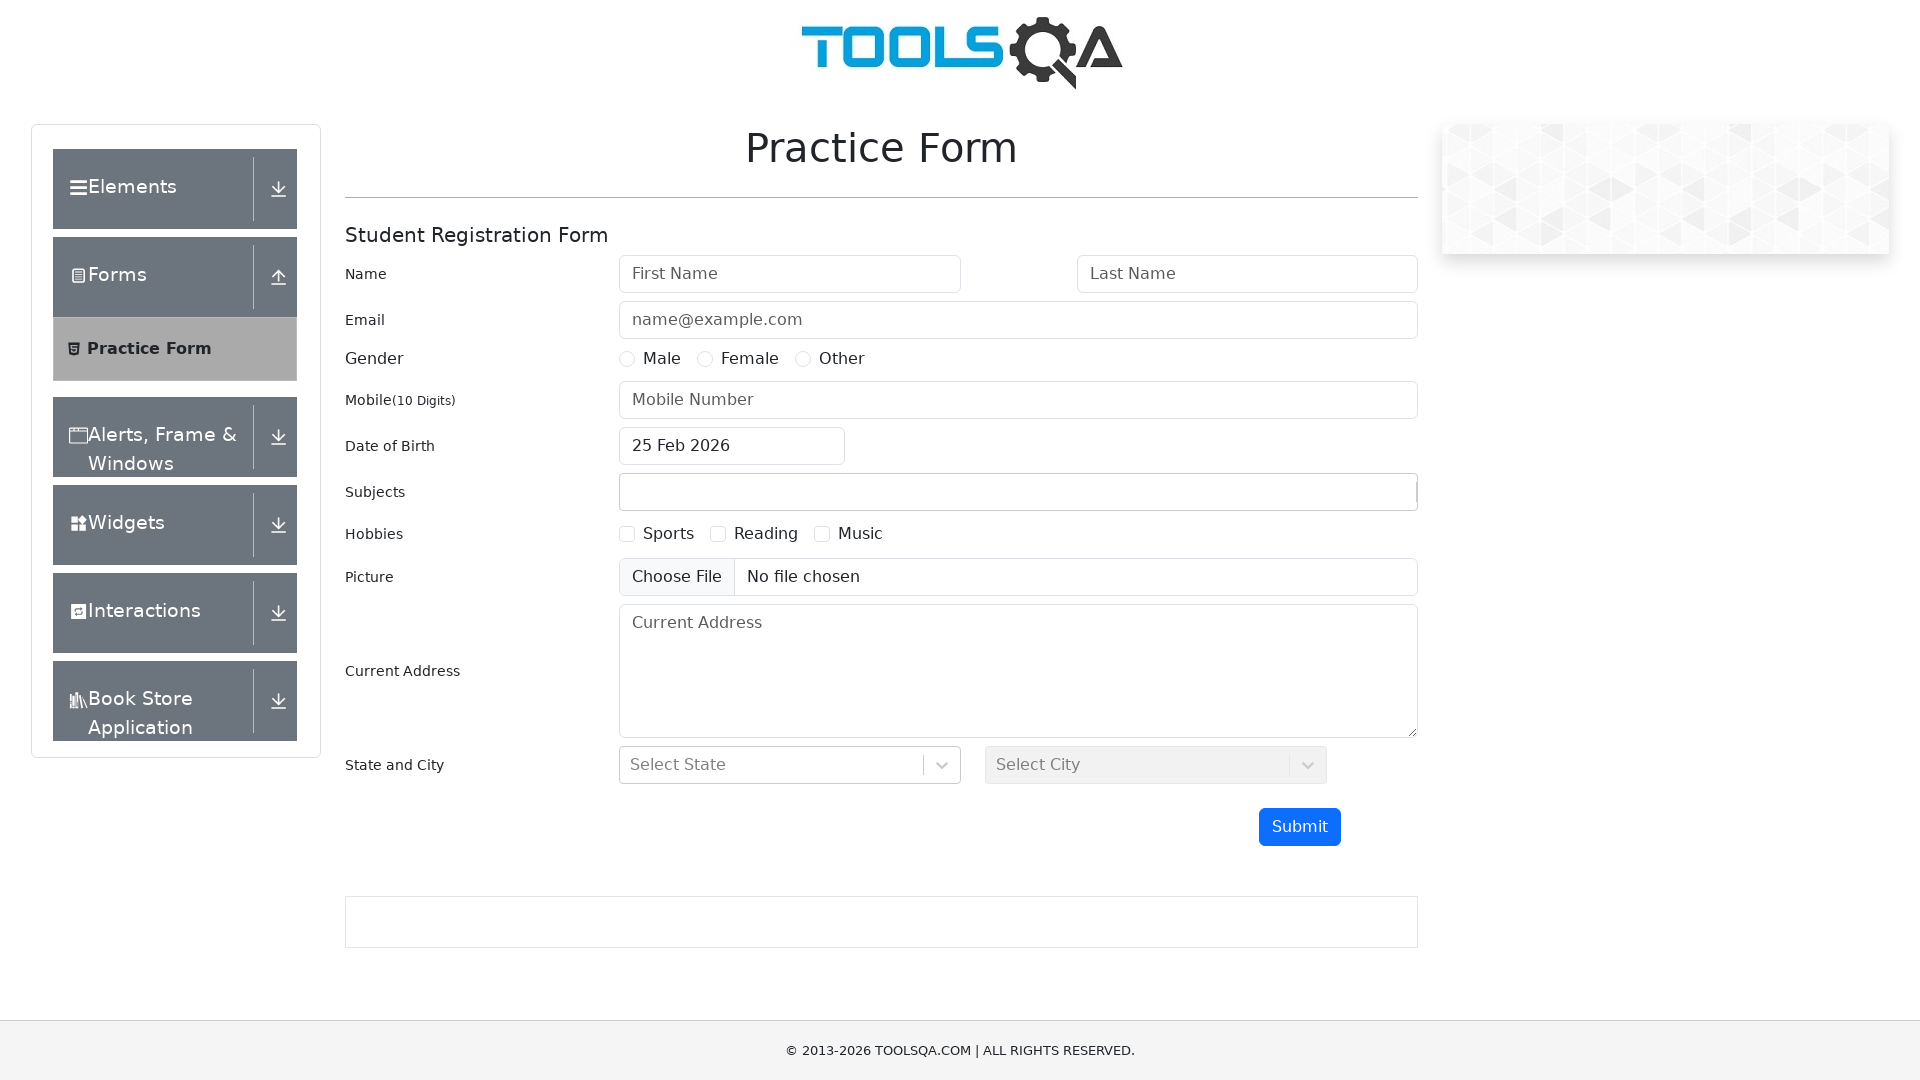

Refreshed the practice form page
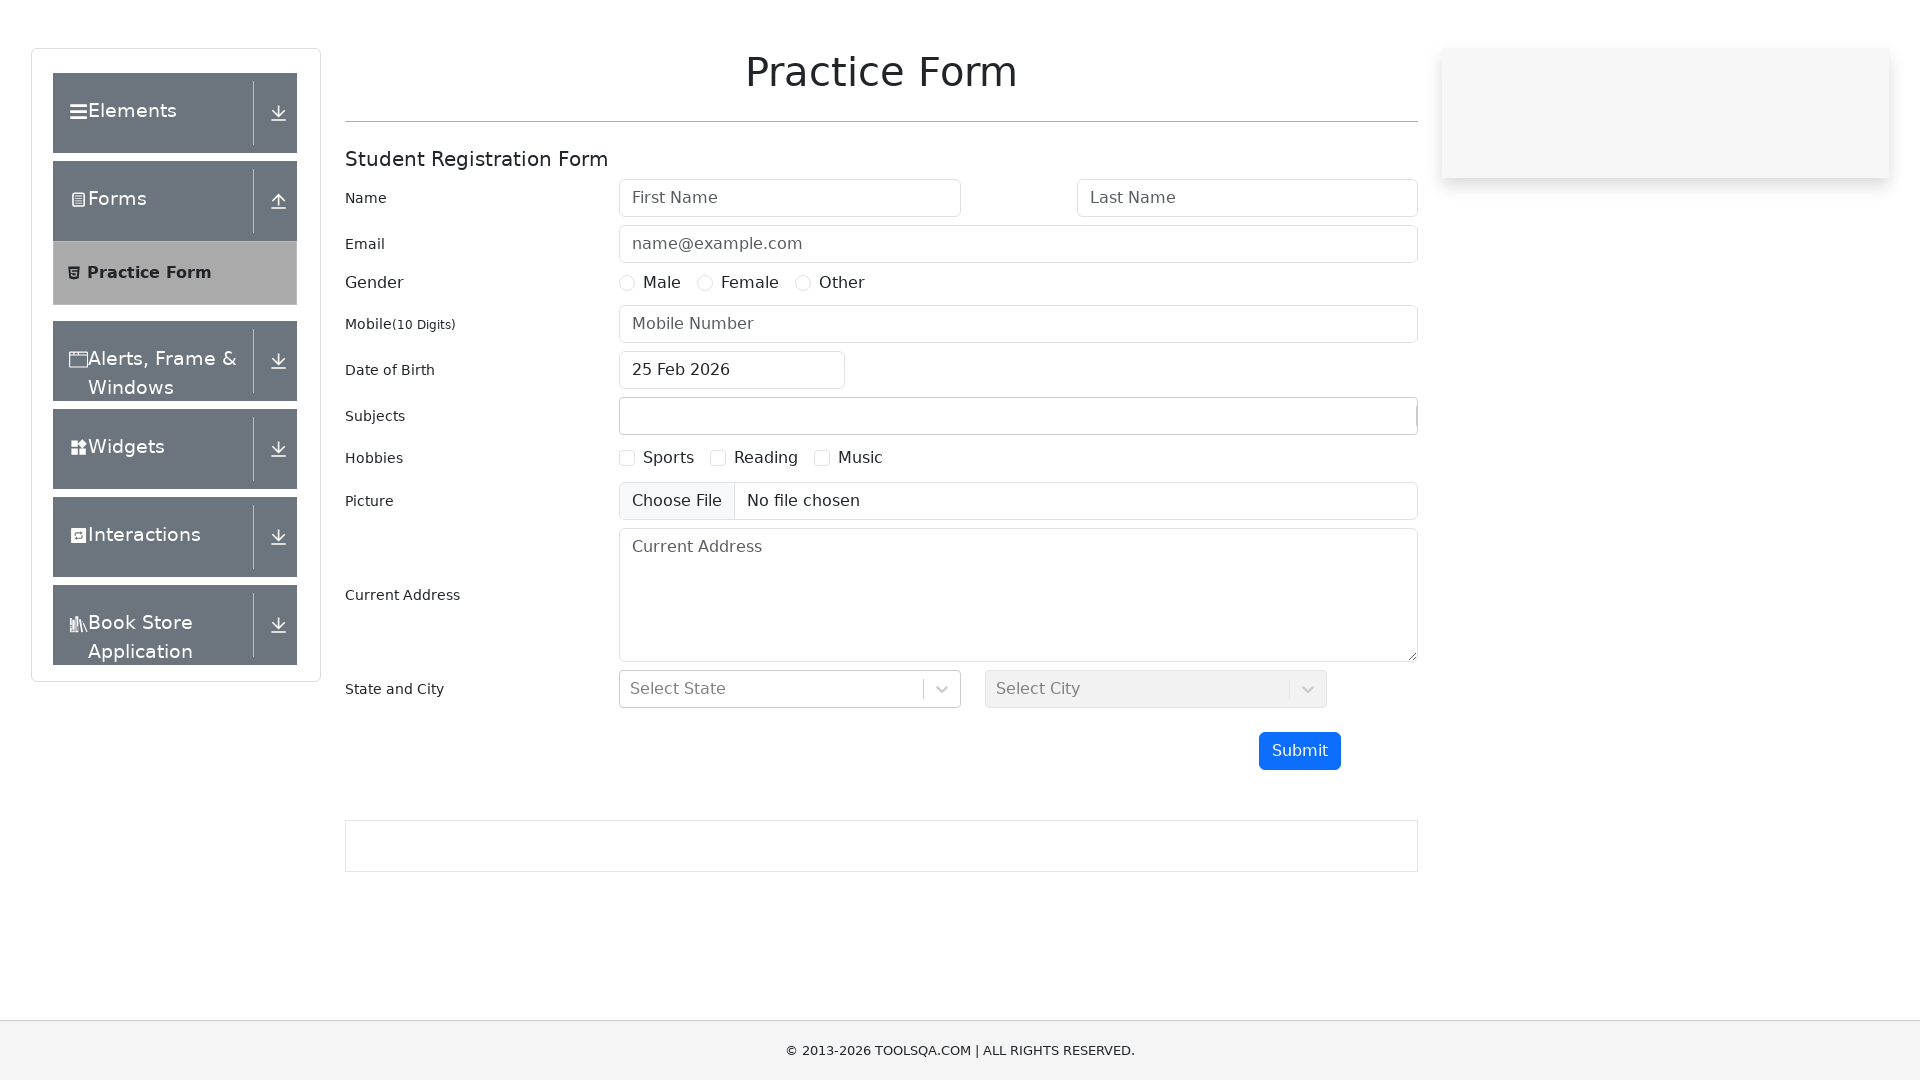

Navigated back in browser history
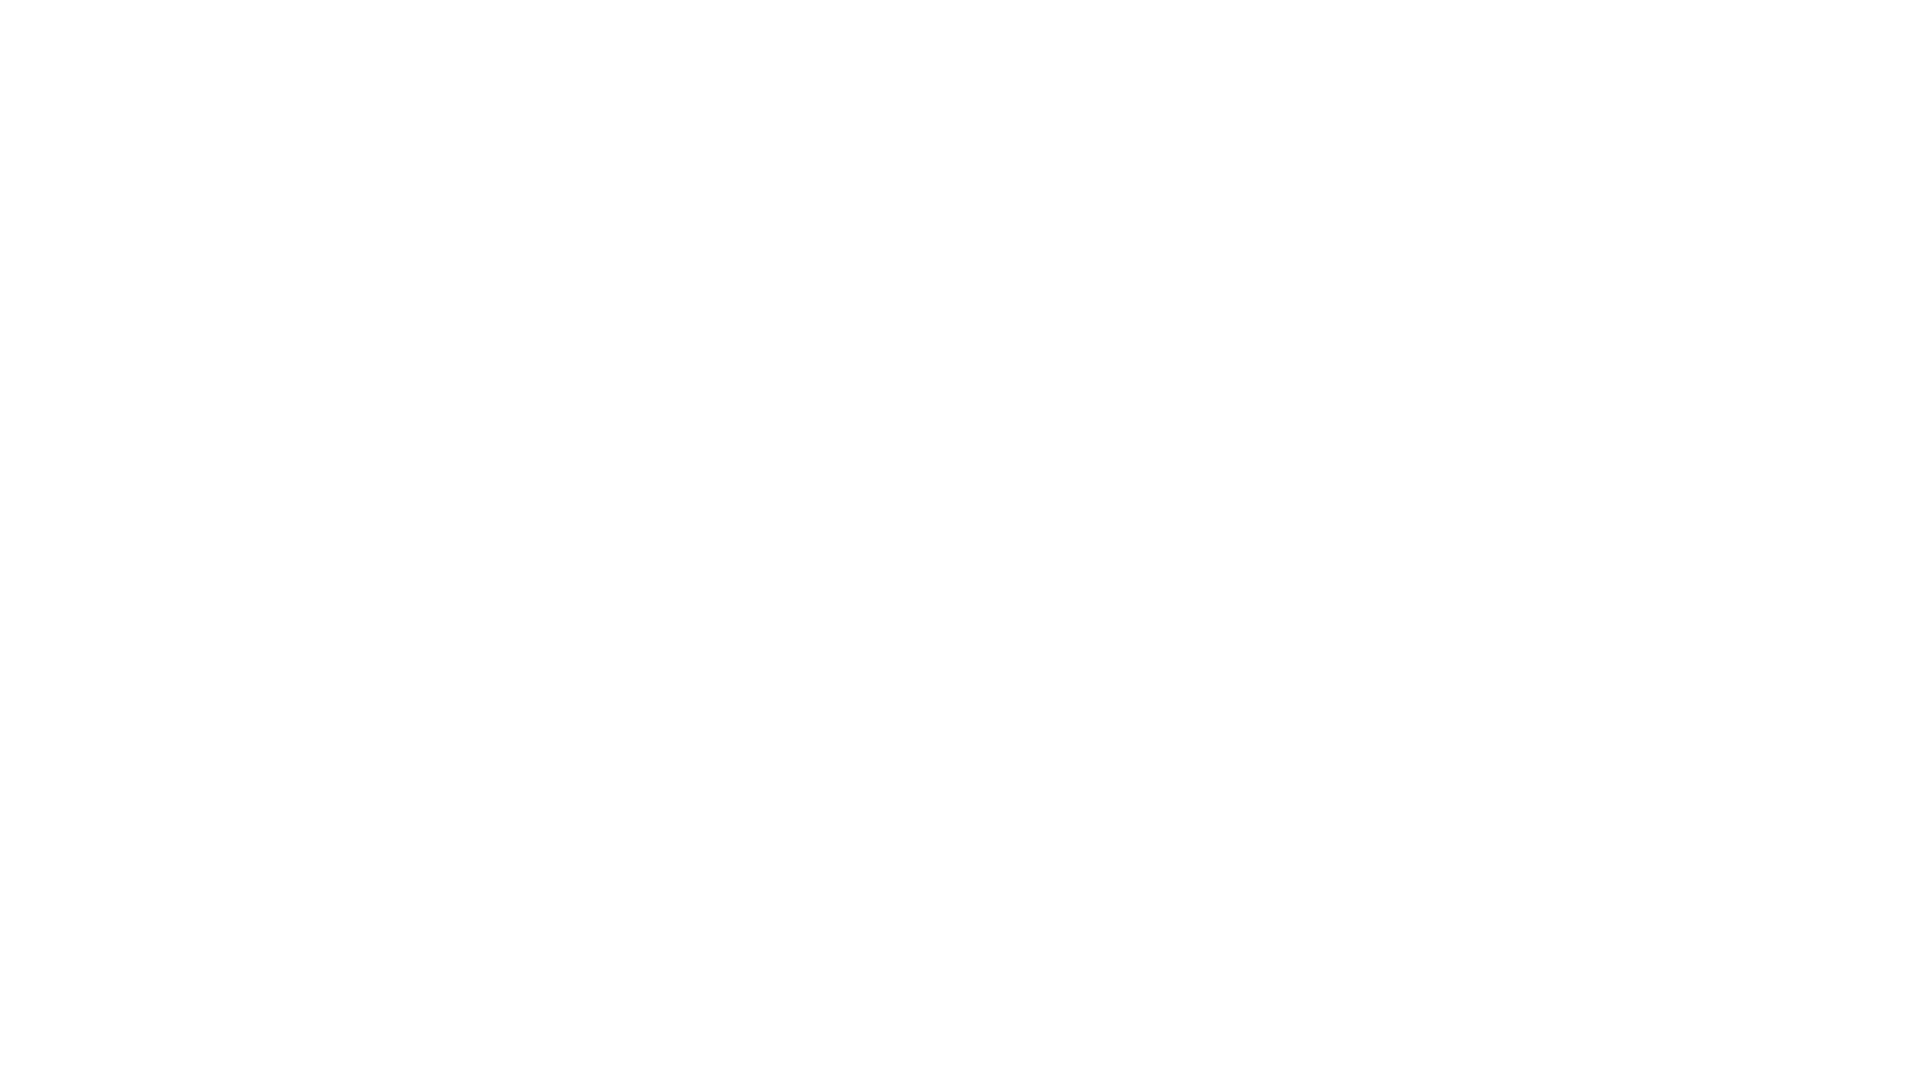

Navigated forward in browser history
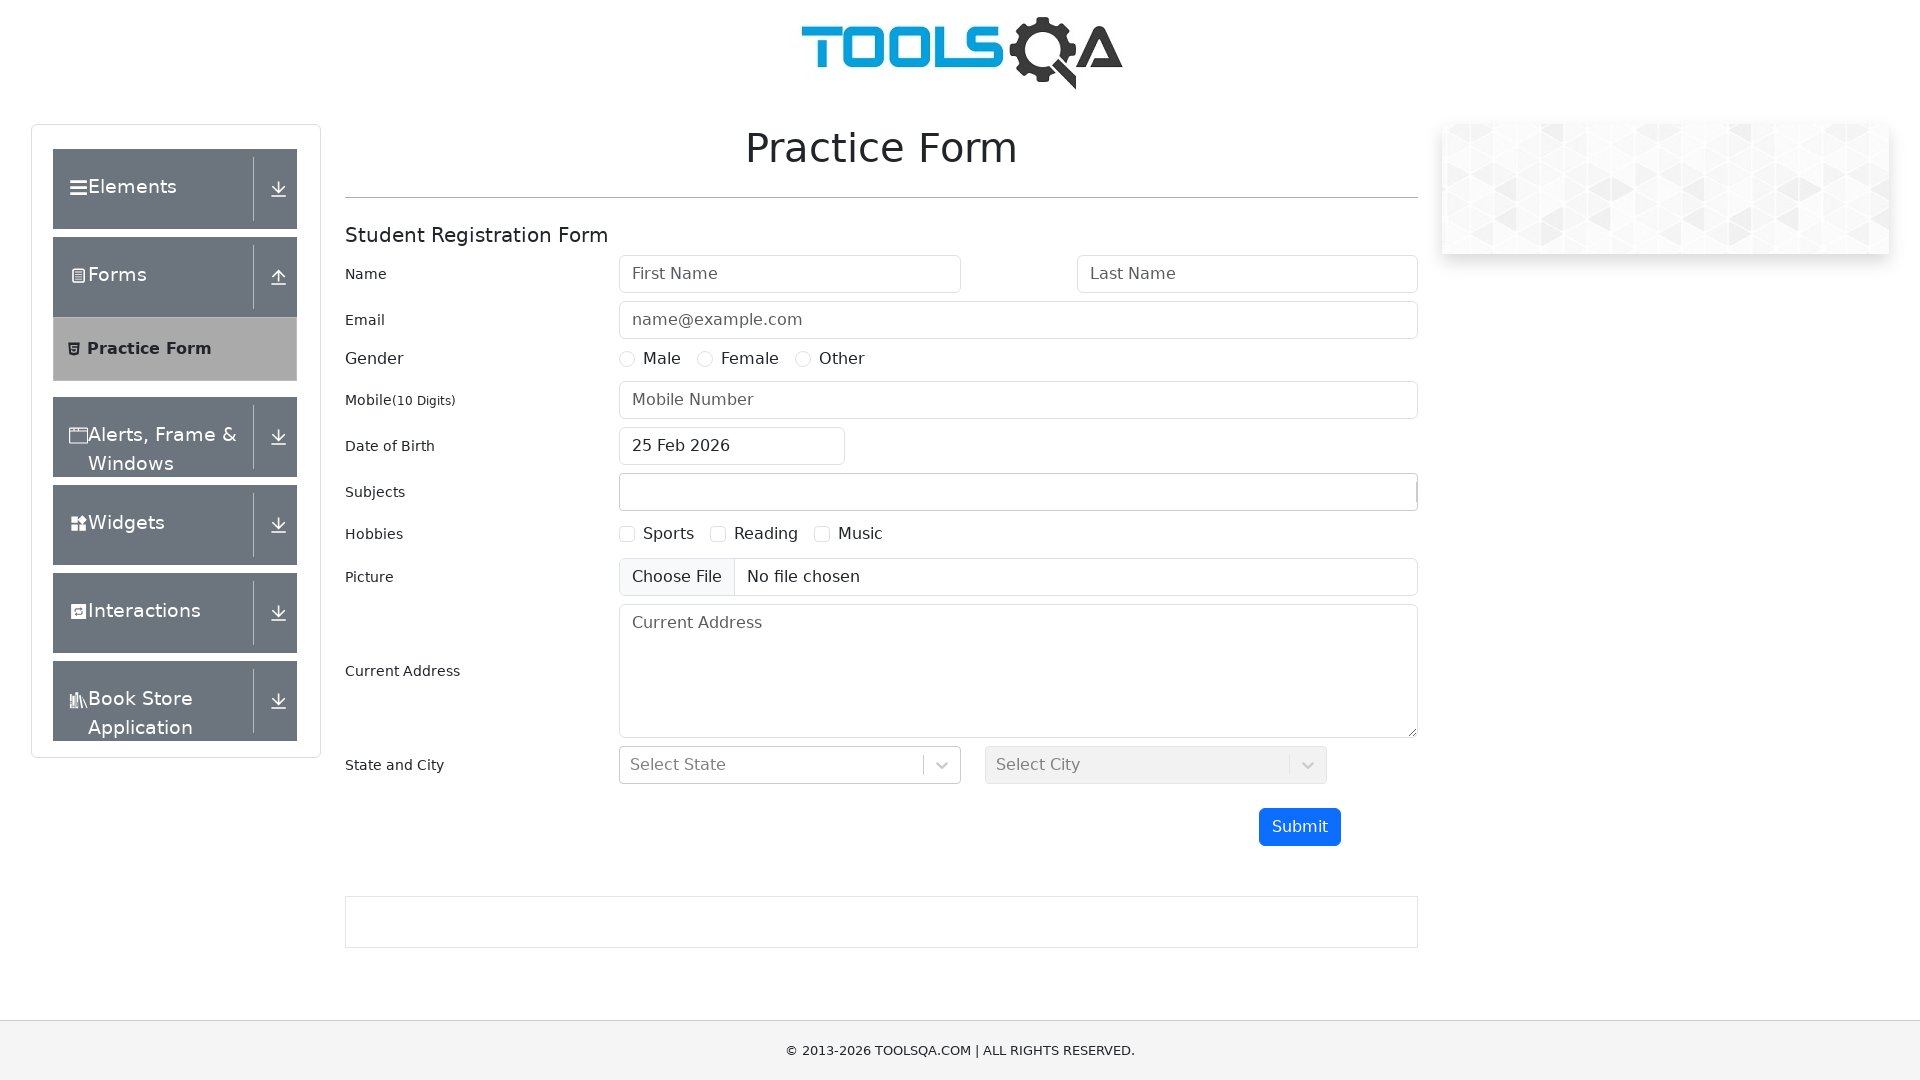

Page DOM fully loaded
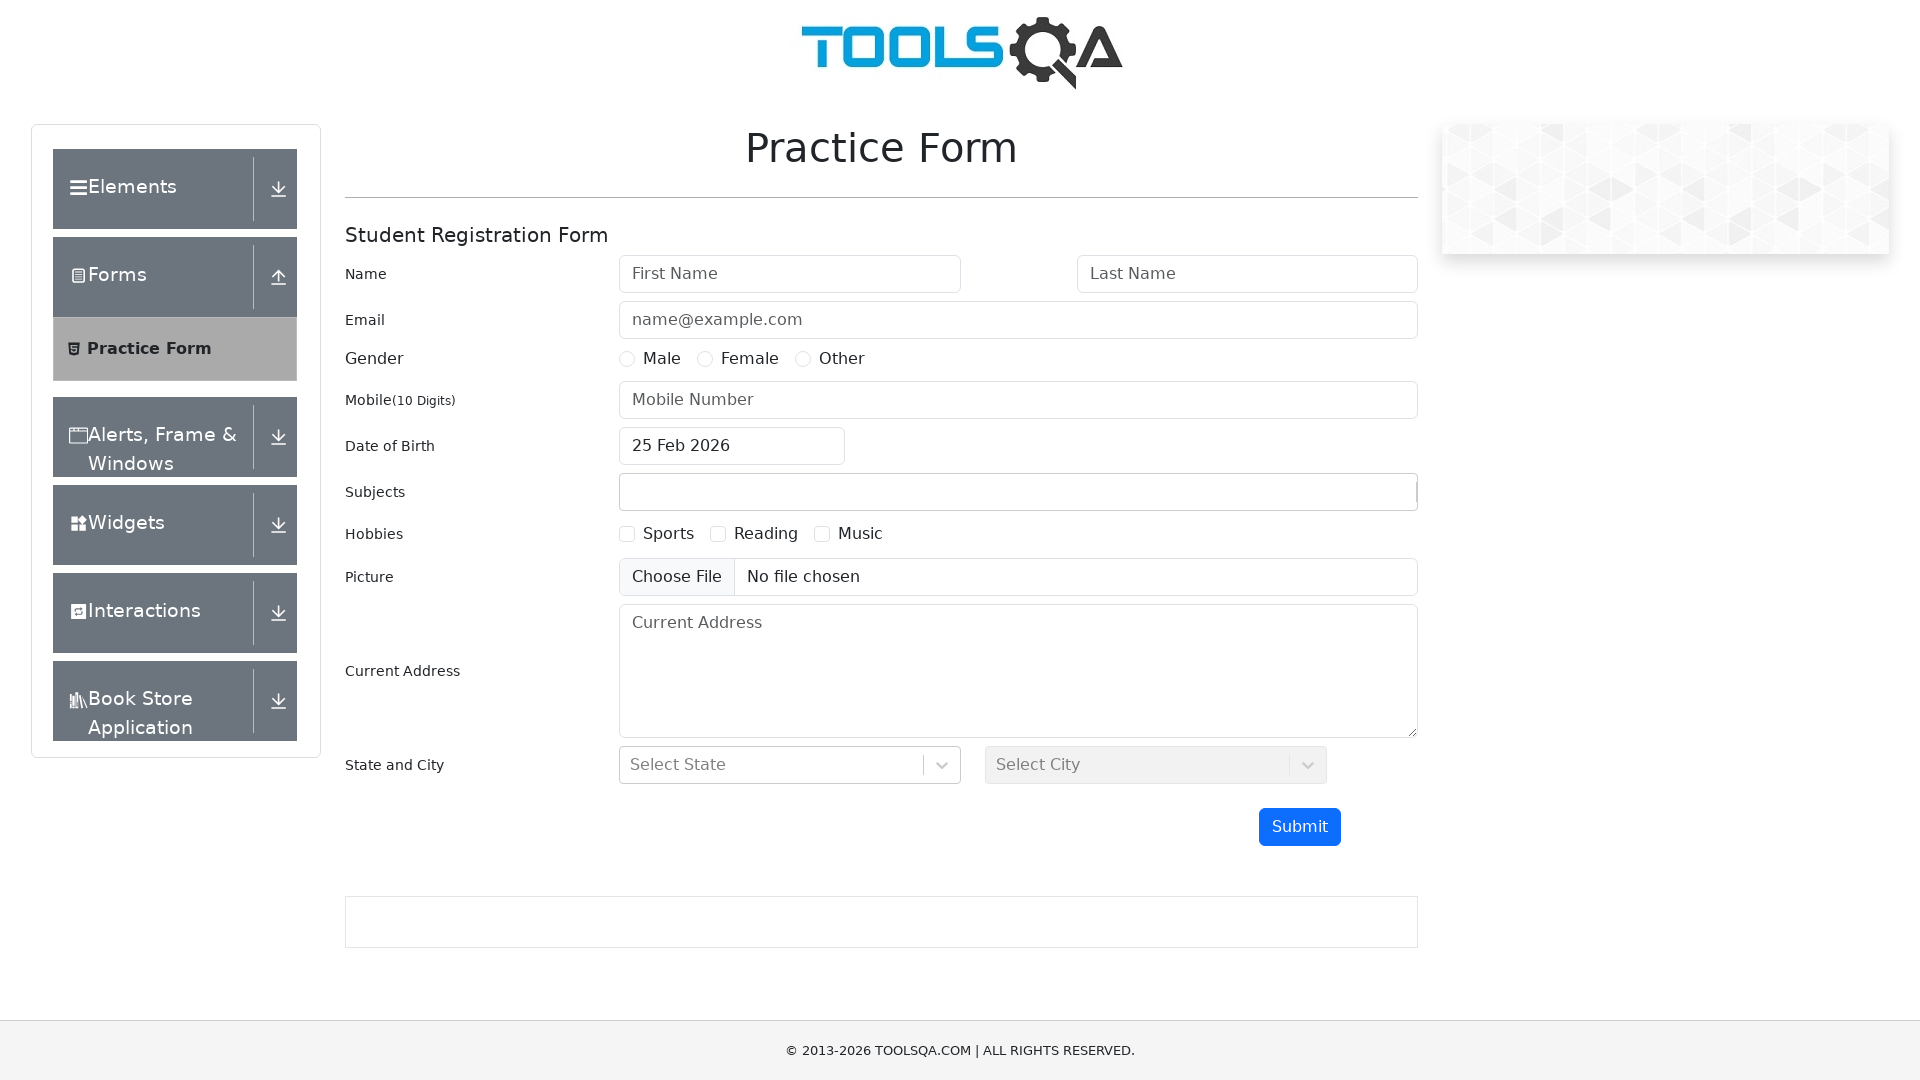

Located all anchor elements on the page
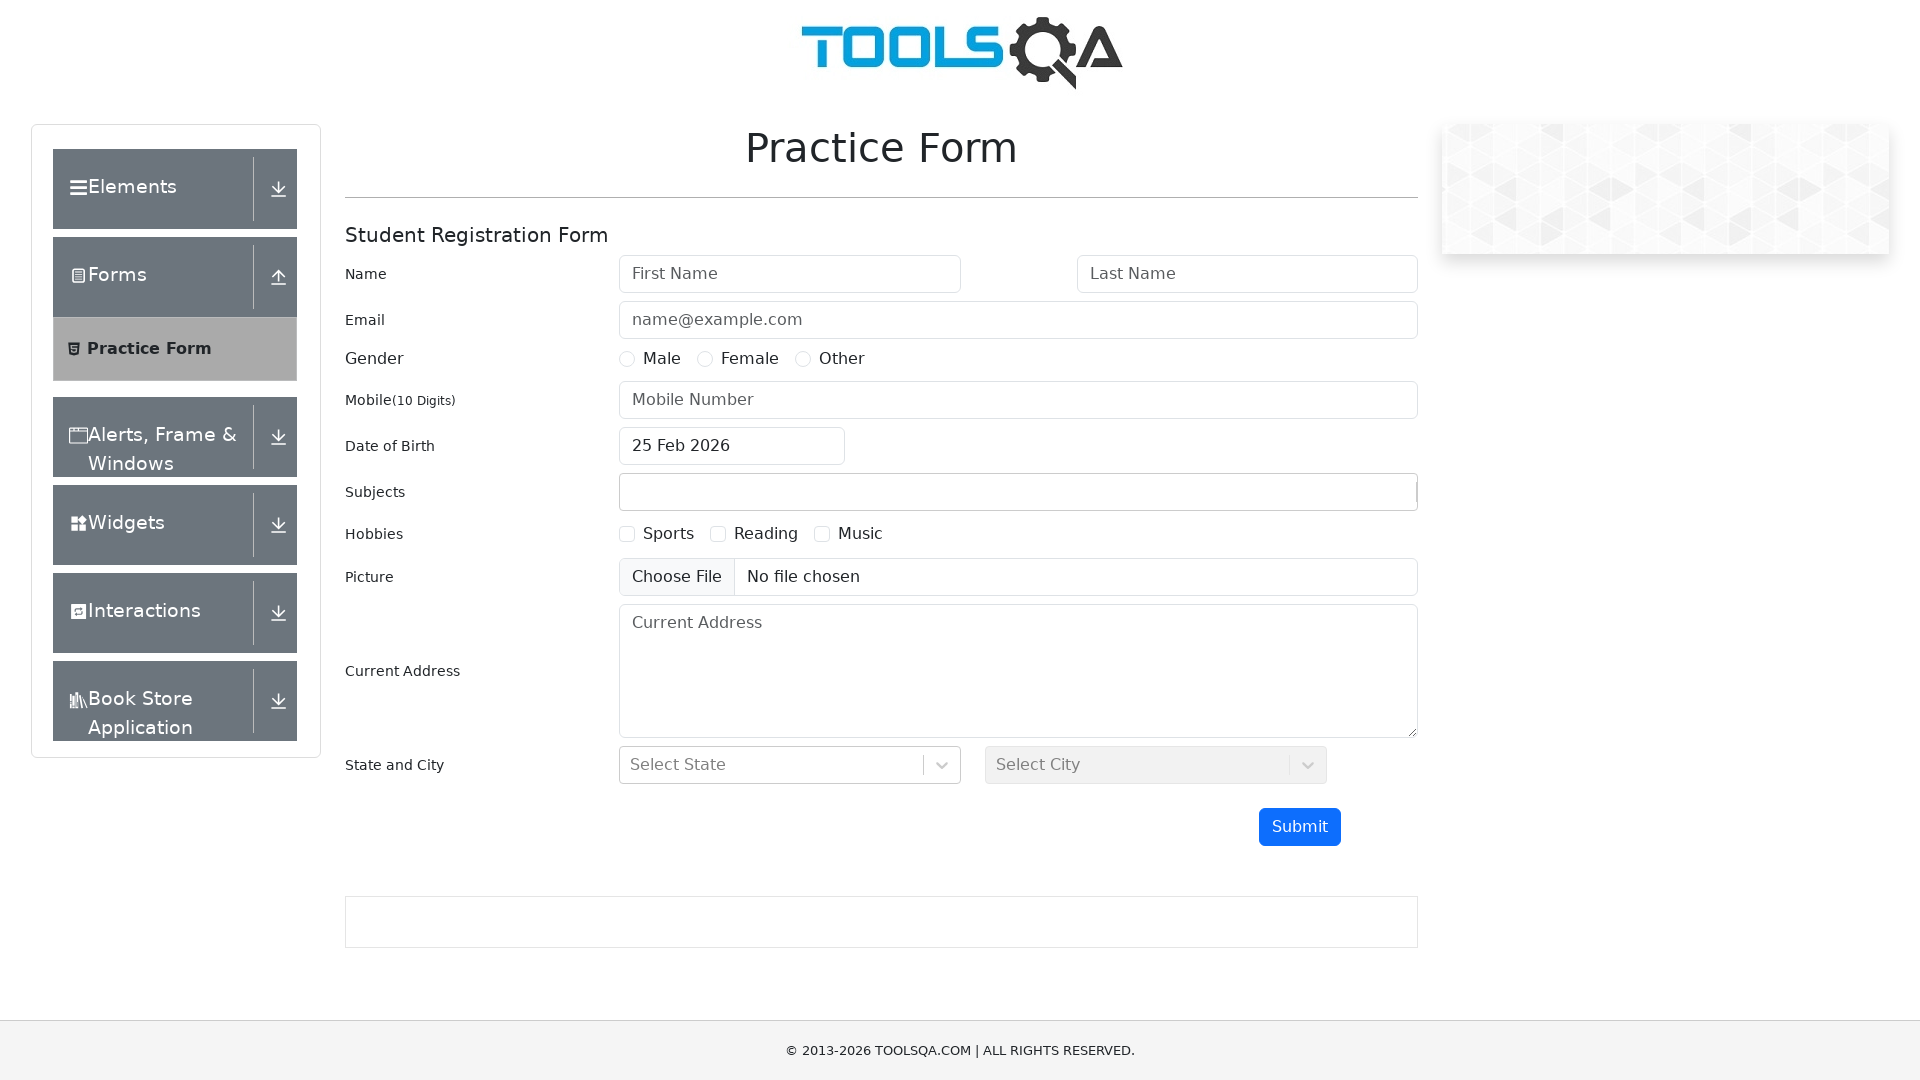

Found 34 total link elements
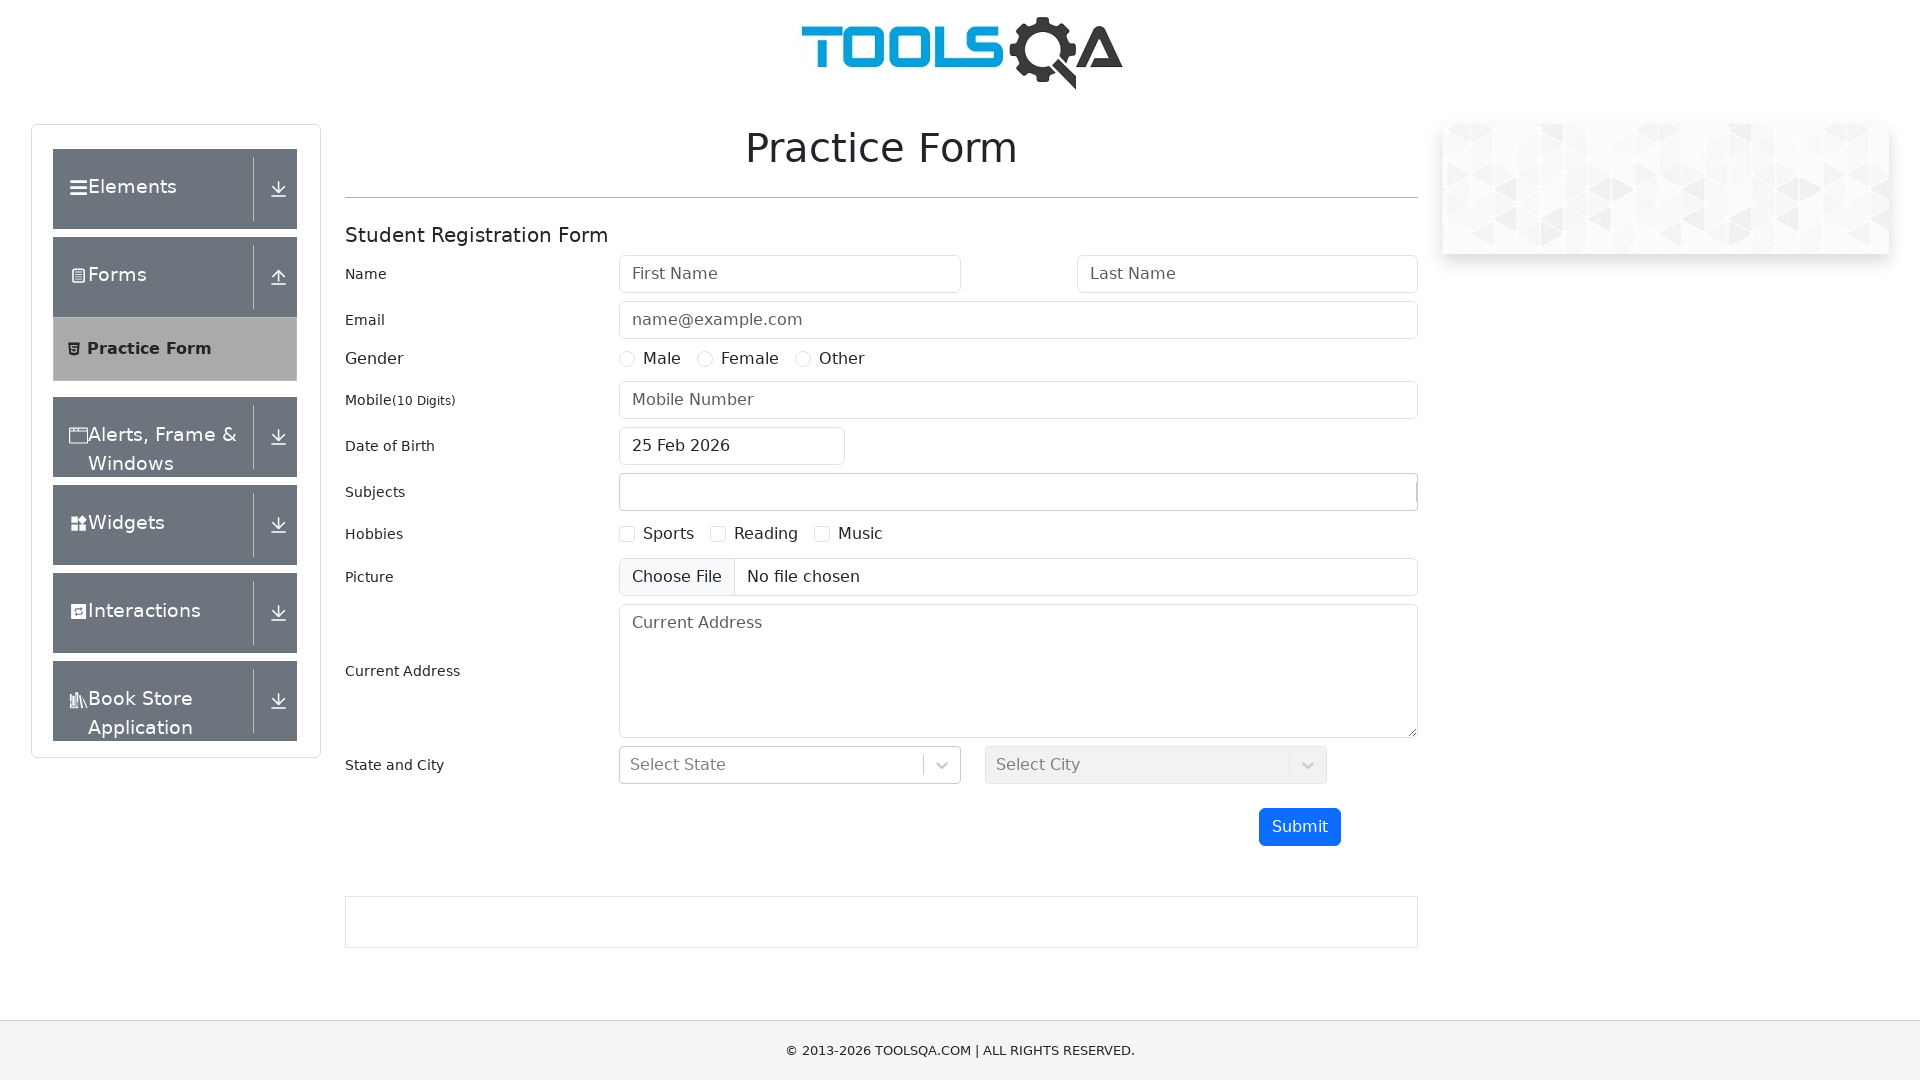

Retrieved link text: ''
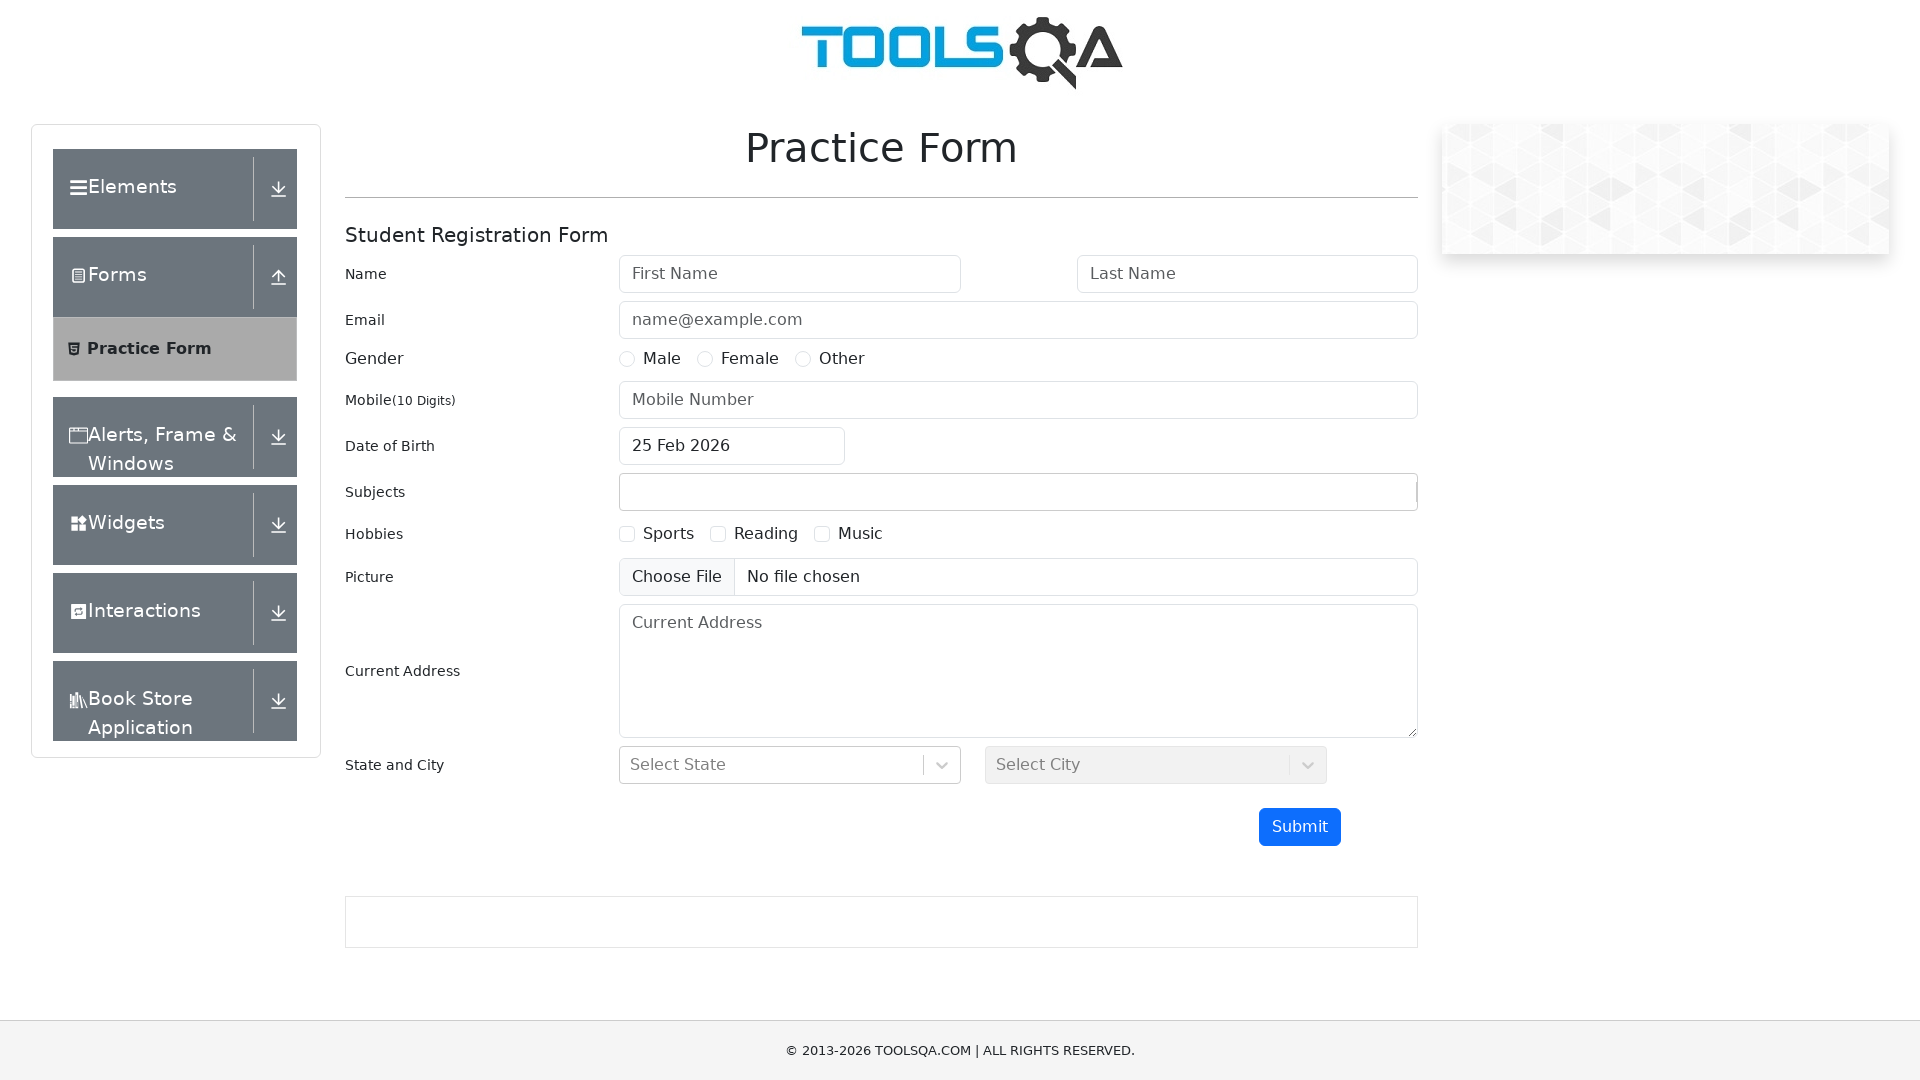

Retrieved link text: 'Text Box'
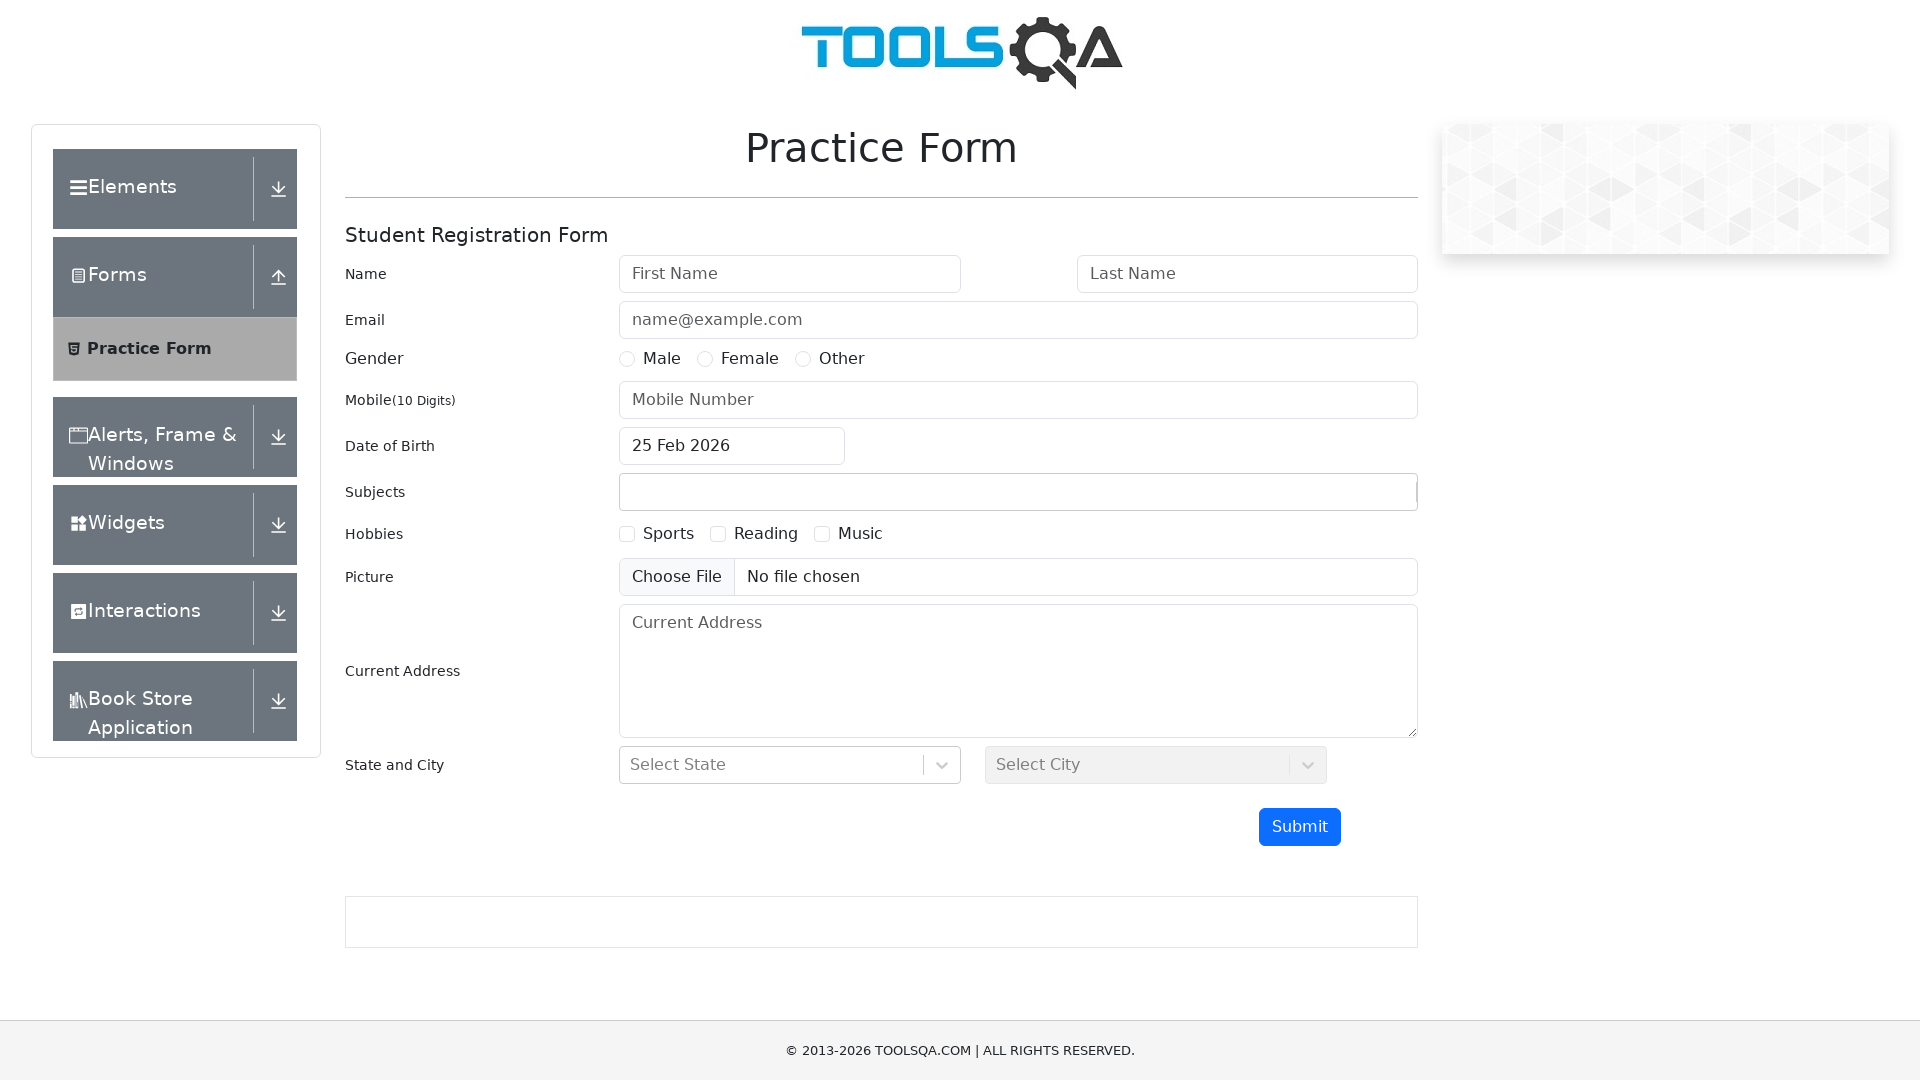

Retrieved link text: 'Check Box'
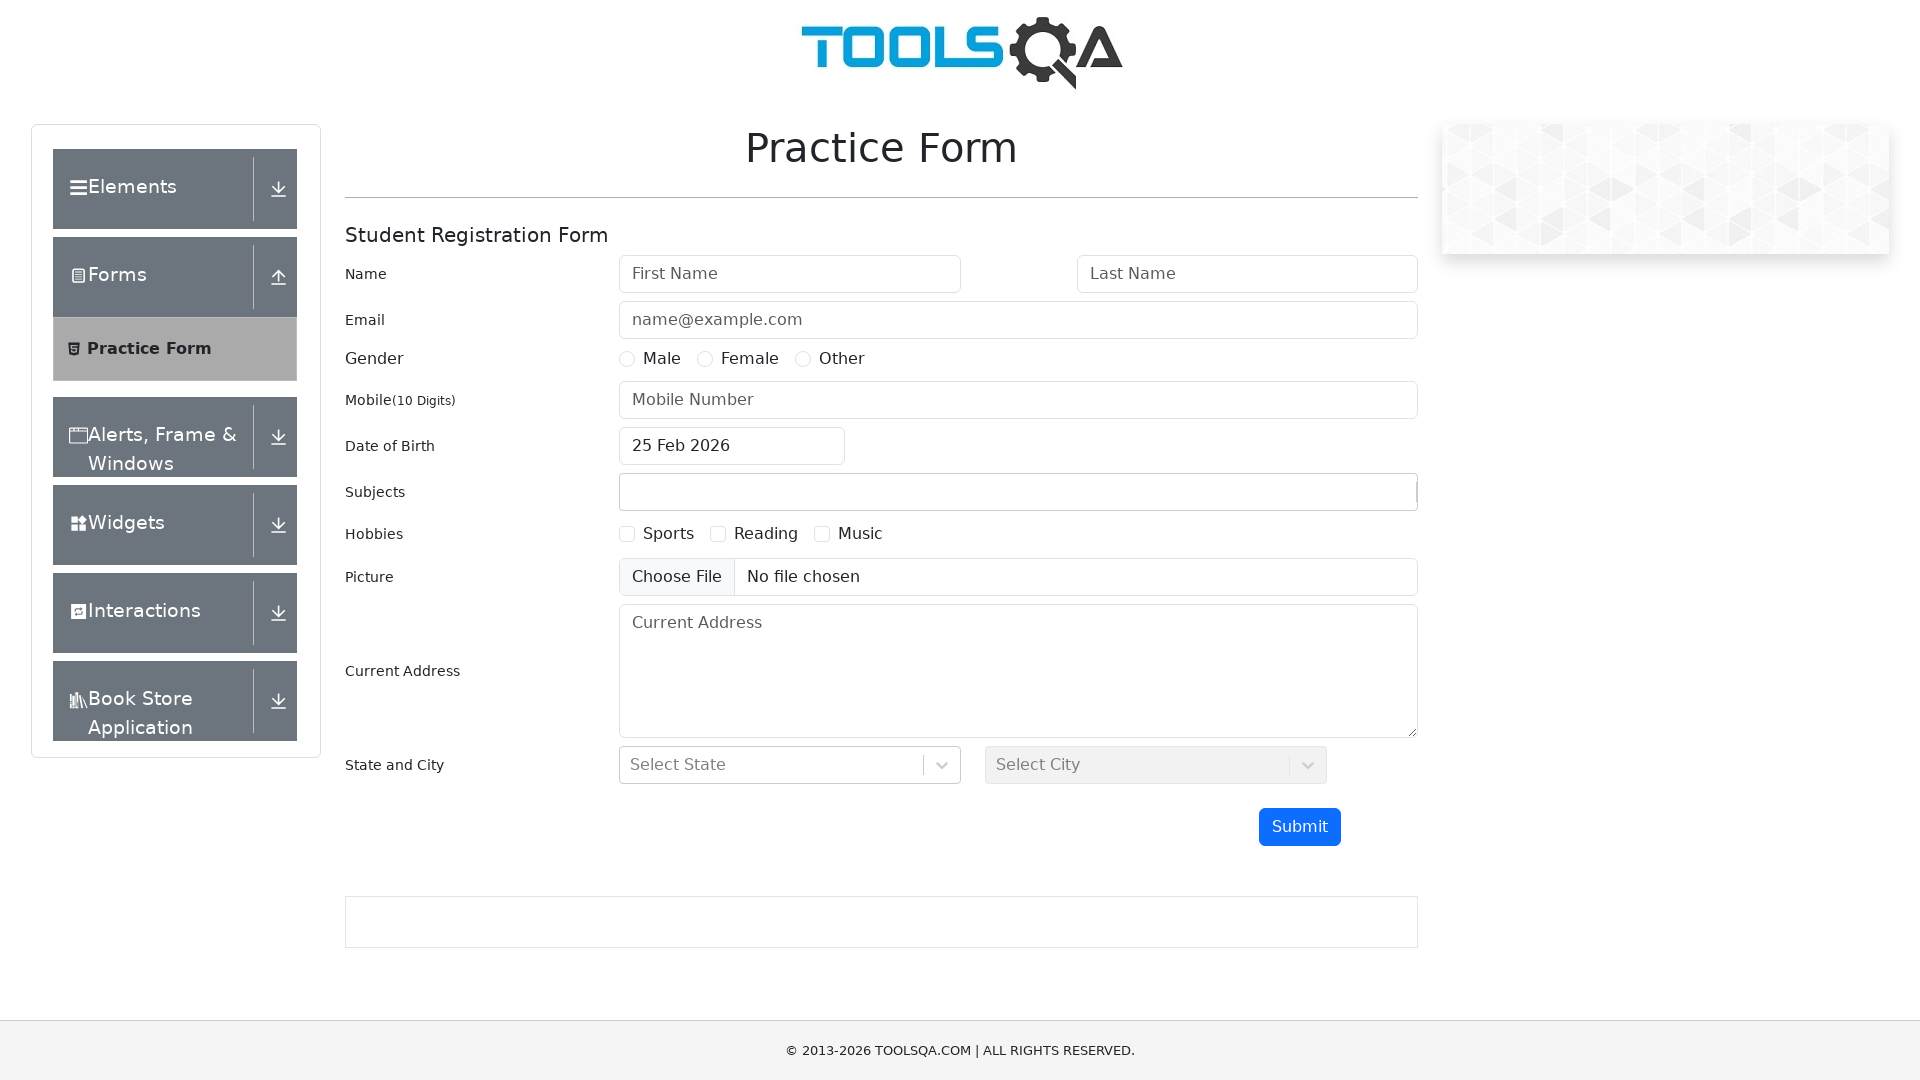

Retrieved link text: 'Radio Button'
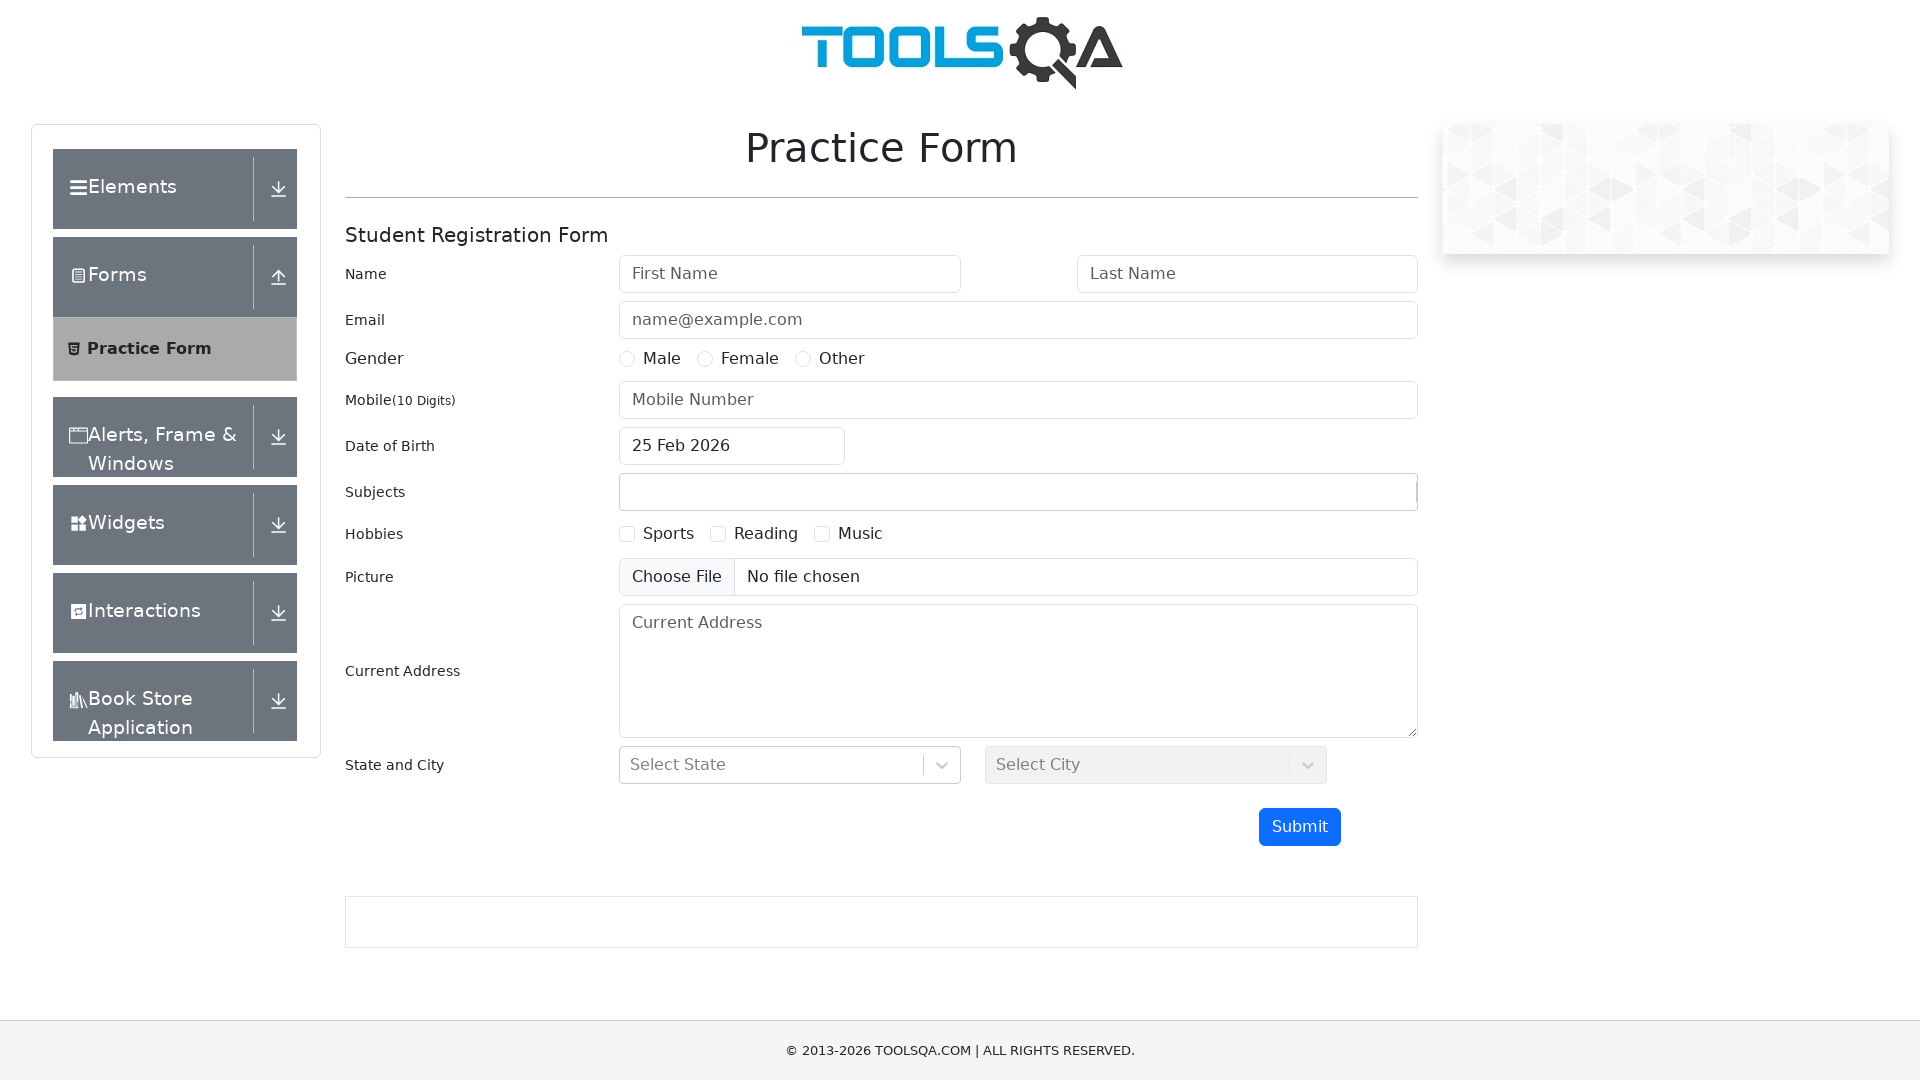

Retrieved link text: 'Web Tables'
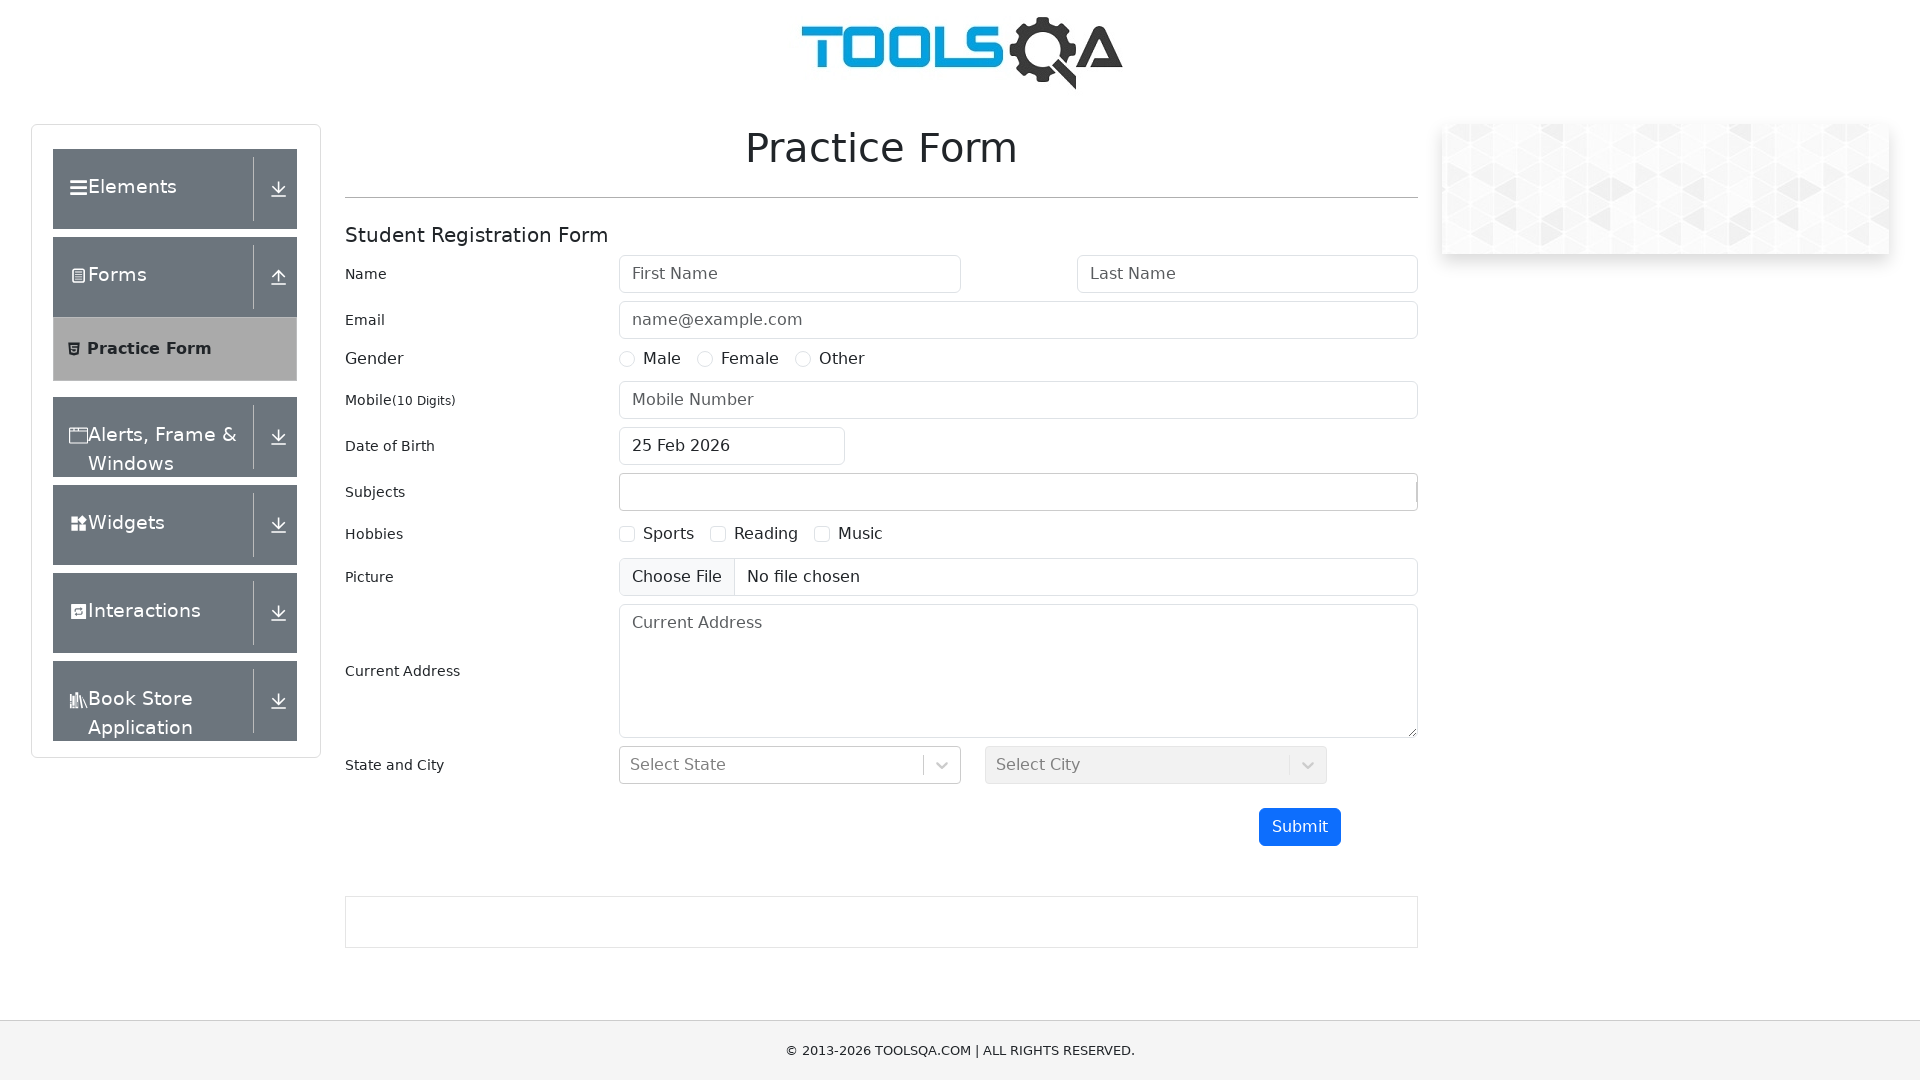

Retrieved link text: 'Buttons'
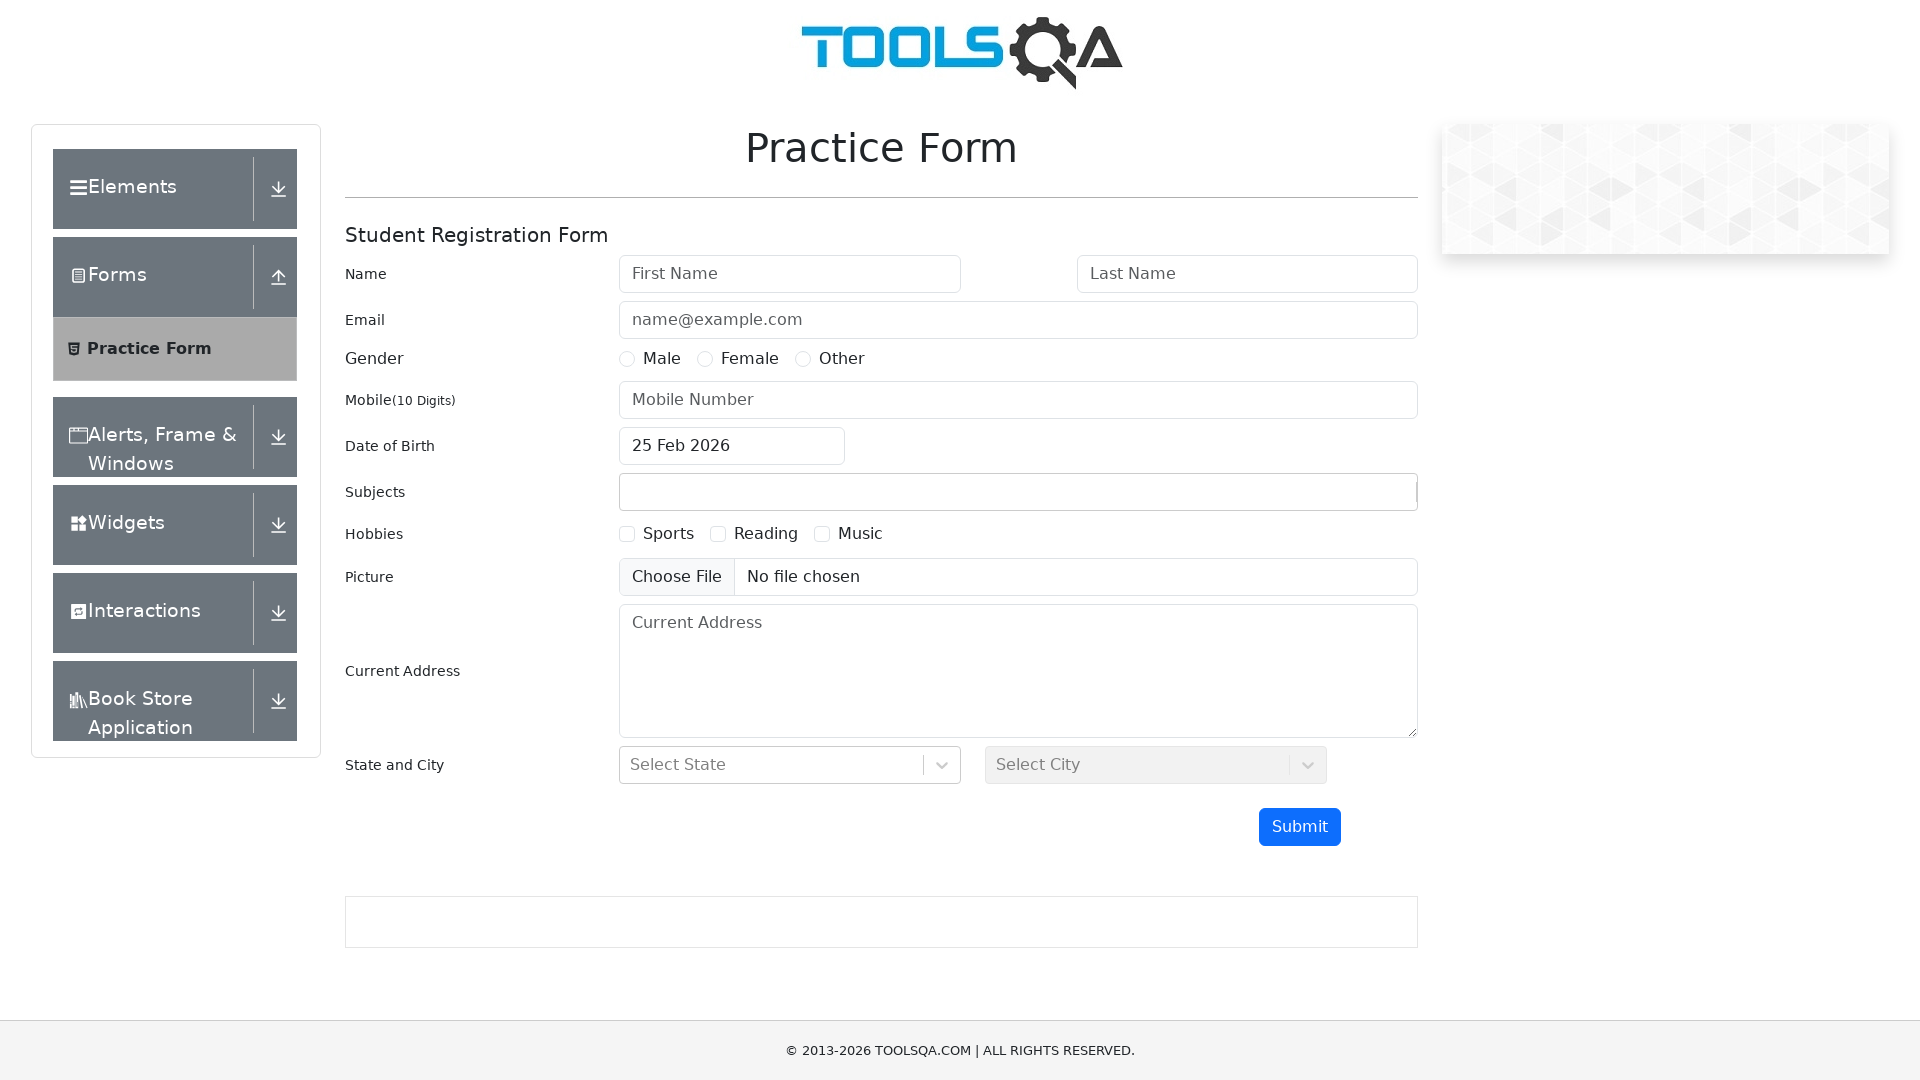

Retrieved link text: 'Links'
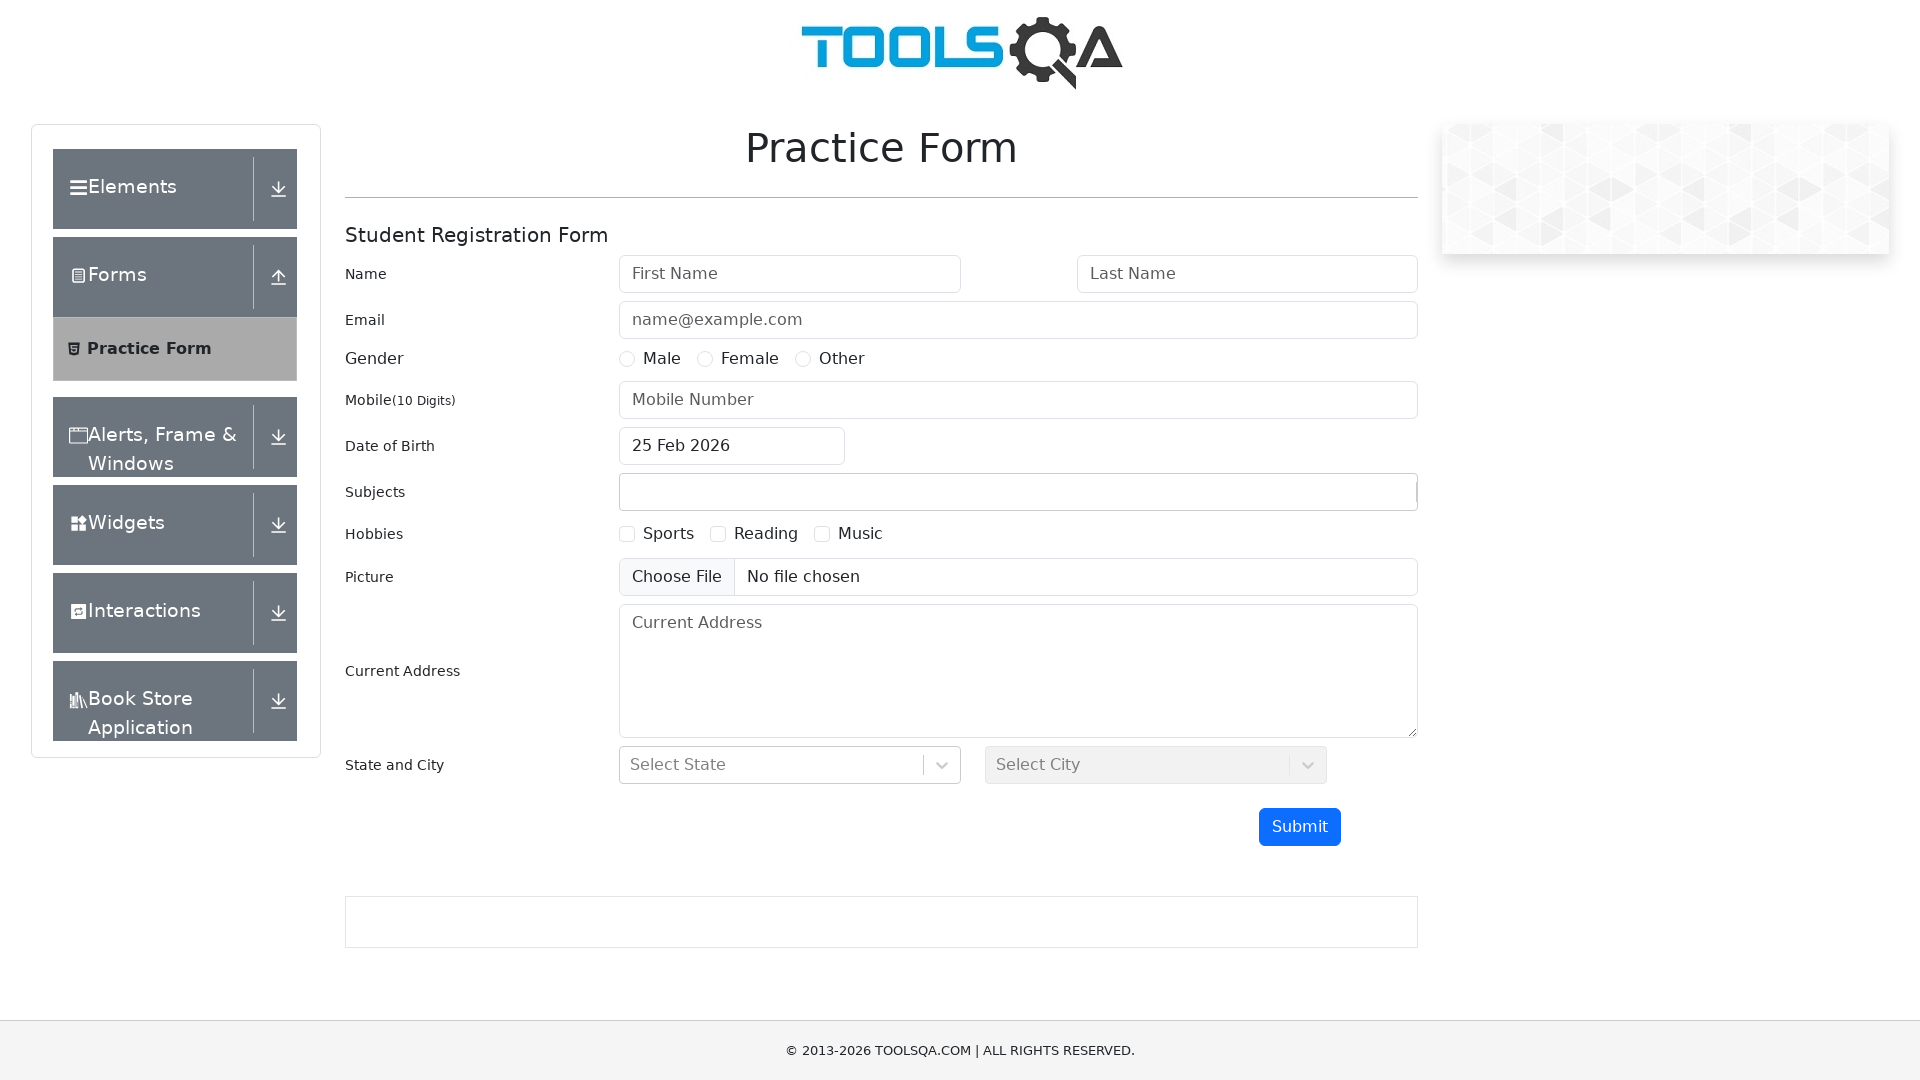

Retrieved link text: 'Broken Links - Images'
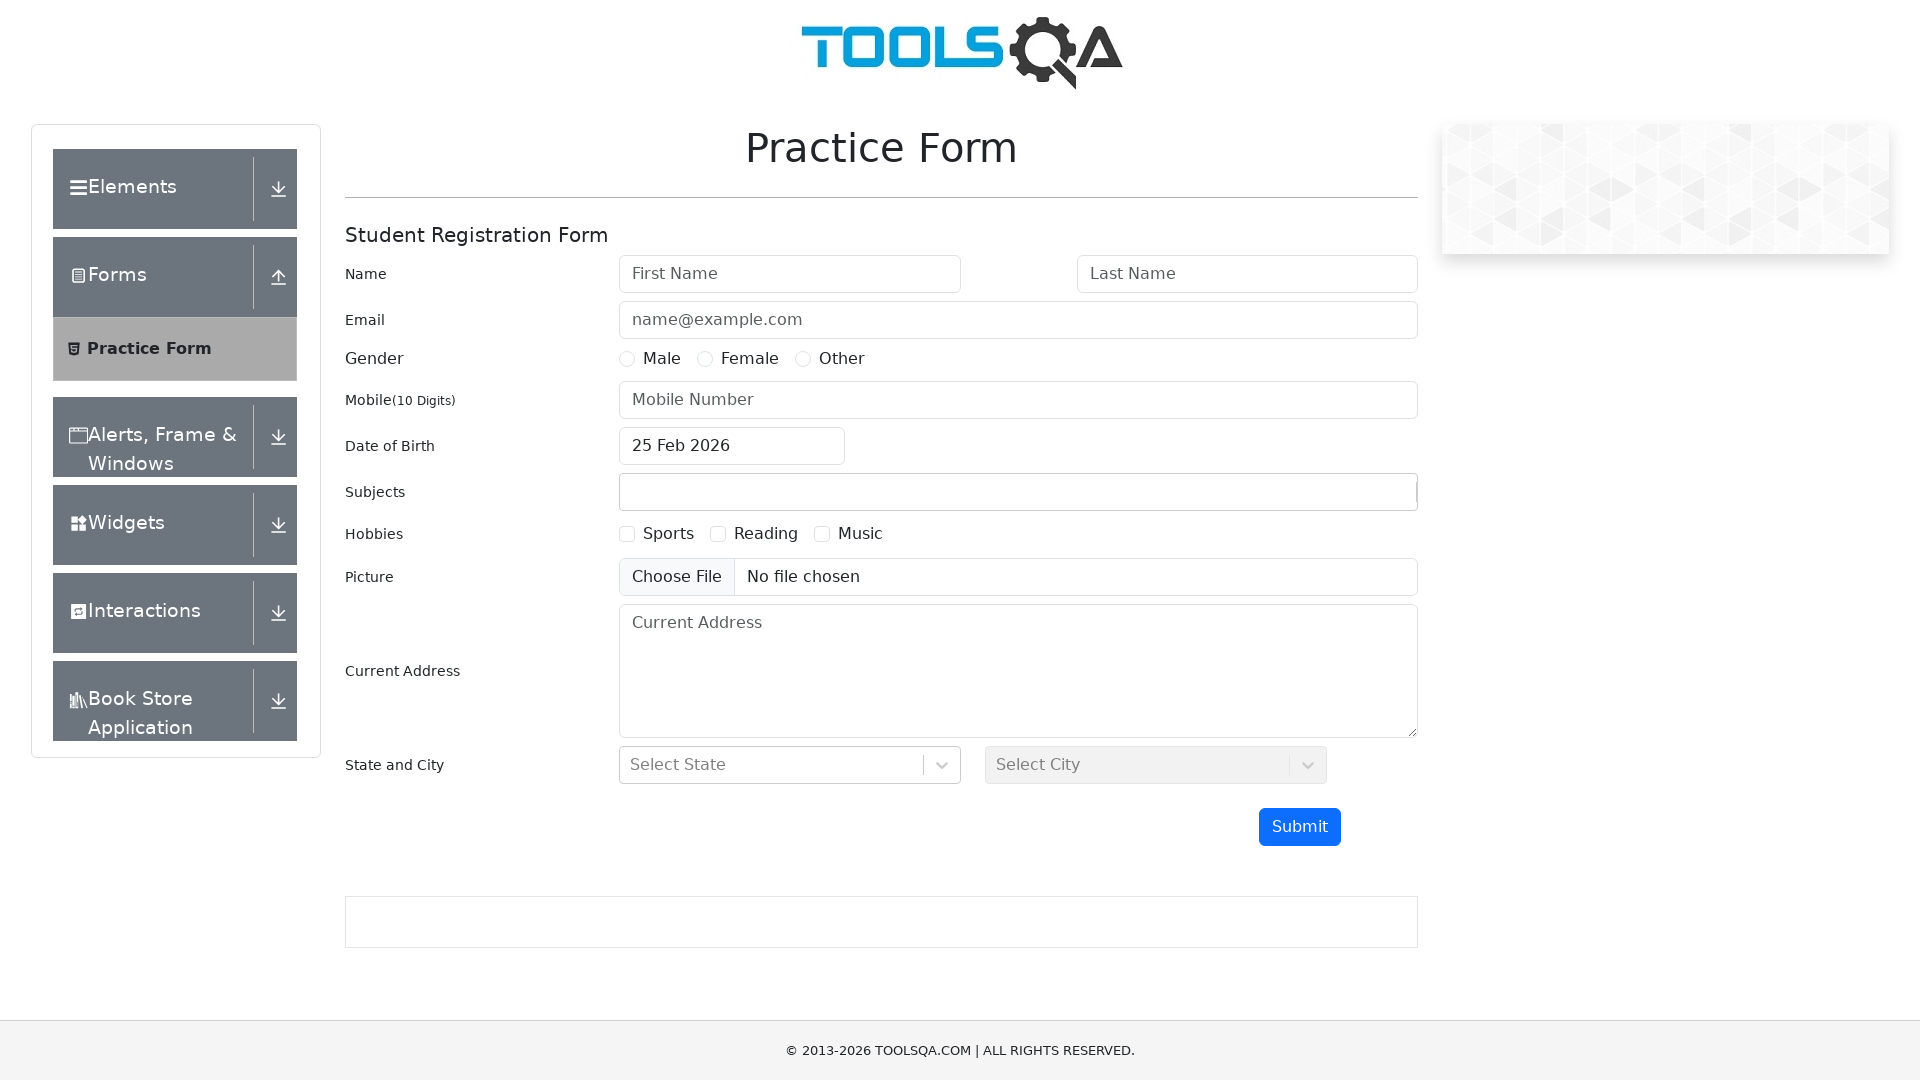

Retrieved link text: 'Upload and Download'
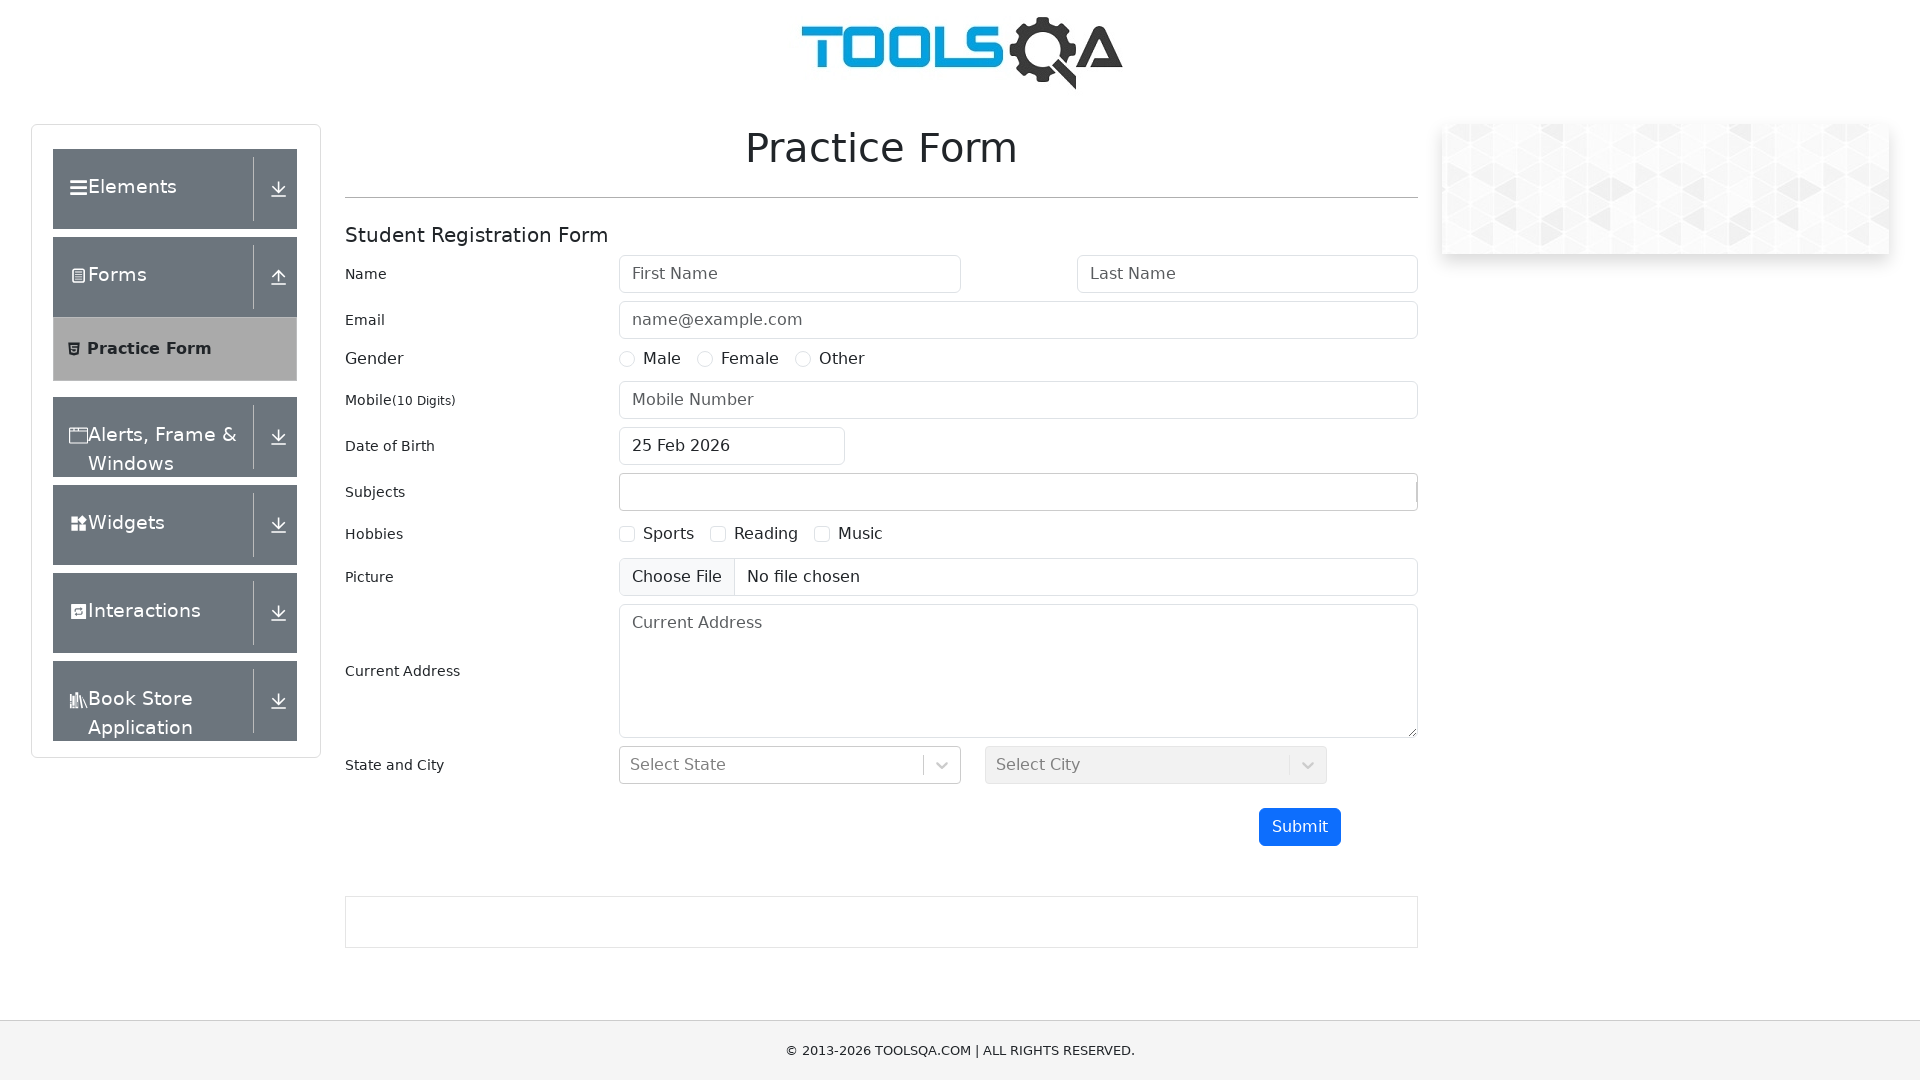

Retrieved link text: 'Dynamic Properties'
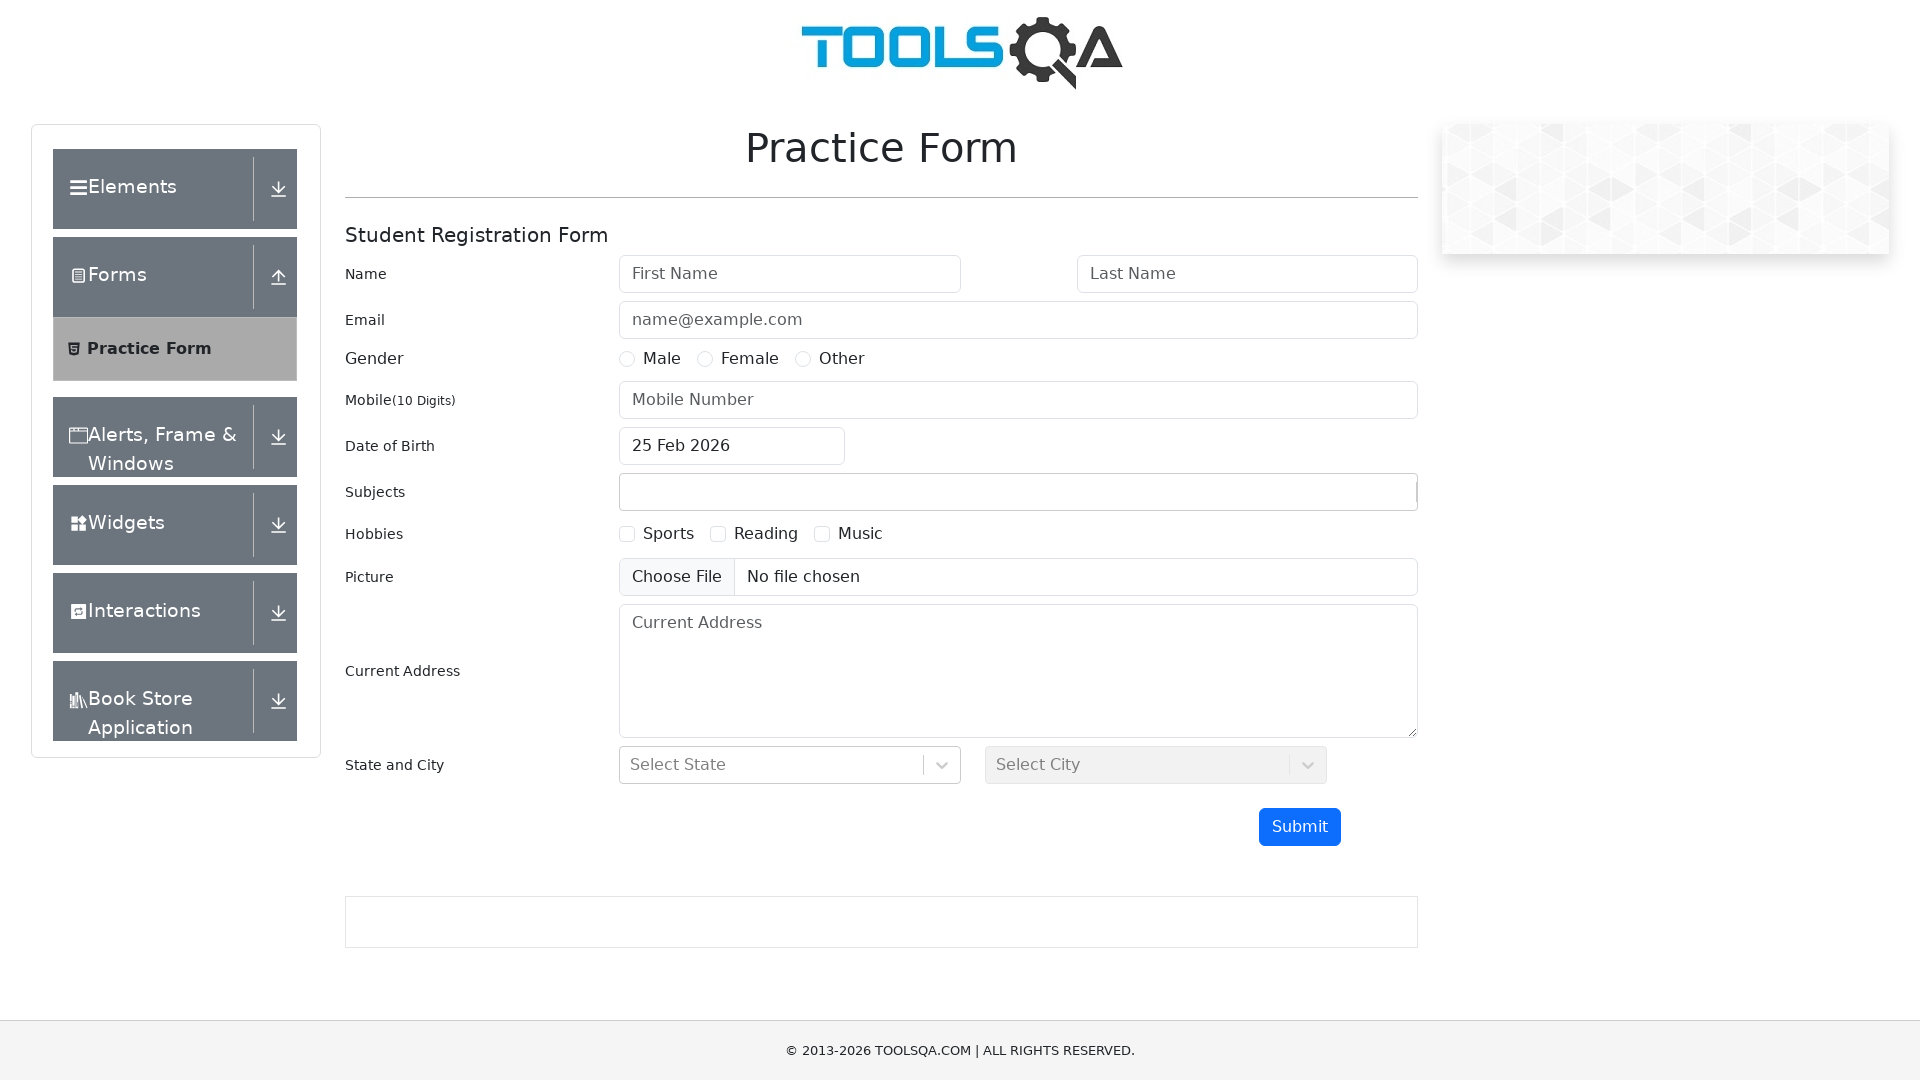

Retrieved link text: 'Practice Form'
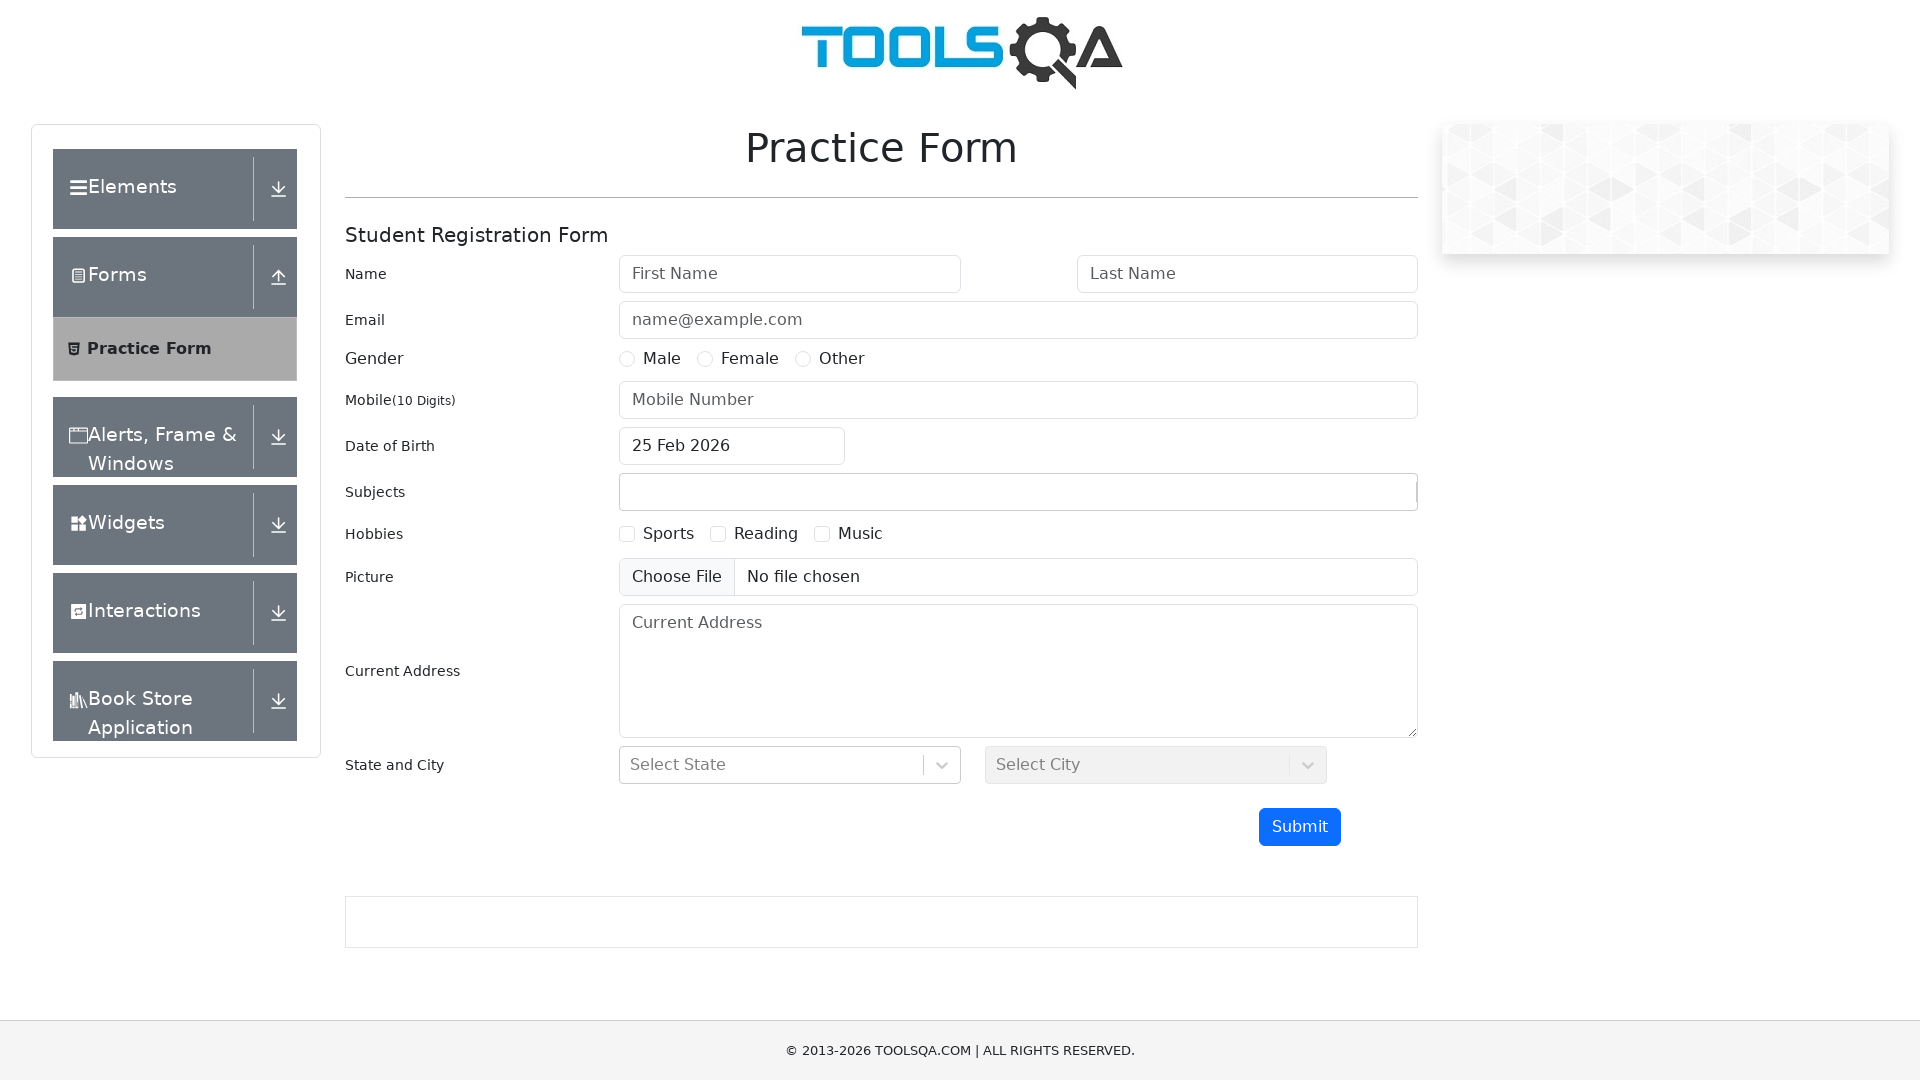

Retrieved link text: 'Browser Windows'
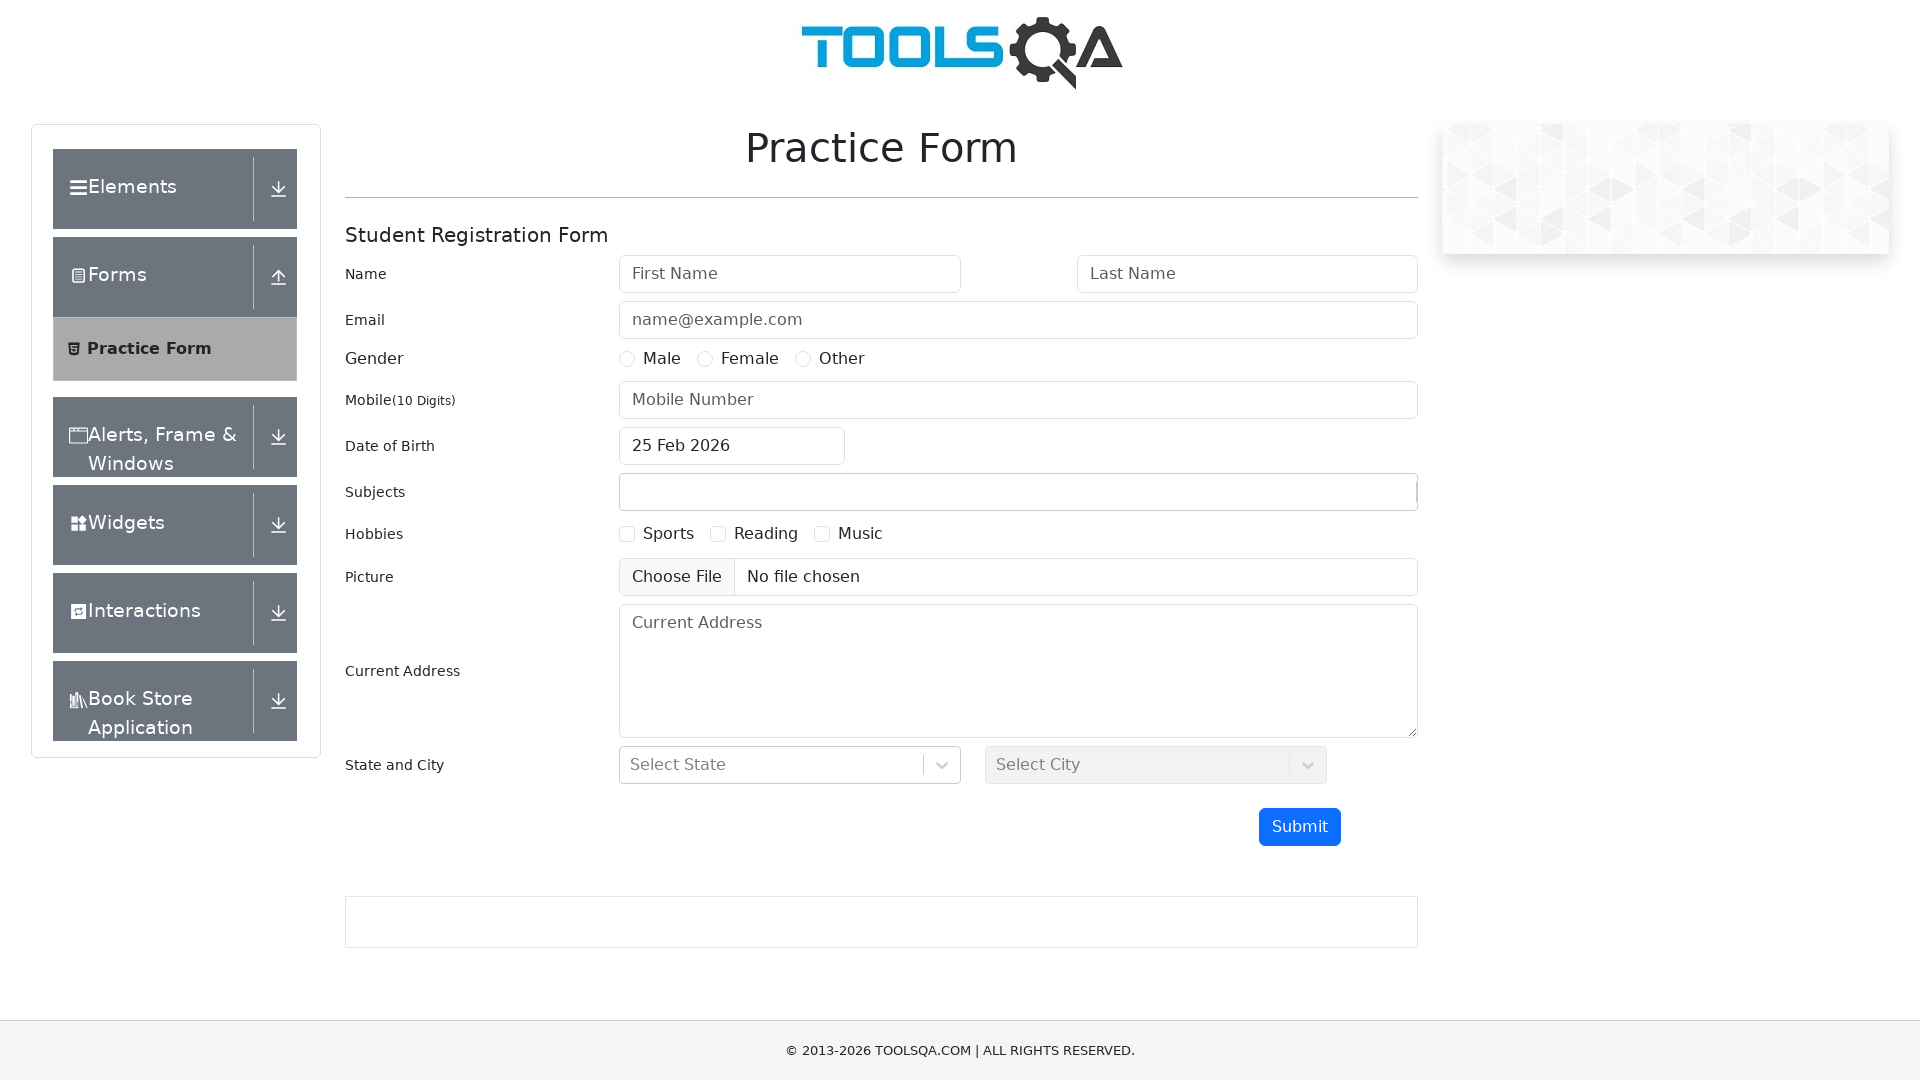

Retrieved link text: 'Alerts'
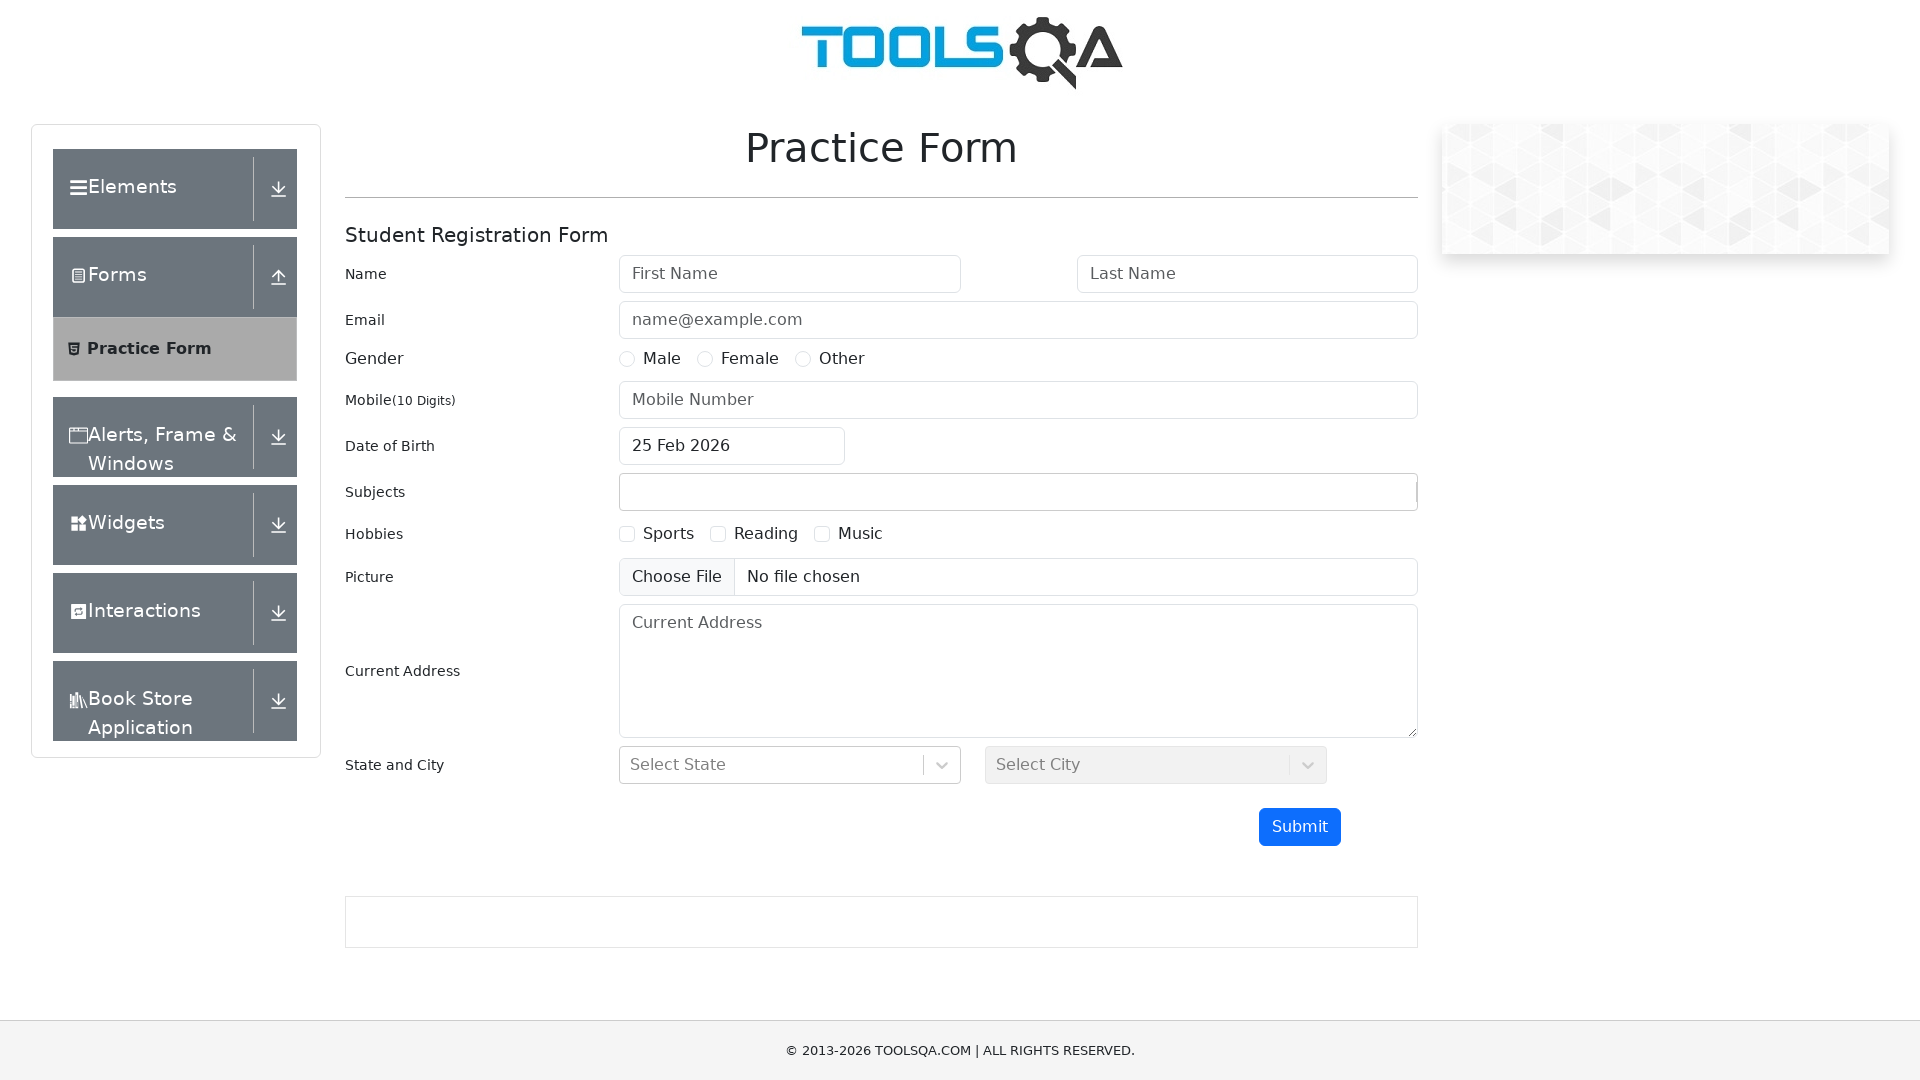

Retrieved link text: 'Frames'
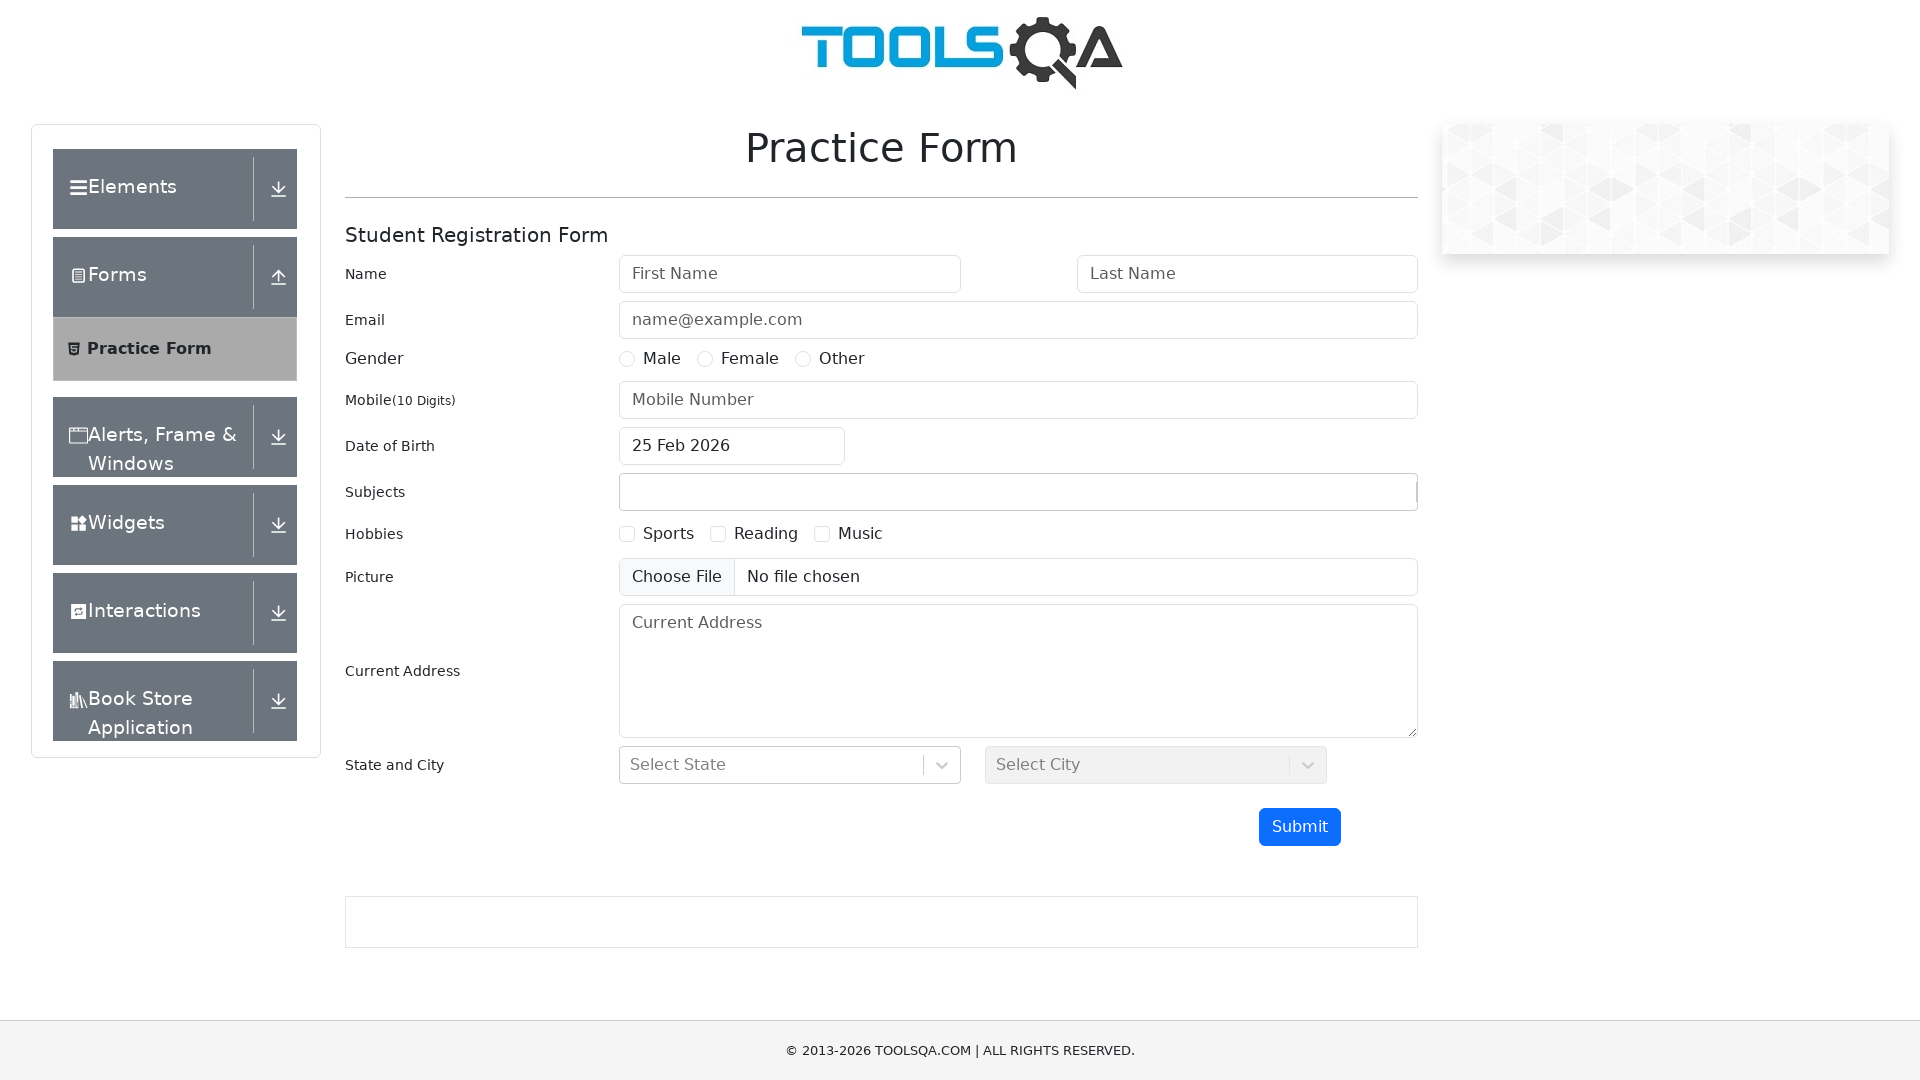

Retrieved link text: 'Nested Frames'
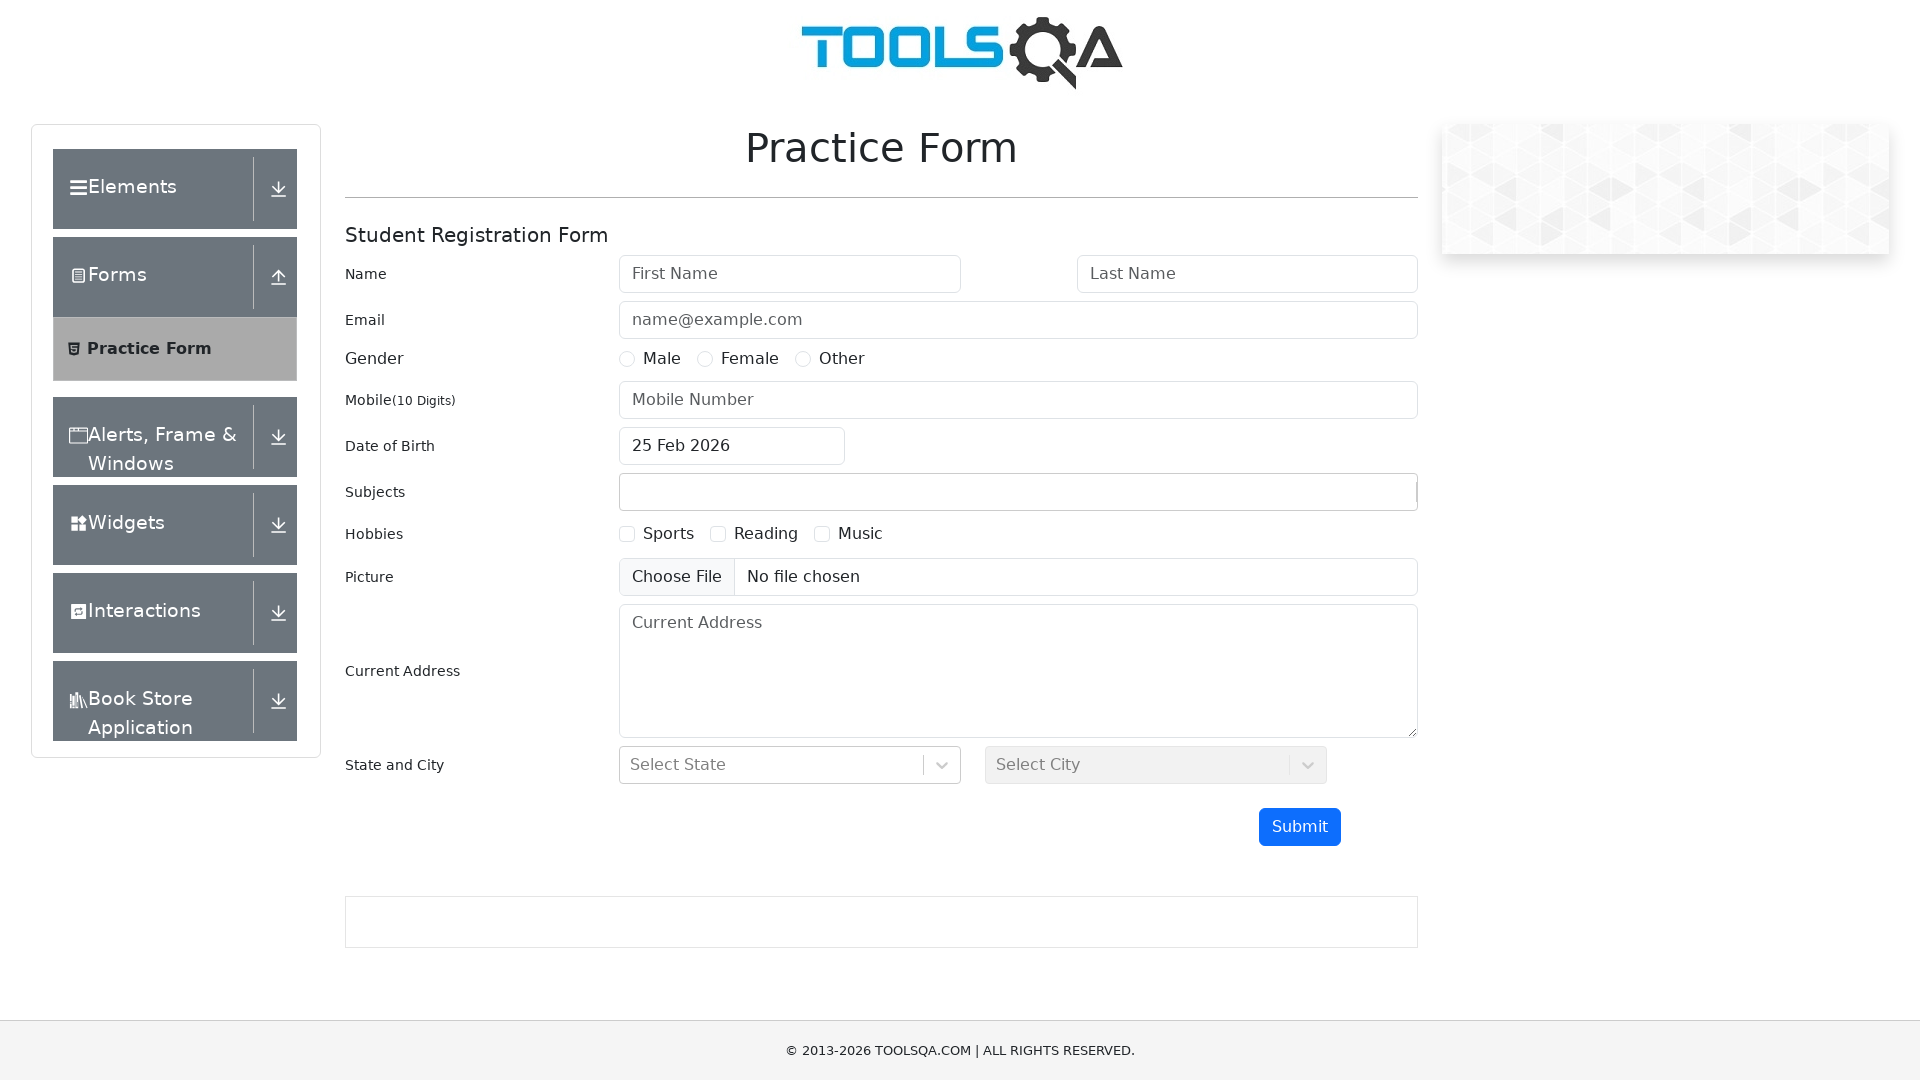

Retrieved link text: 'Modal Dialogs'
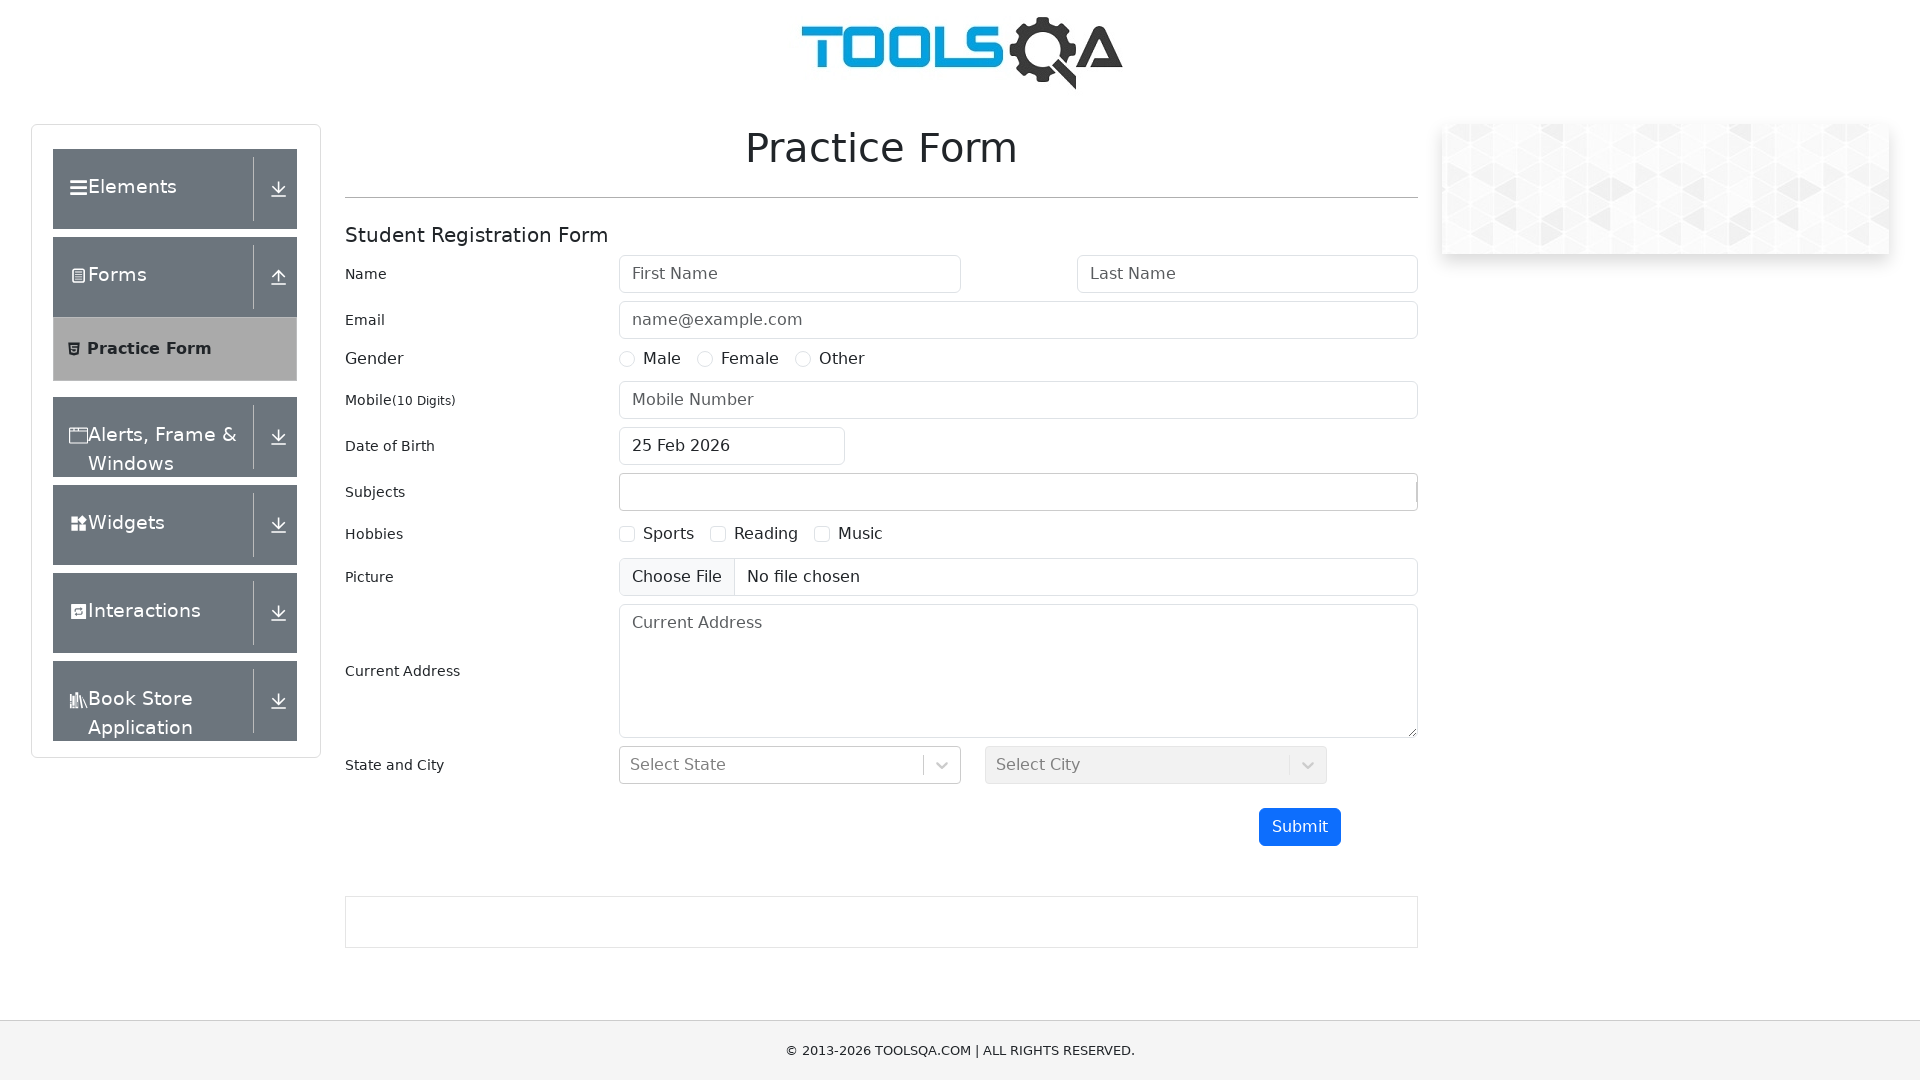

Retrieved link text: 'Accordian'
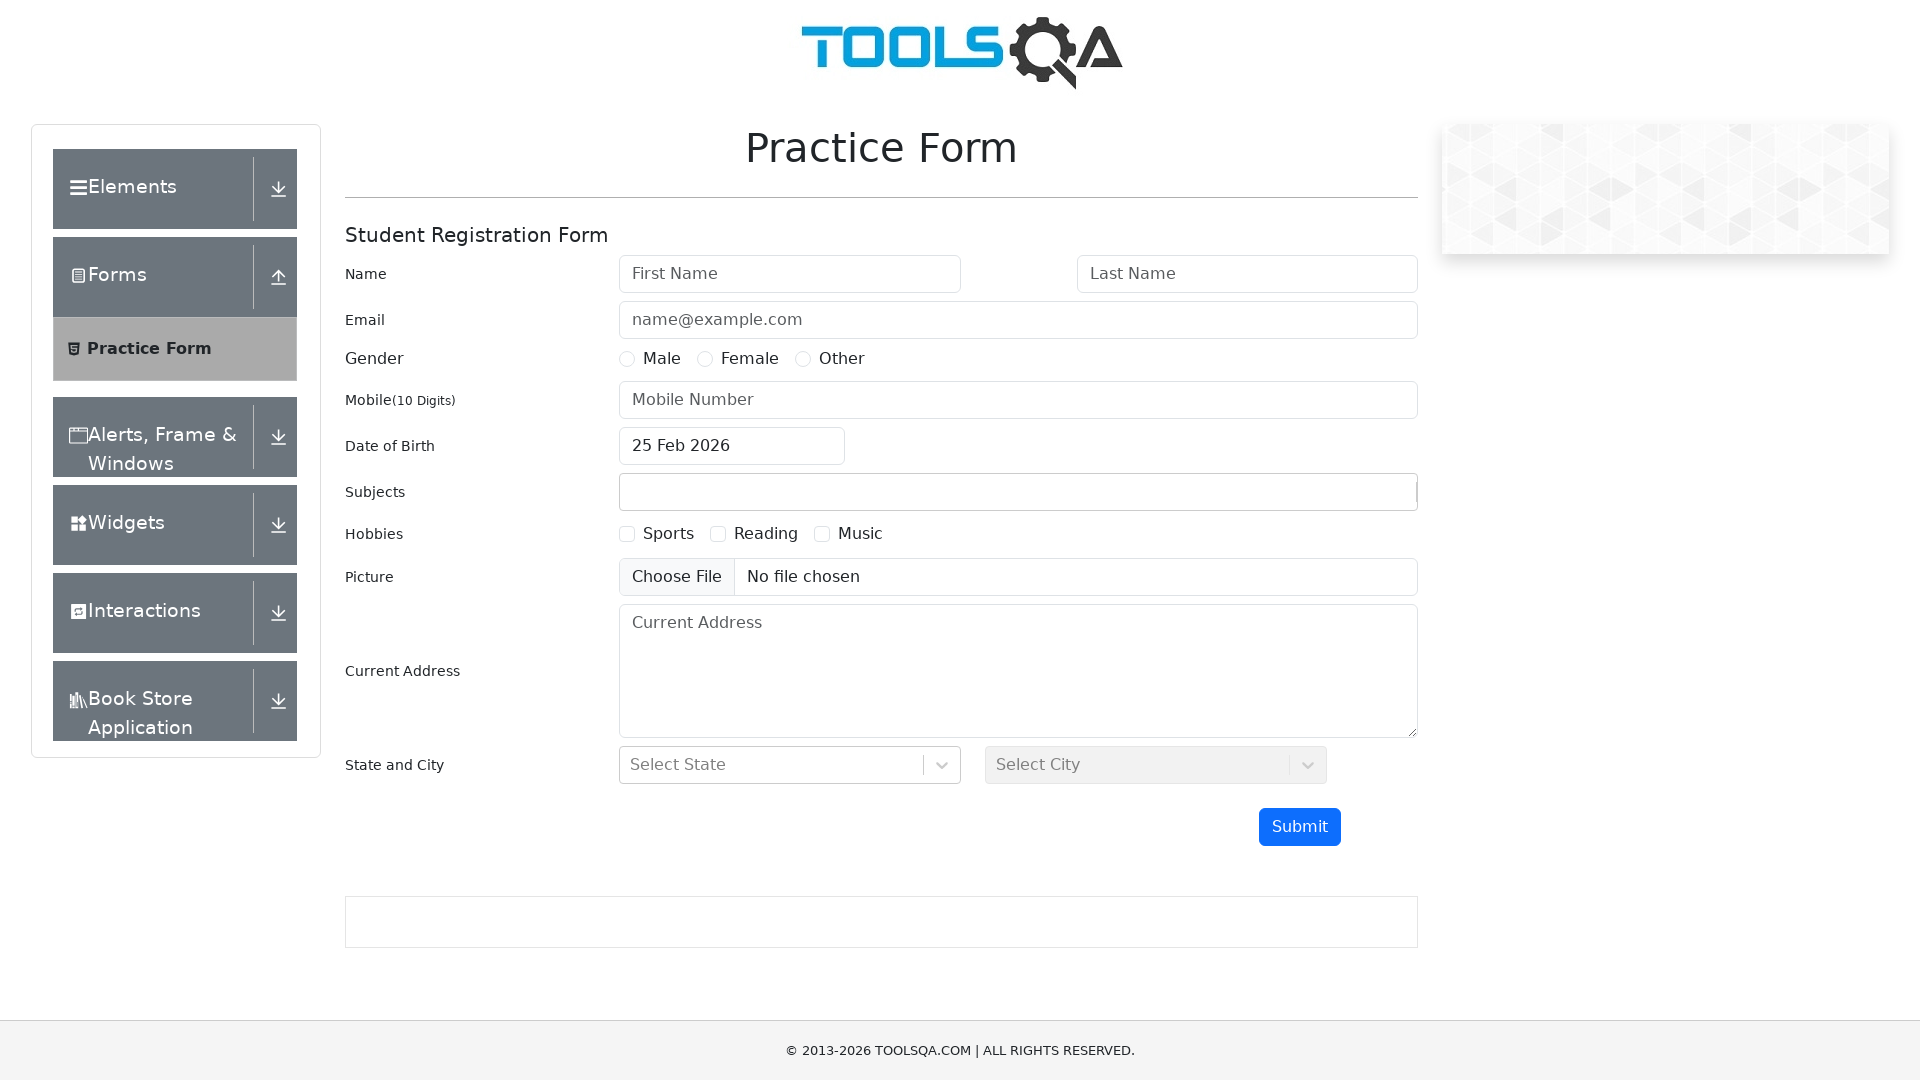

Retrieved link text: 'Auto Complete'
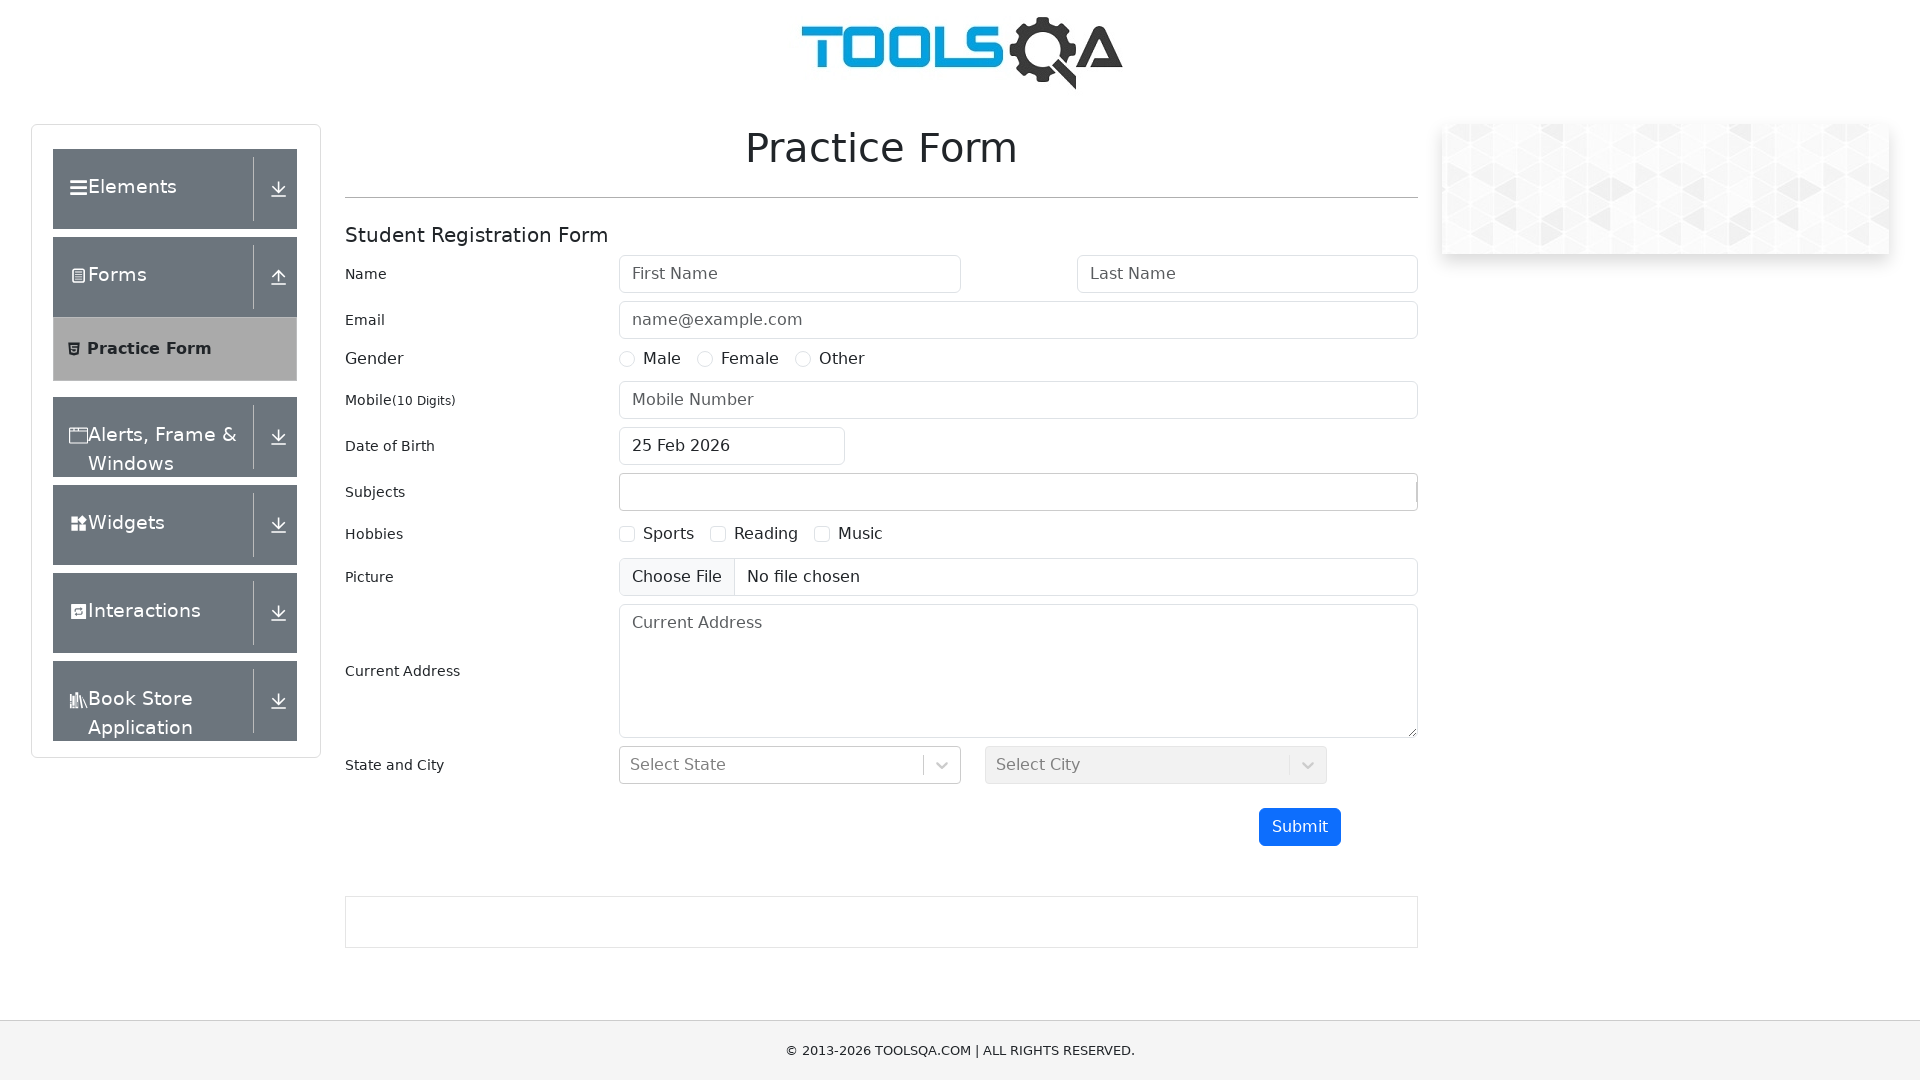

Retrieved link text: 'Date Picker'
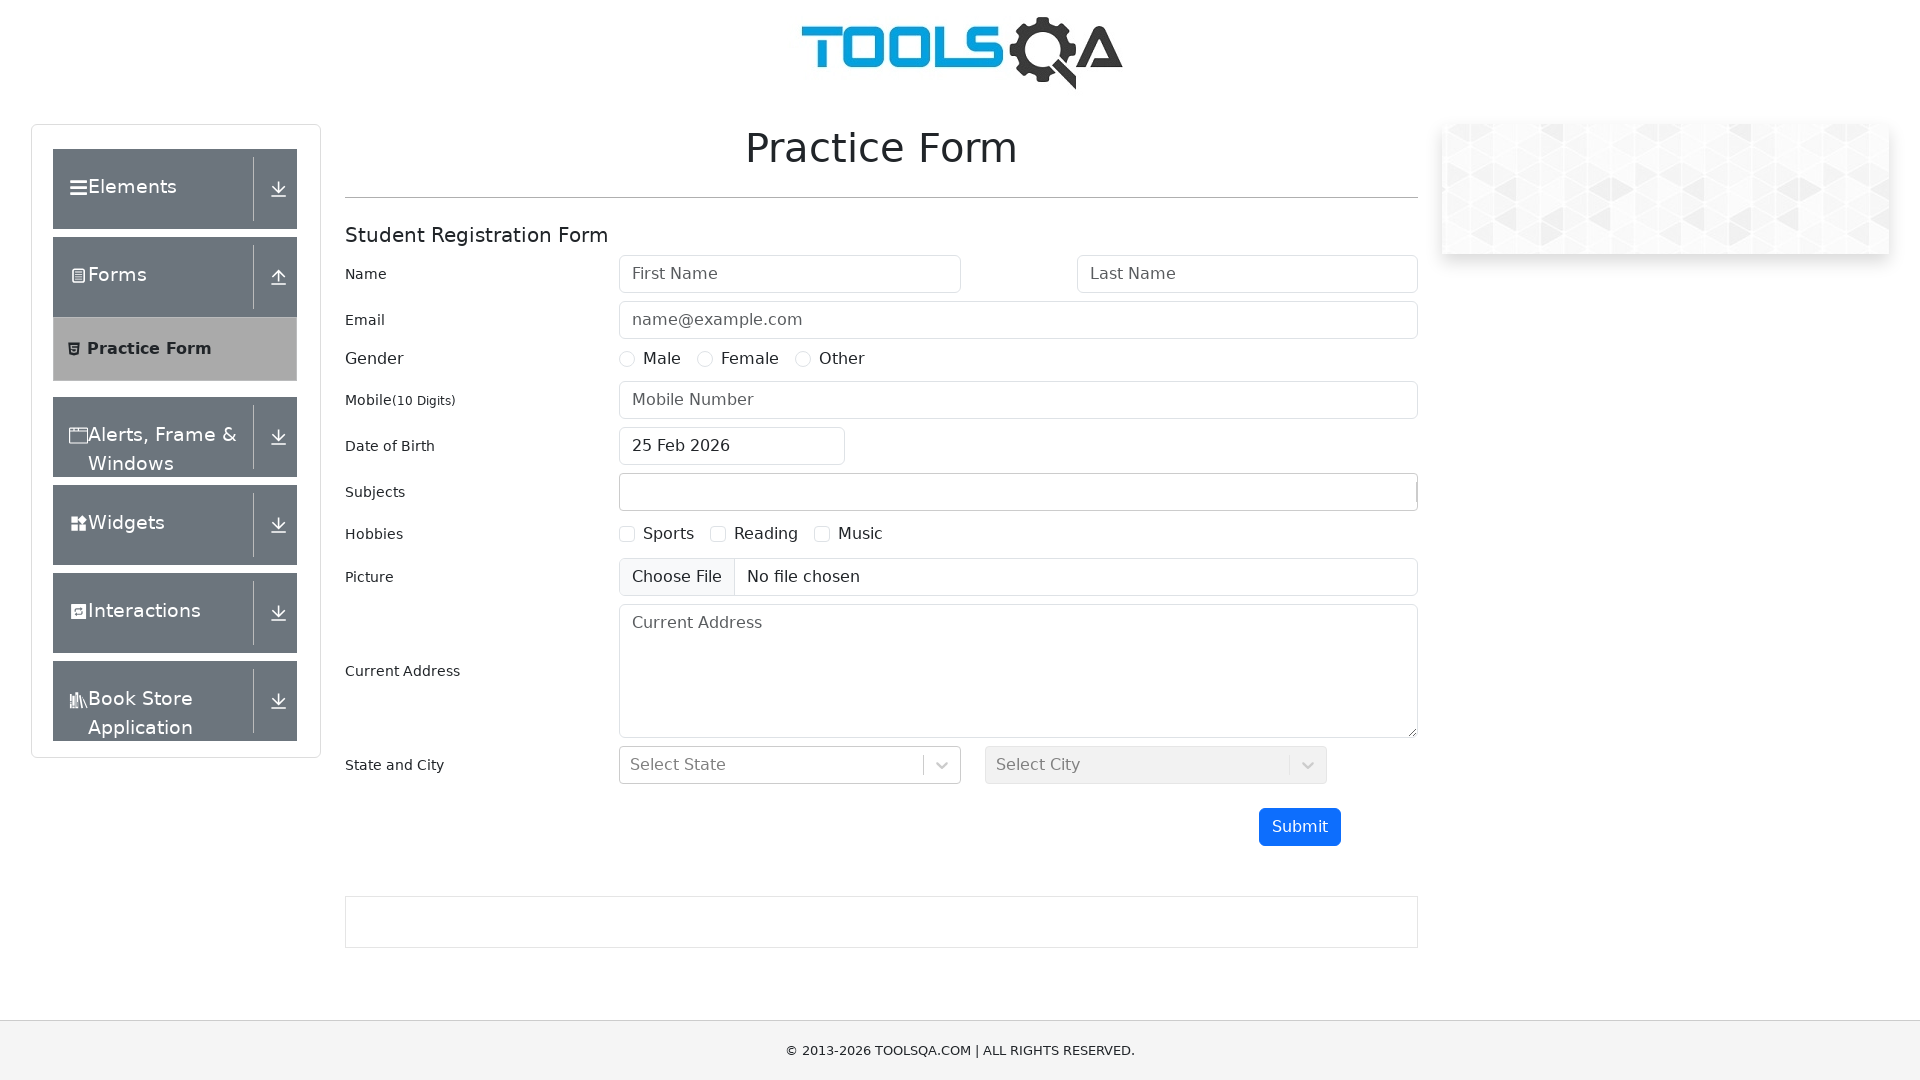

Retrieved link text: 'Slider'
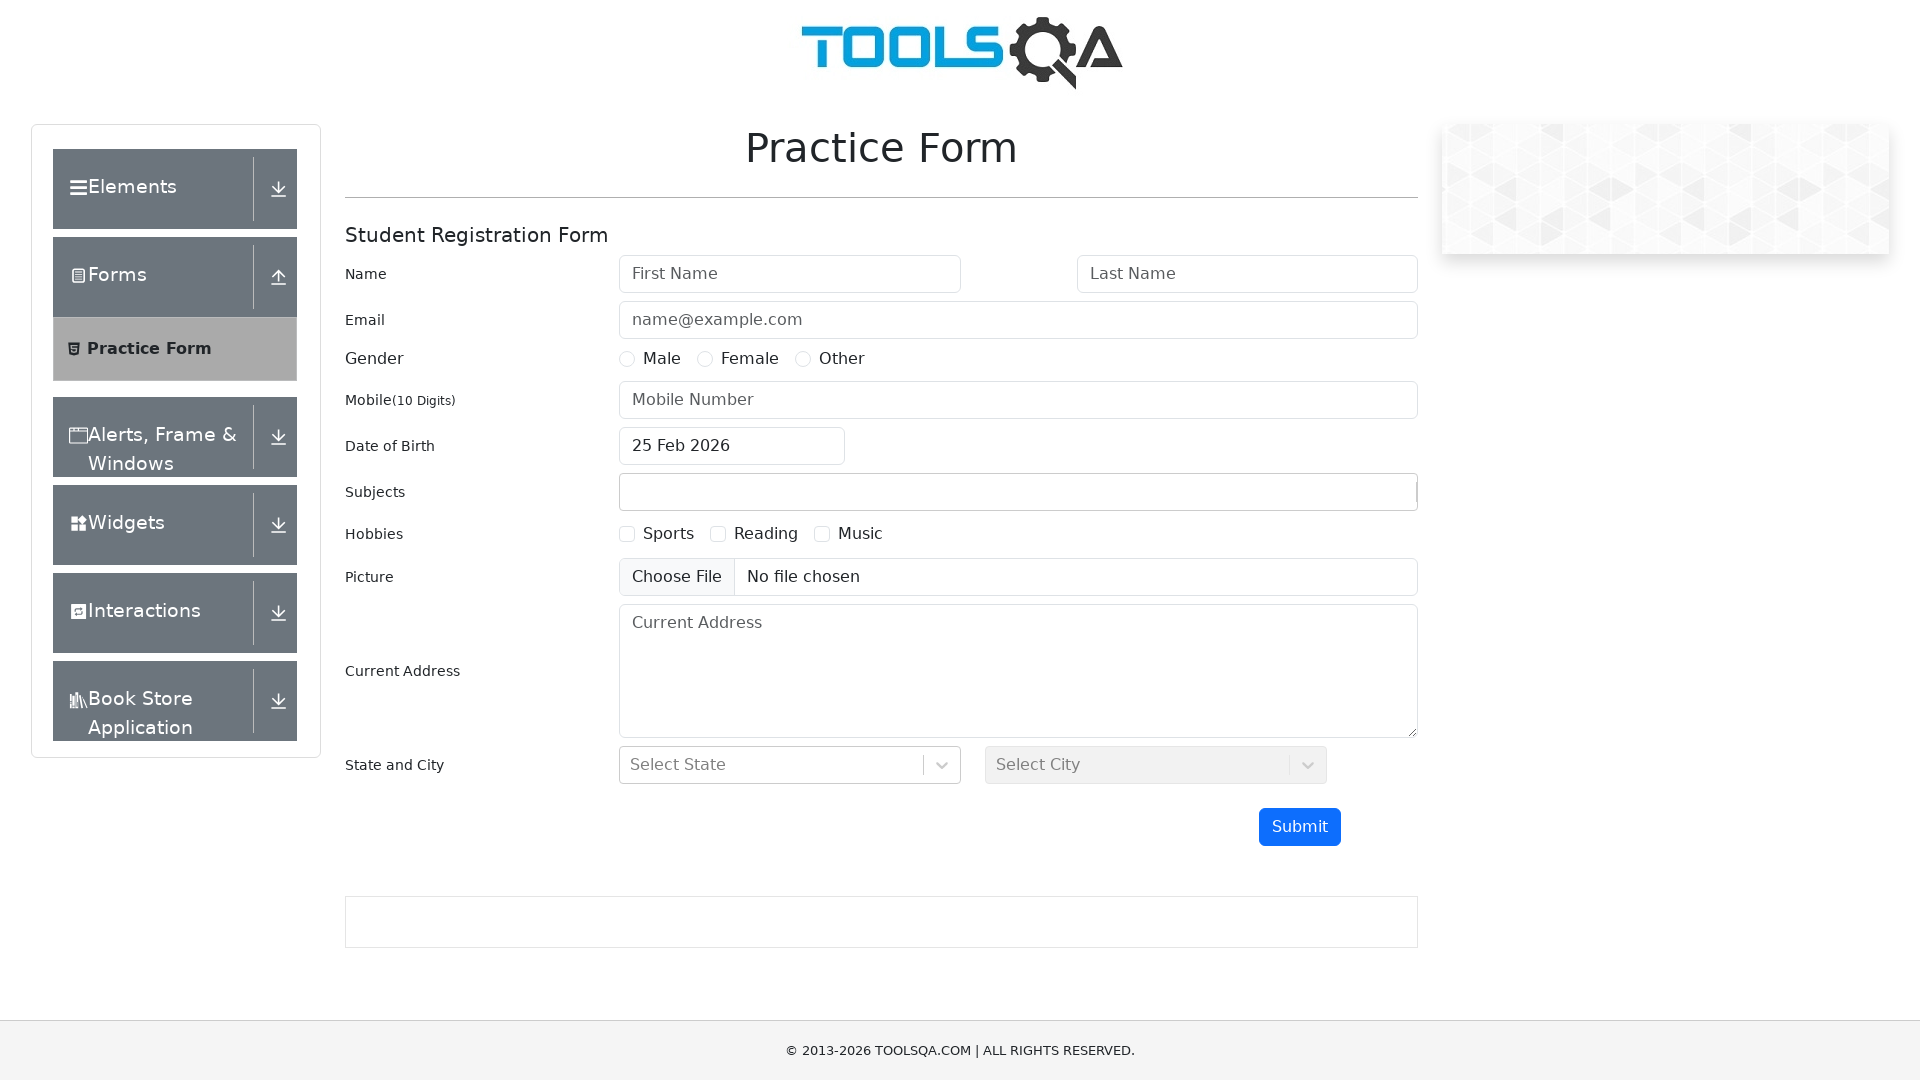

Retrieved link text: 'Progress Bar'
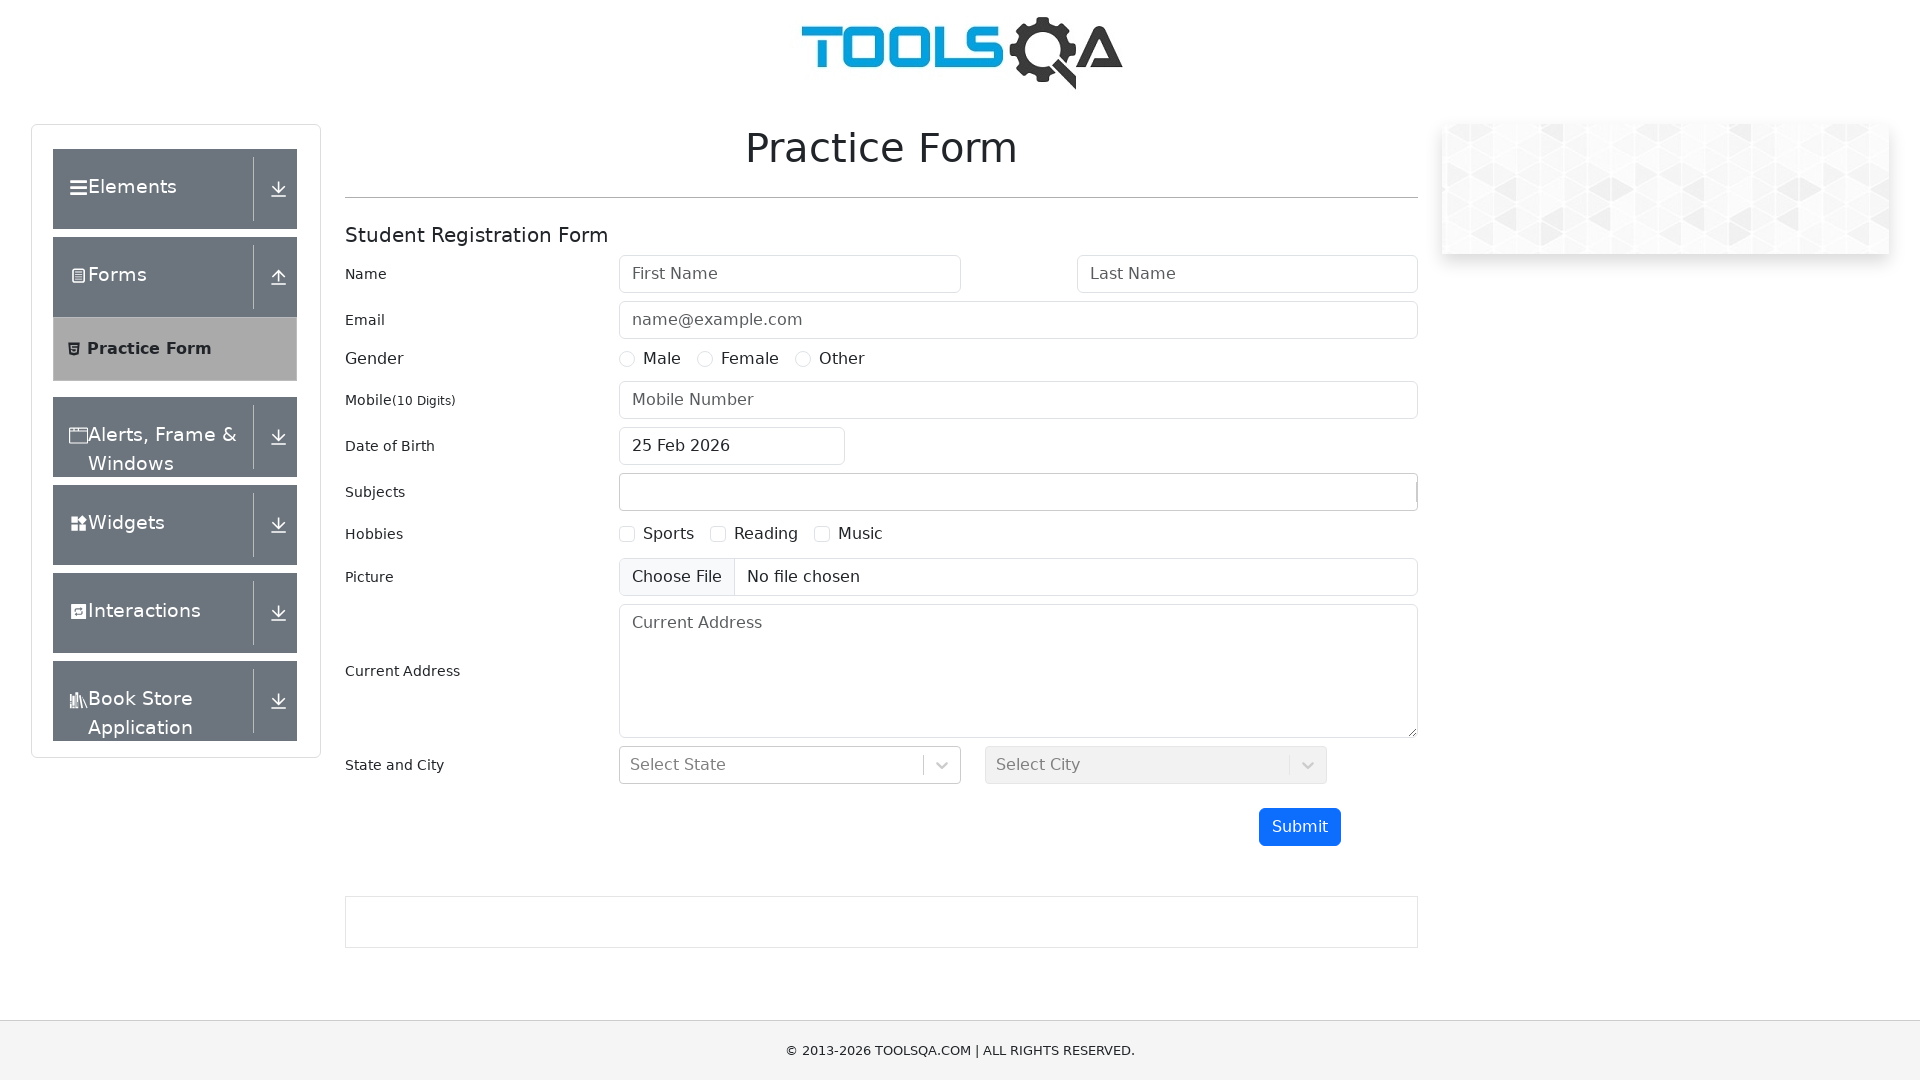

Retrieved link text: 'Tabs'
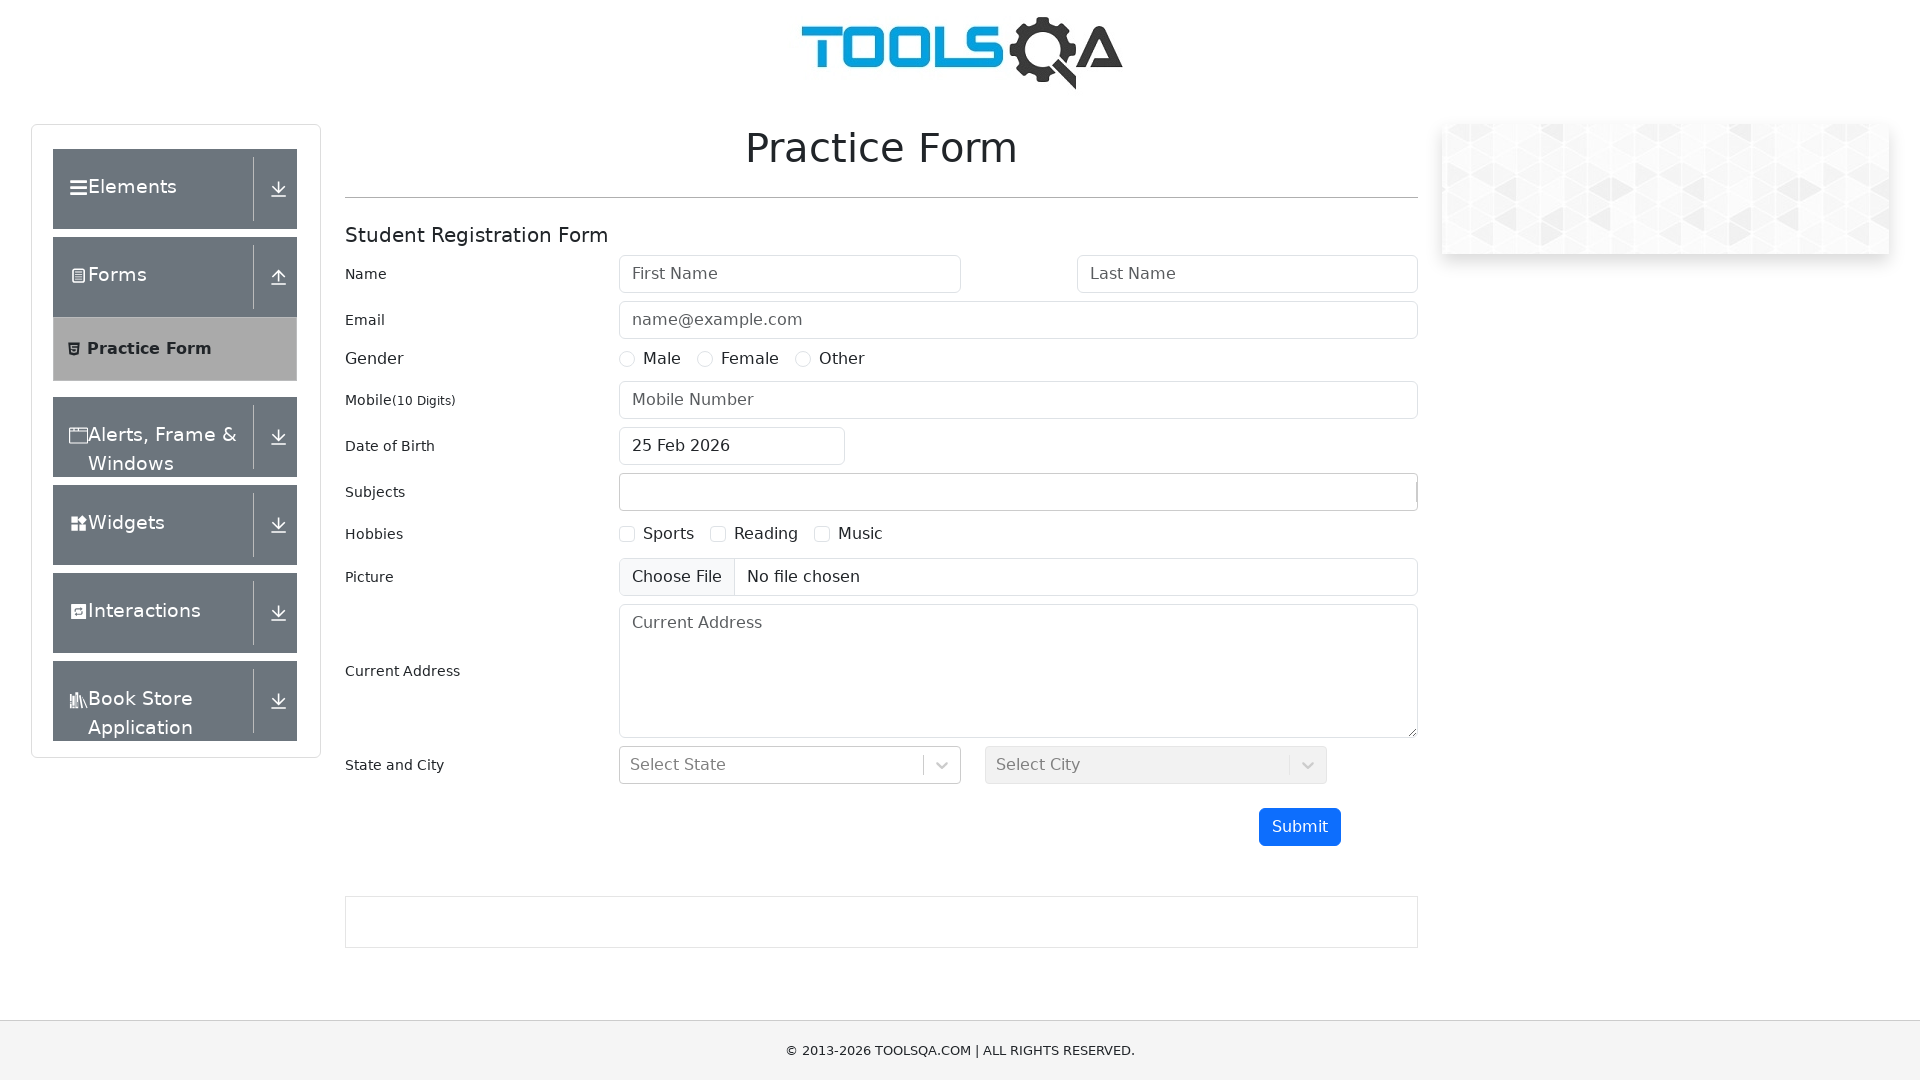

Retrieved link text: 'Tool Tips'
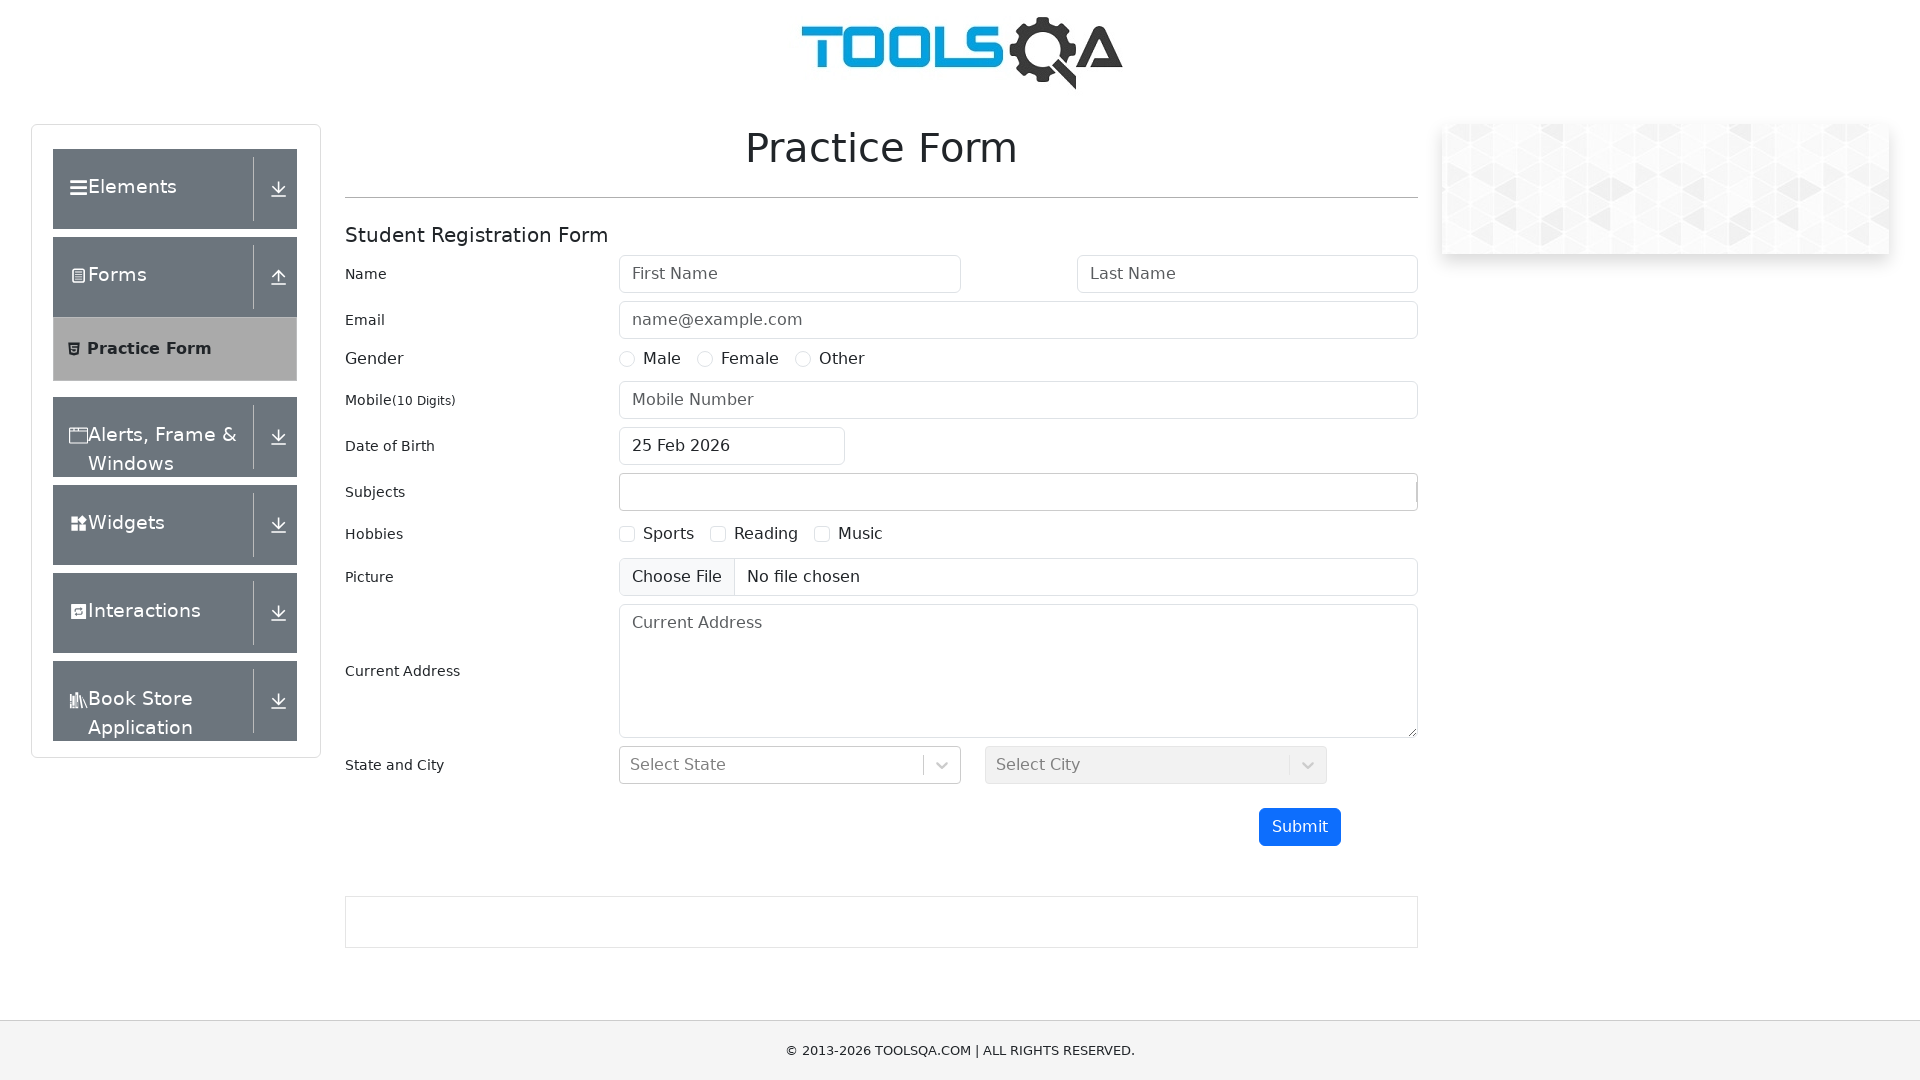

Retrieved link text: 'Menu'
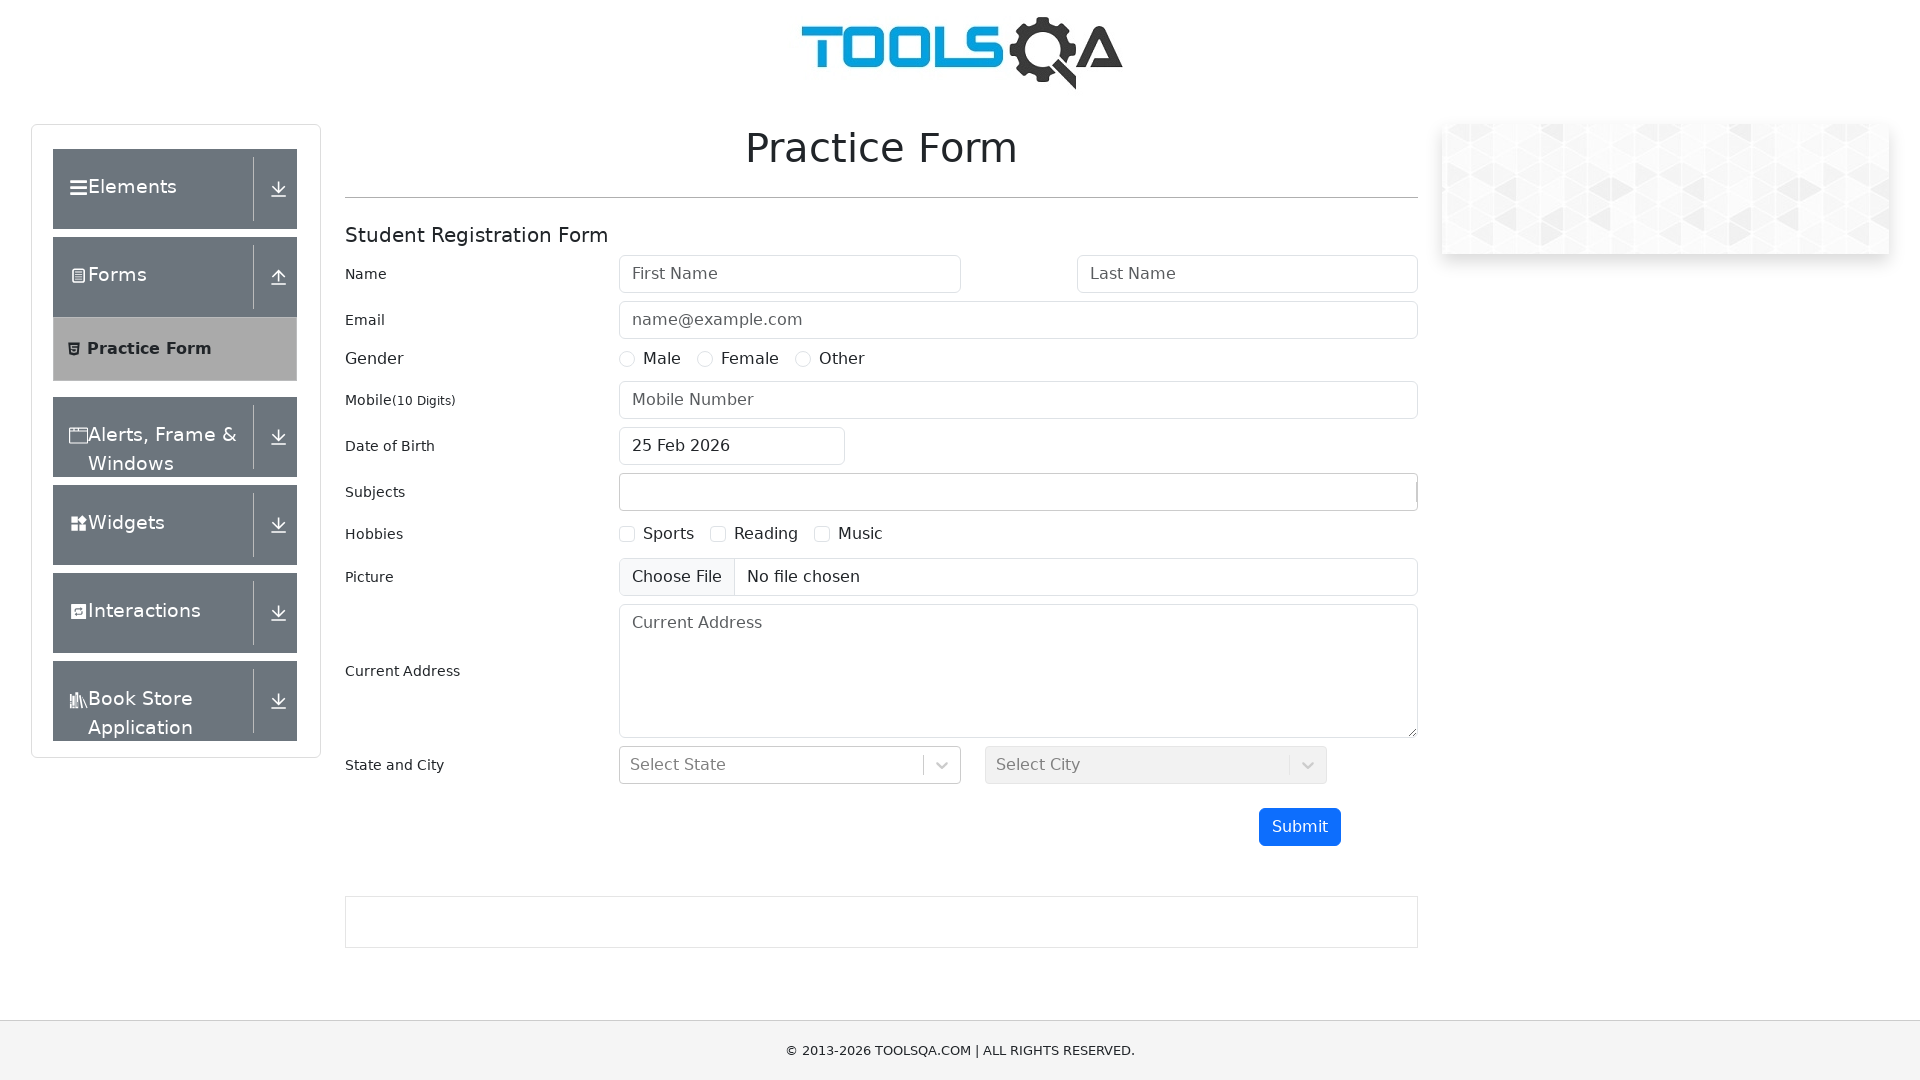

Retrieved link text: 'Select Menu'
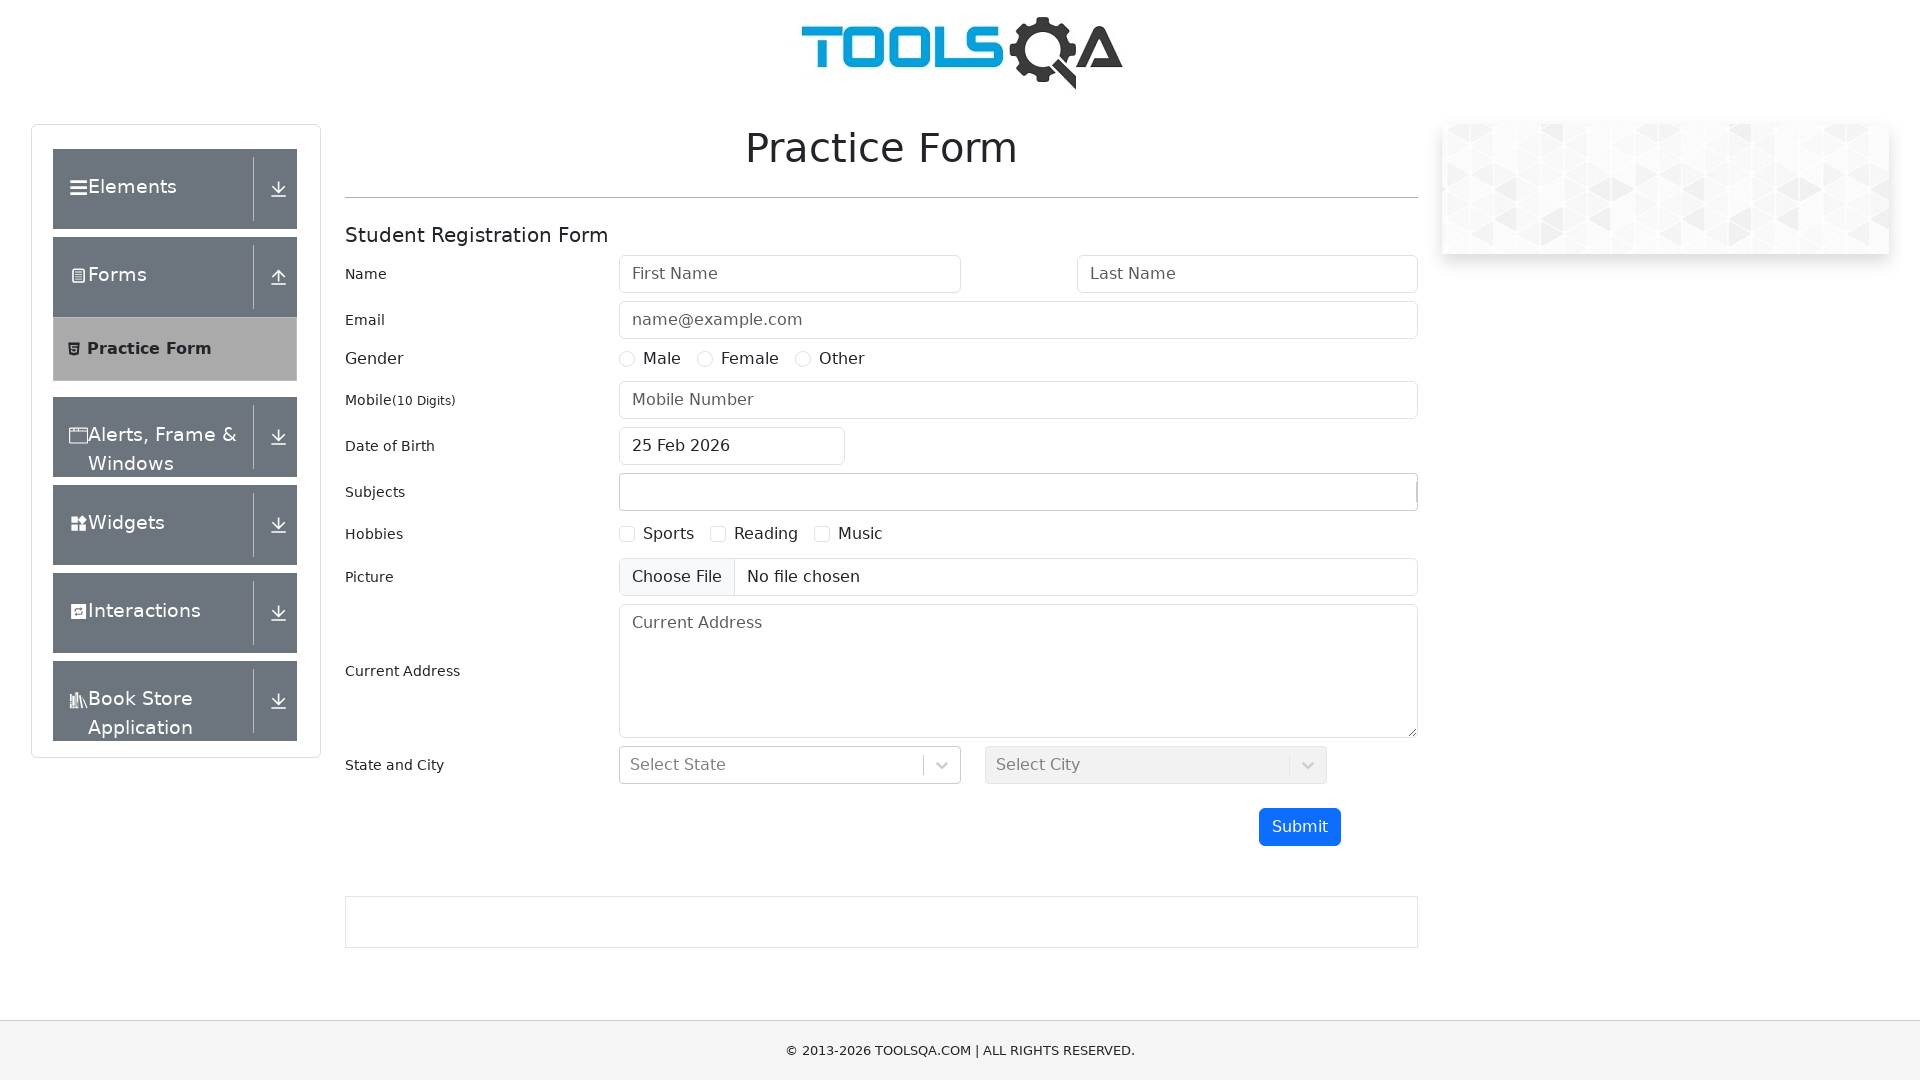

Retrieved link text: 'Sortable'
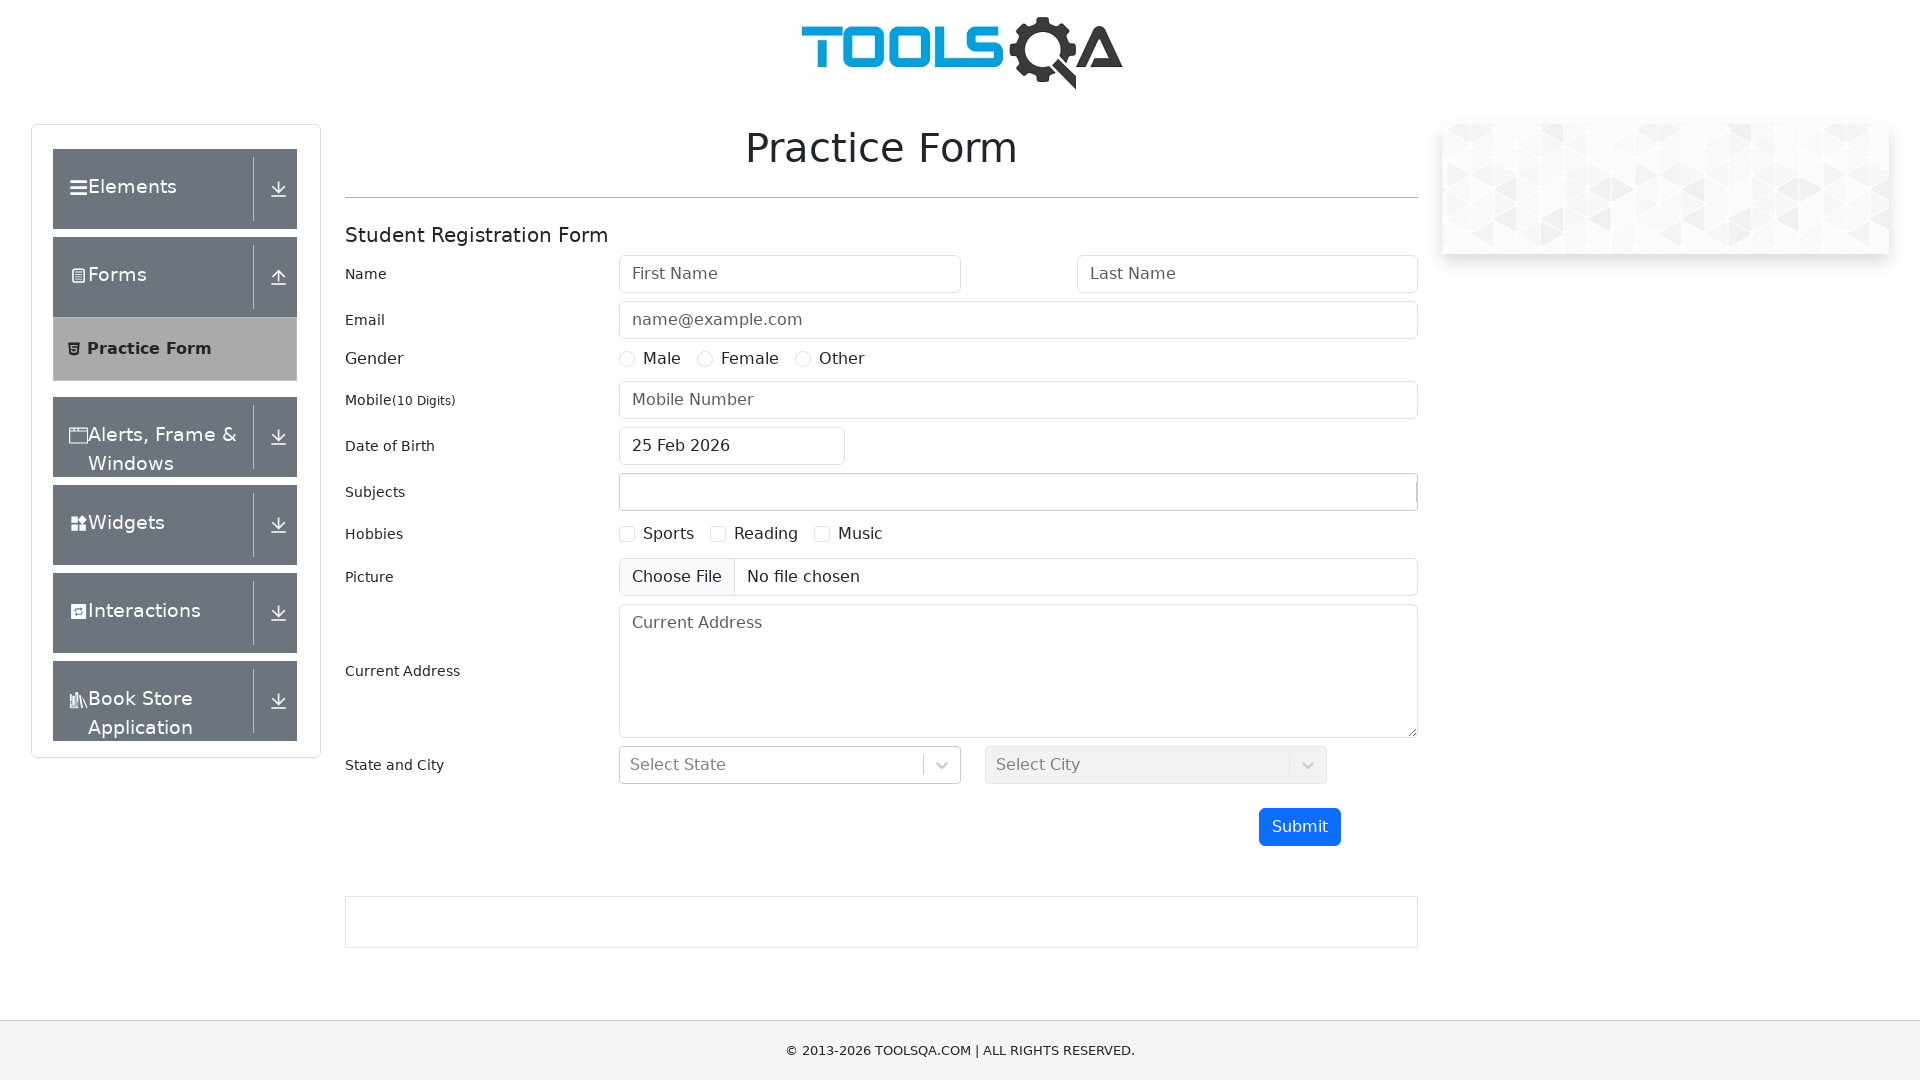

Retrieved link text: 'Selectable'
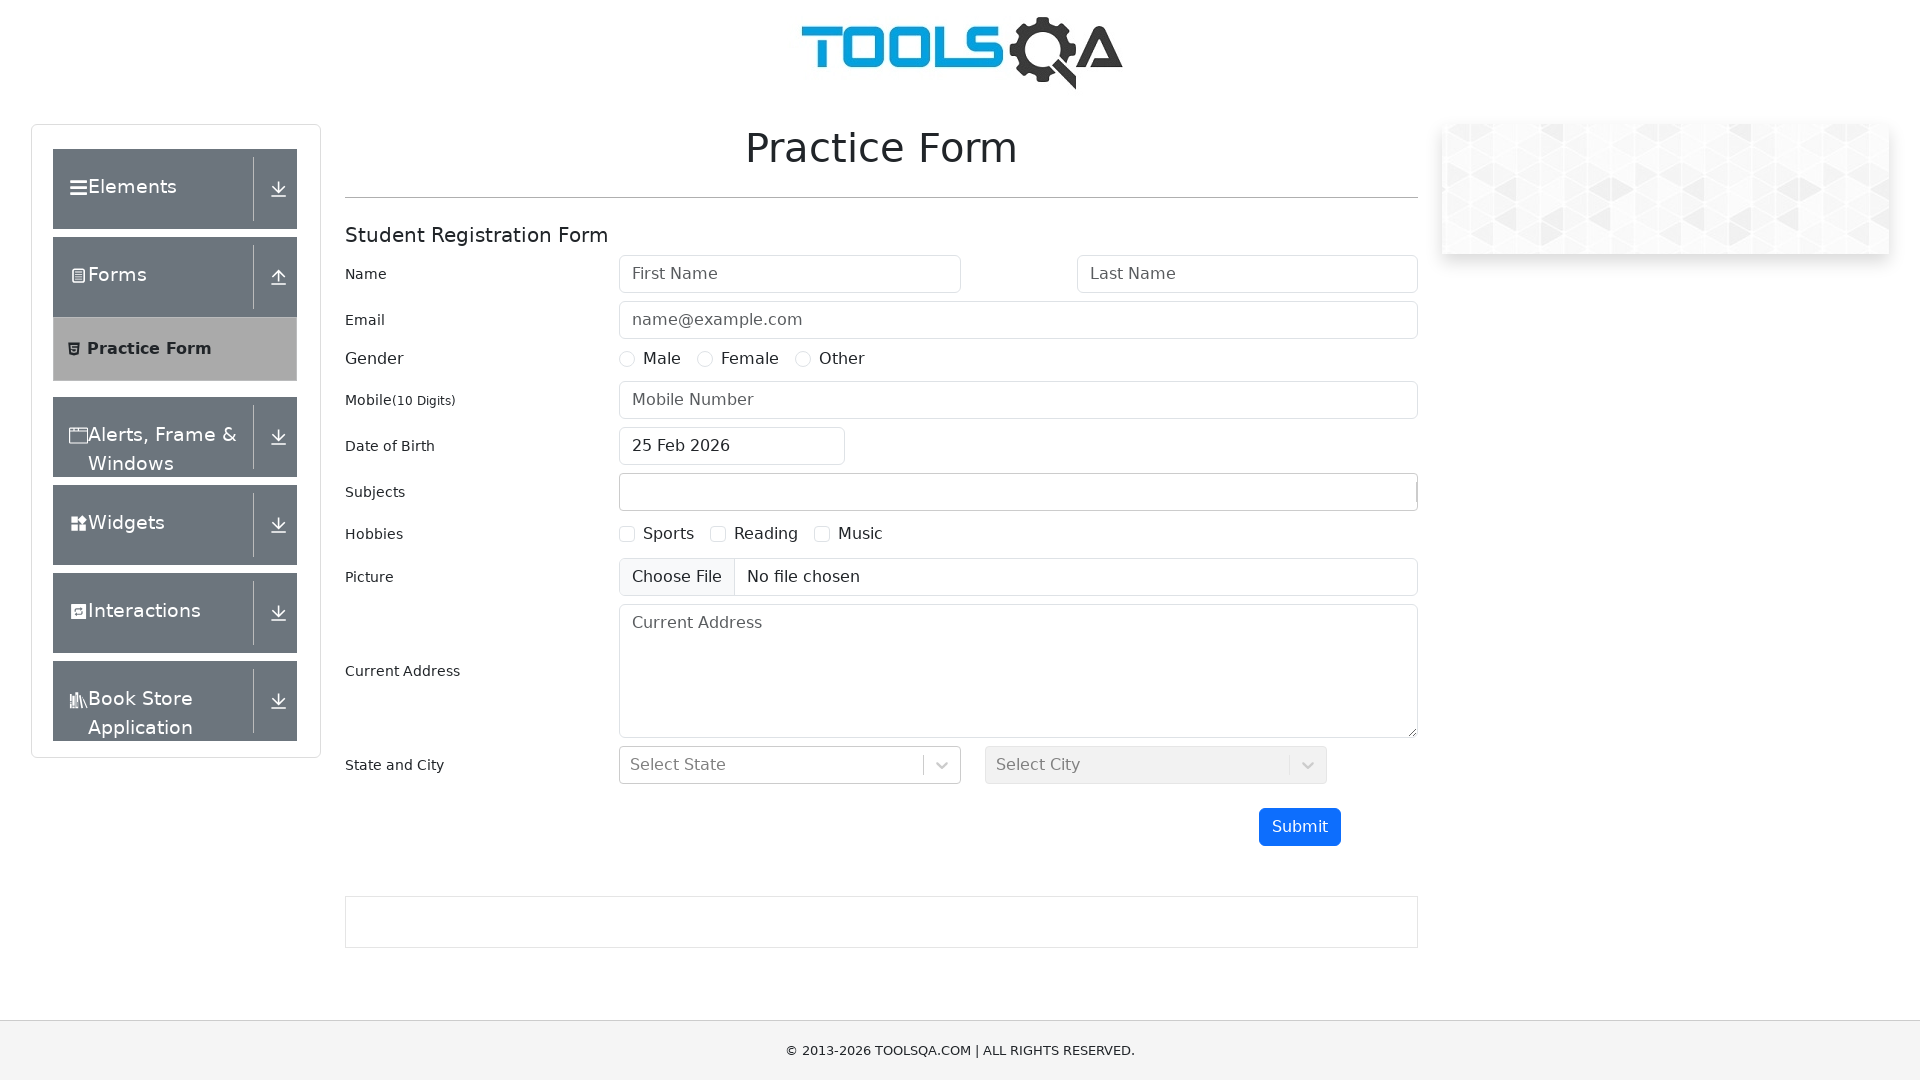

Retrieved link text: 'Resizable'
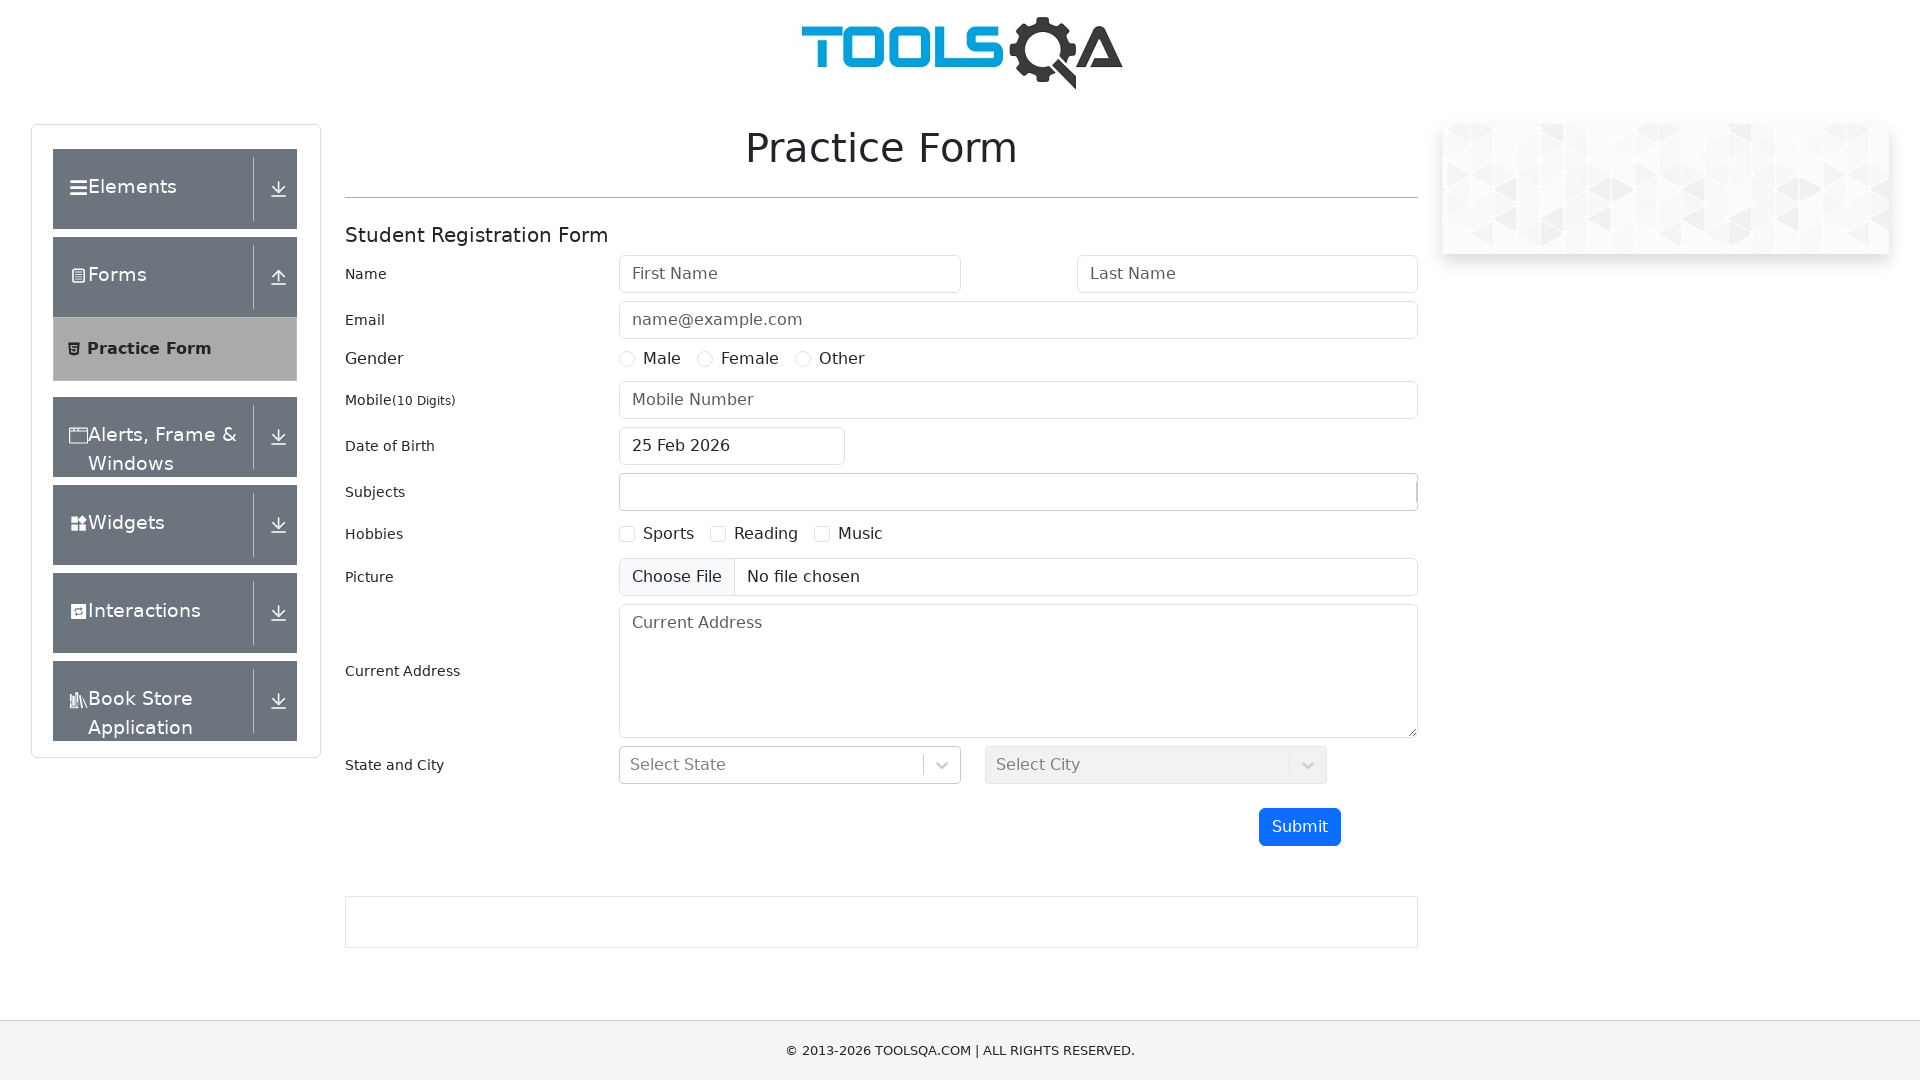

Retrieved link text: 'Droppable'
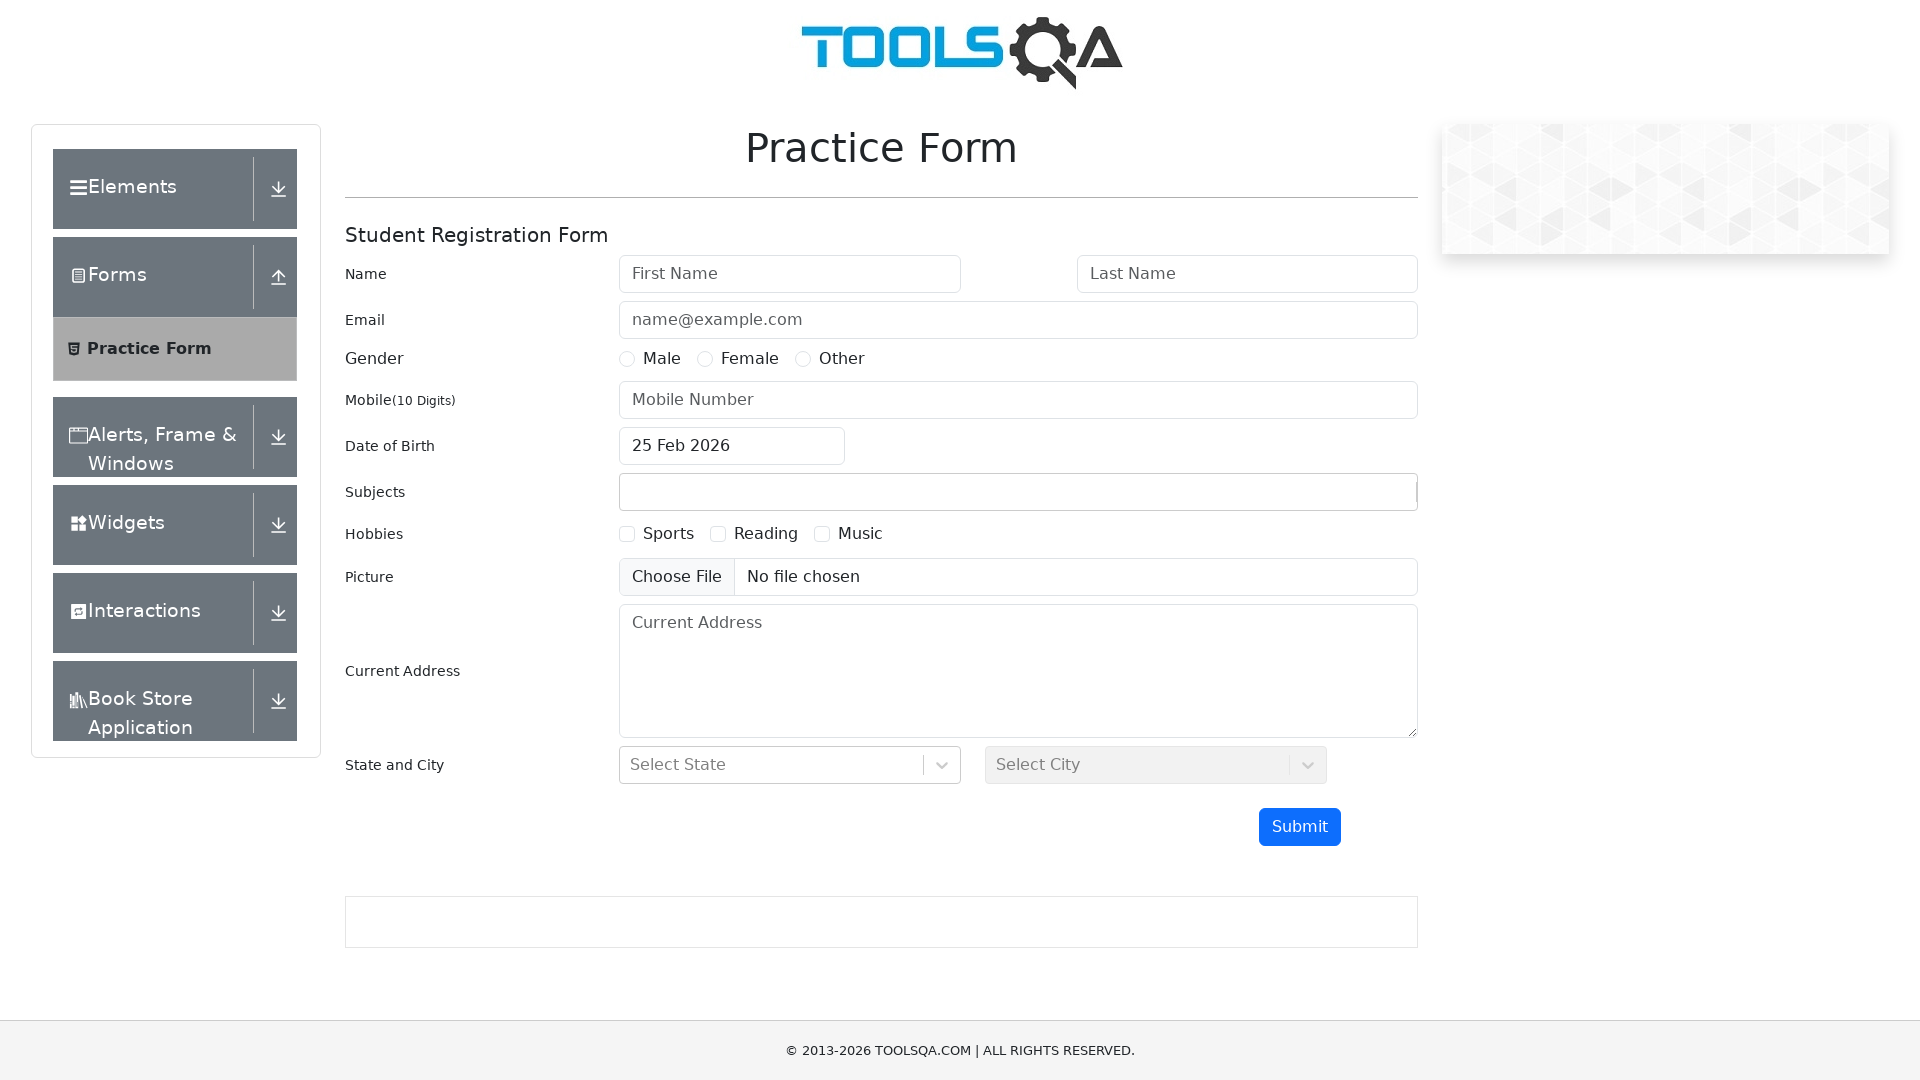

Retrieved link text: 'Dragabble'
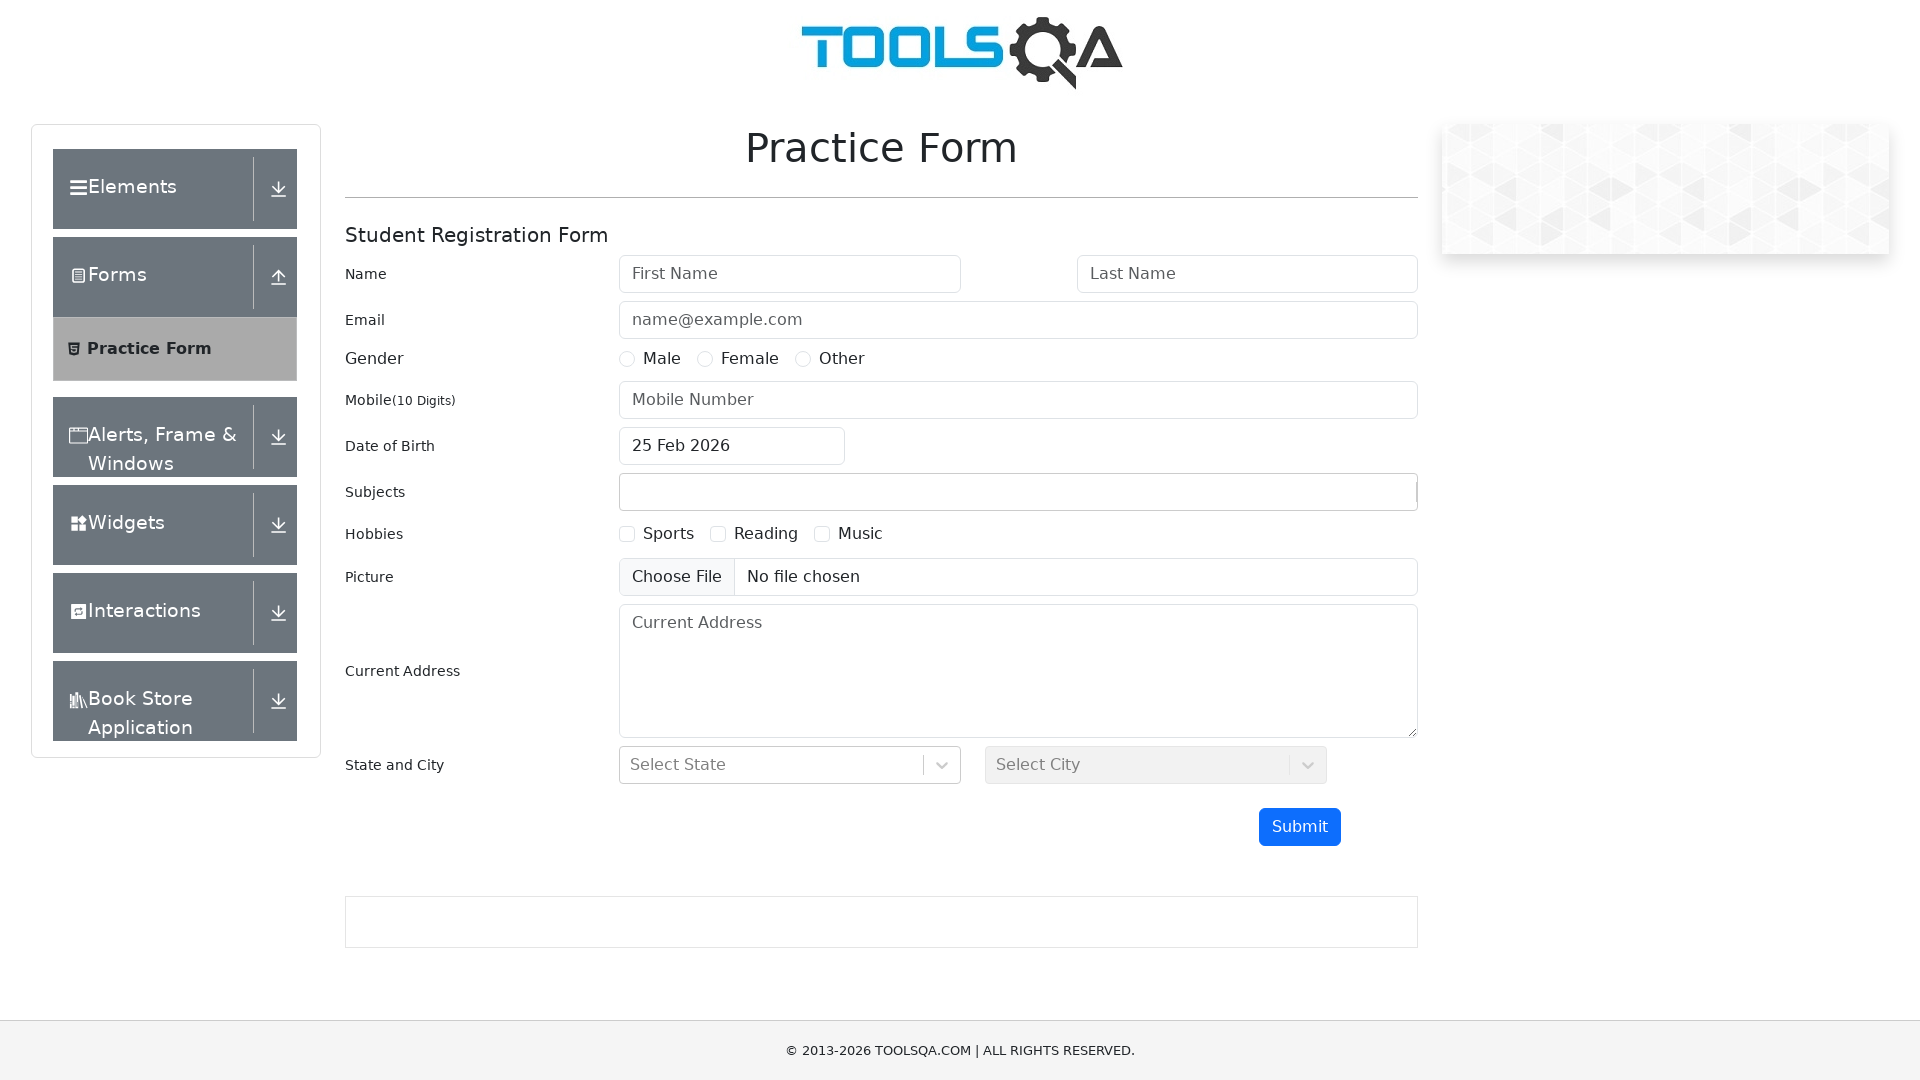

Retrieved link text: 'Login'
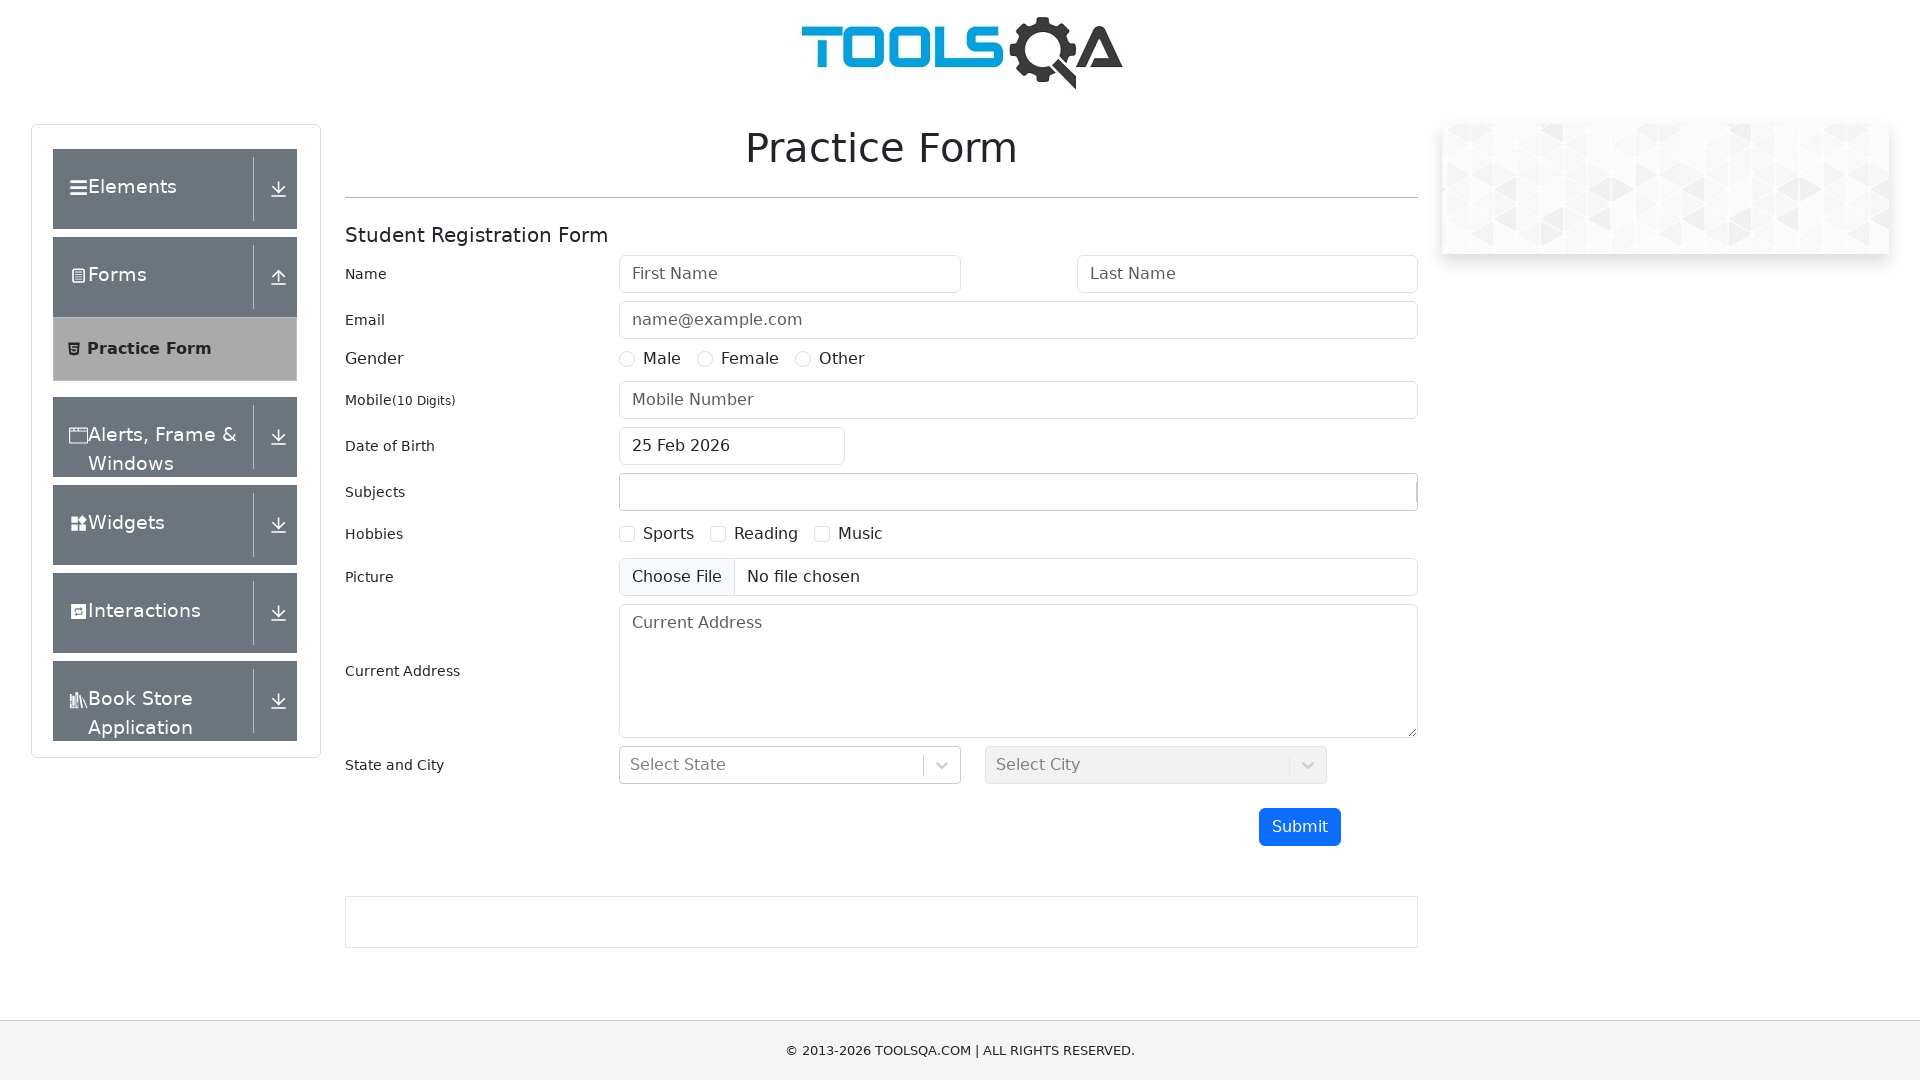

Retrieved link text: 'Book Store'
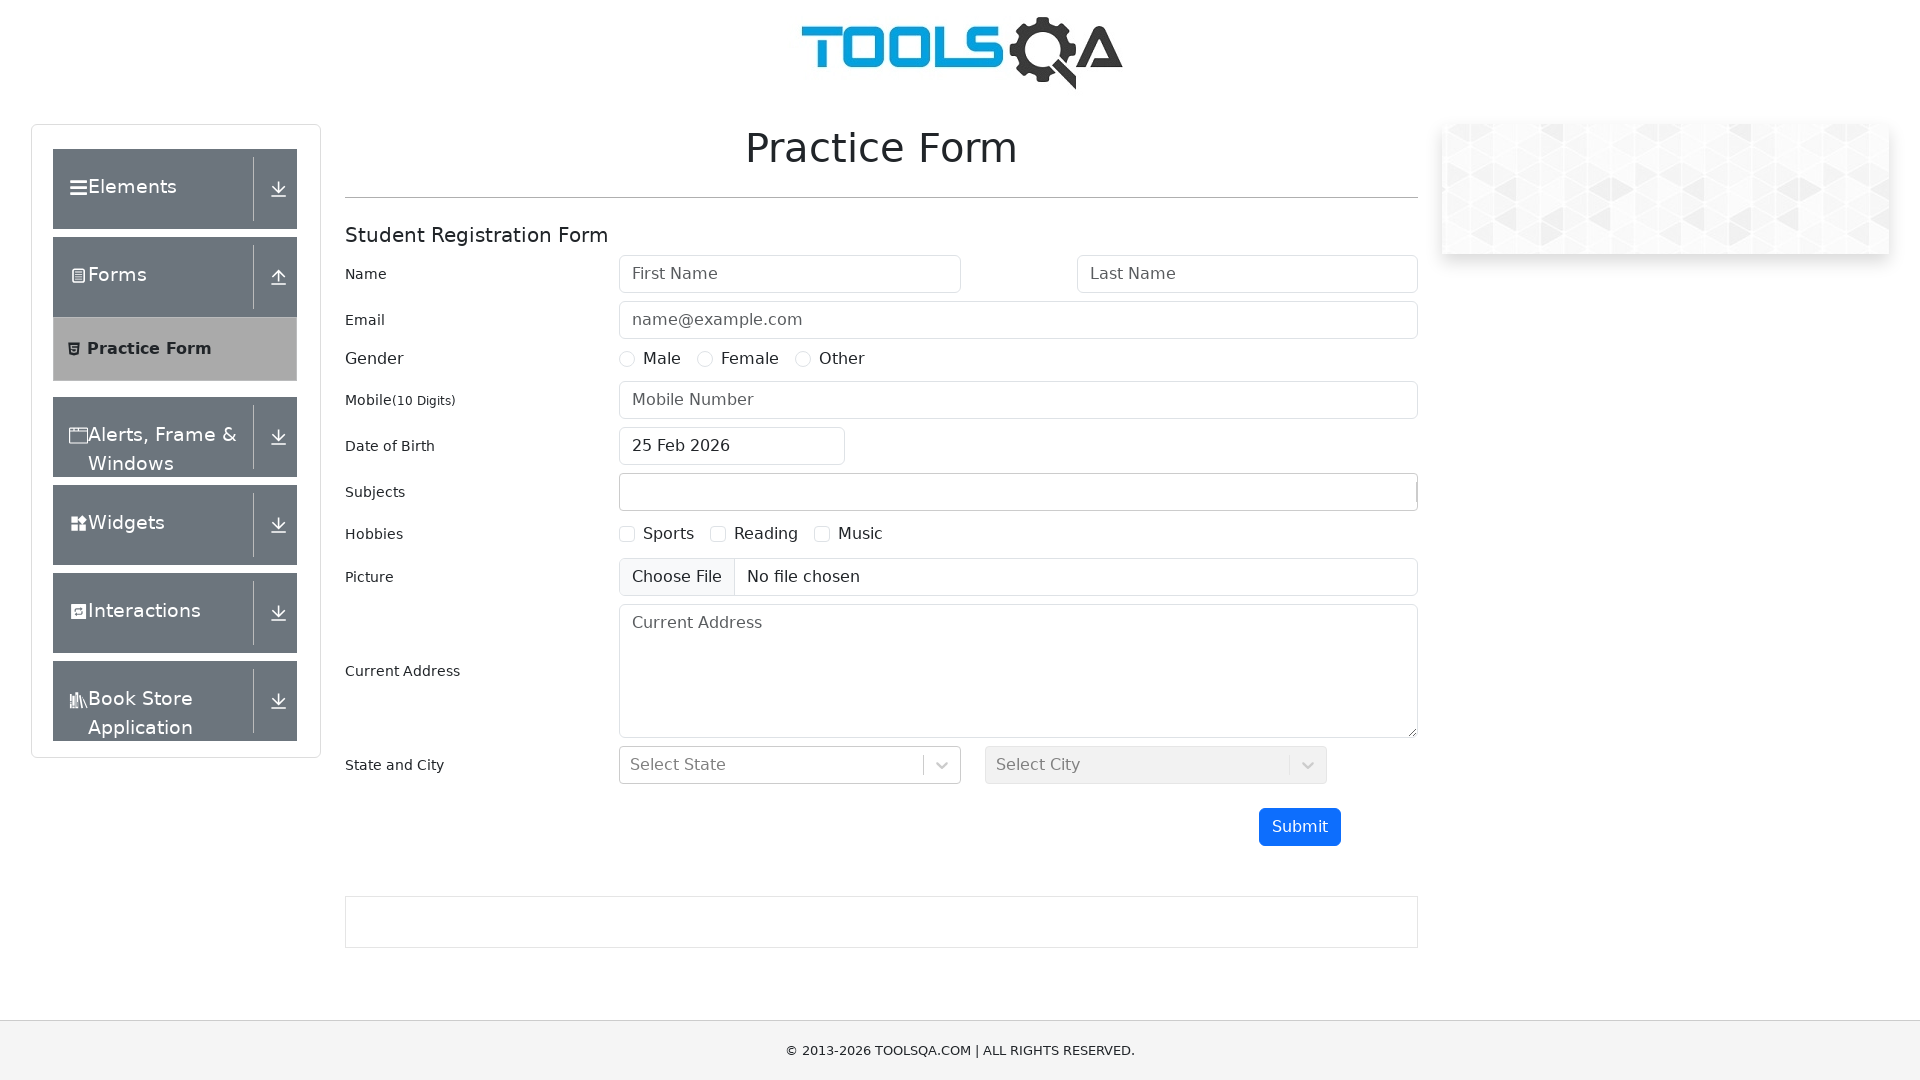

Retrieved link text: 'Profile'
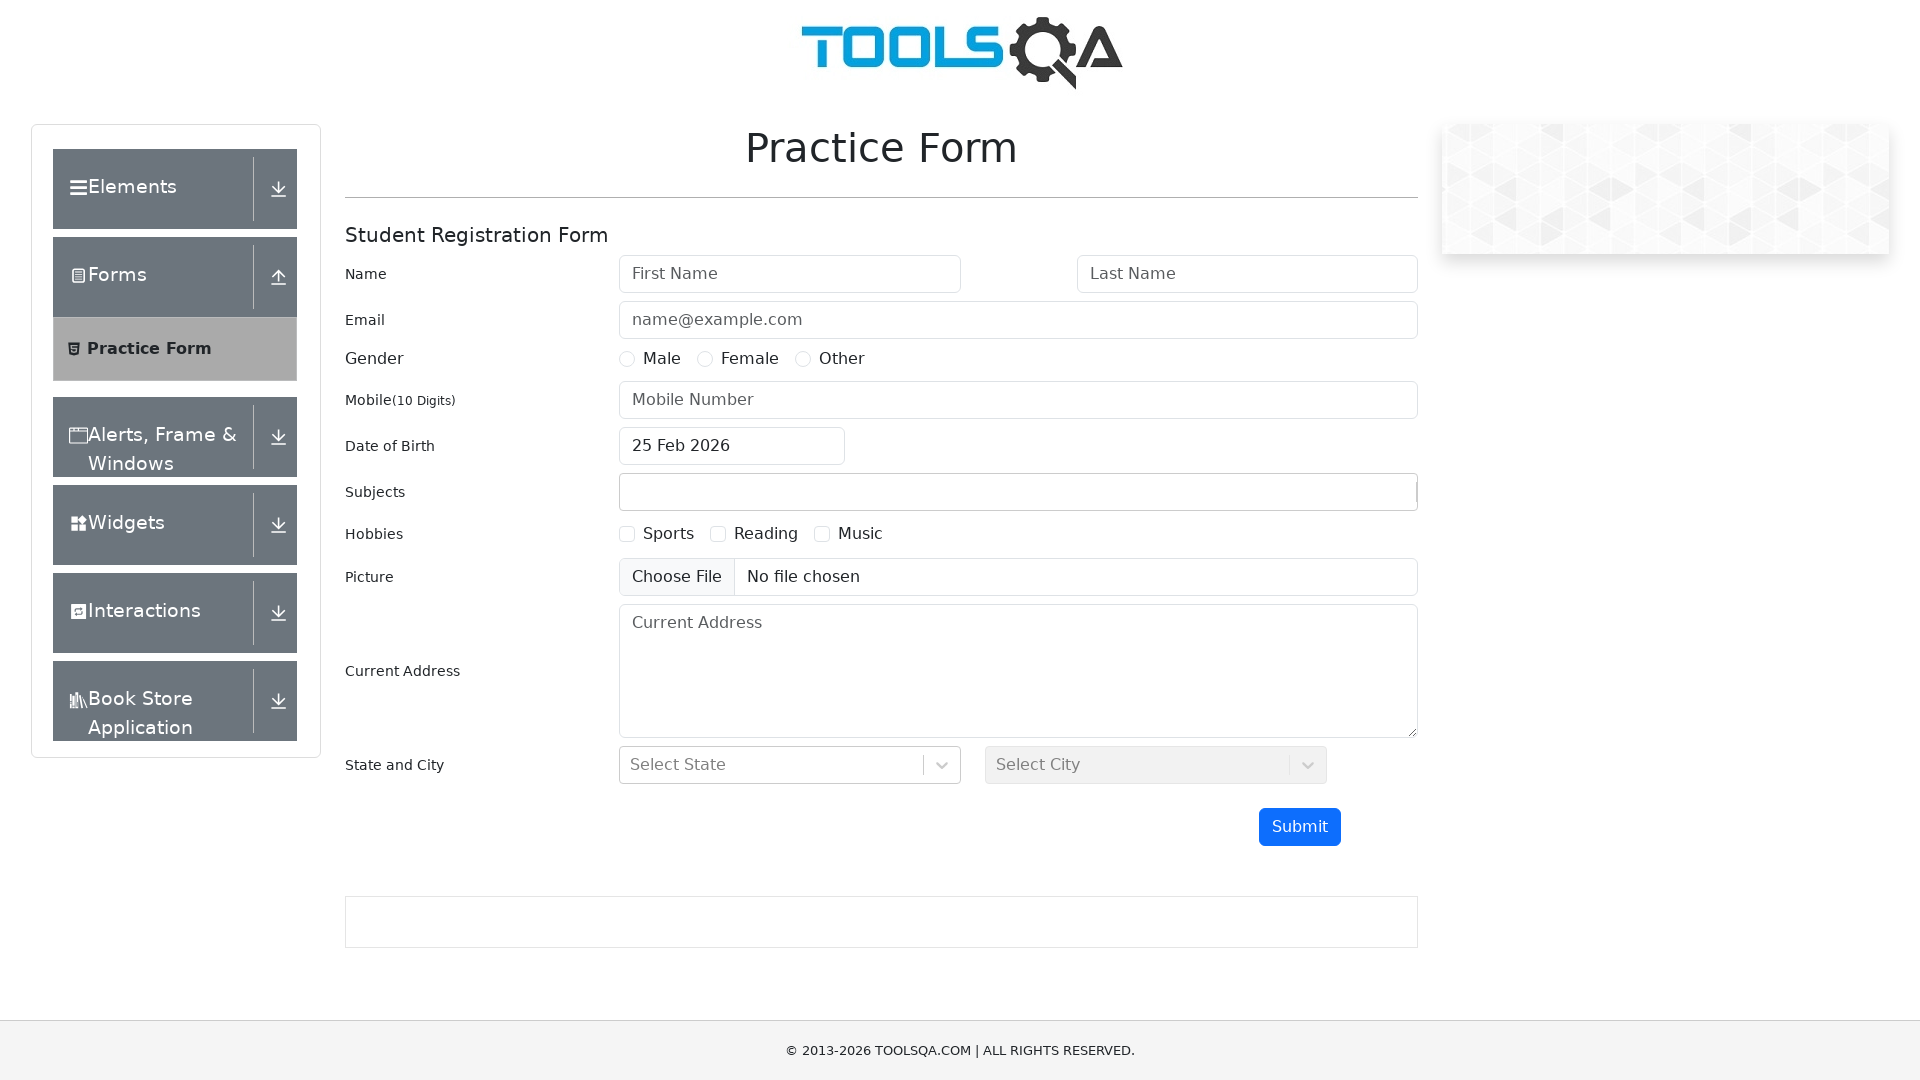

Retrieved link text: 'Book Store API'
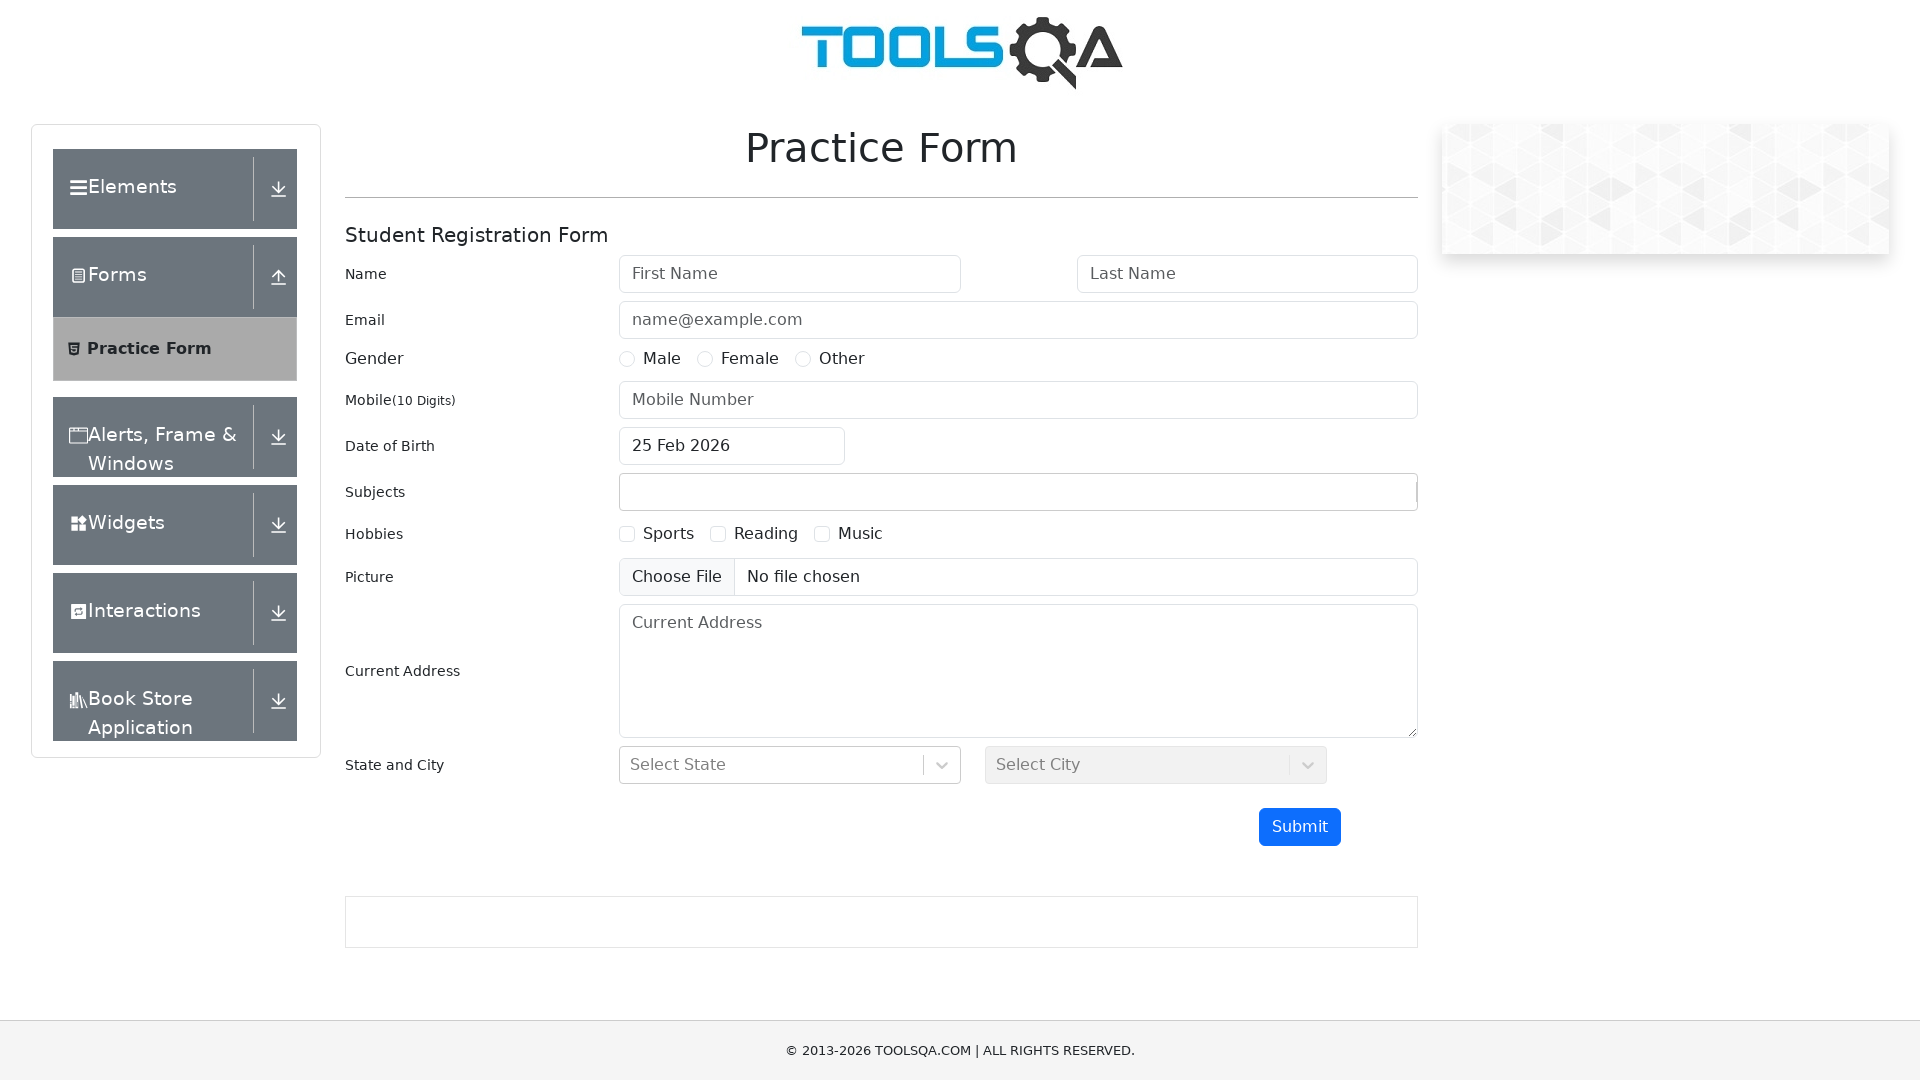

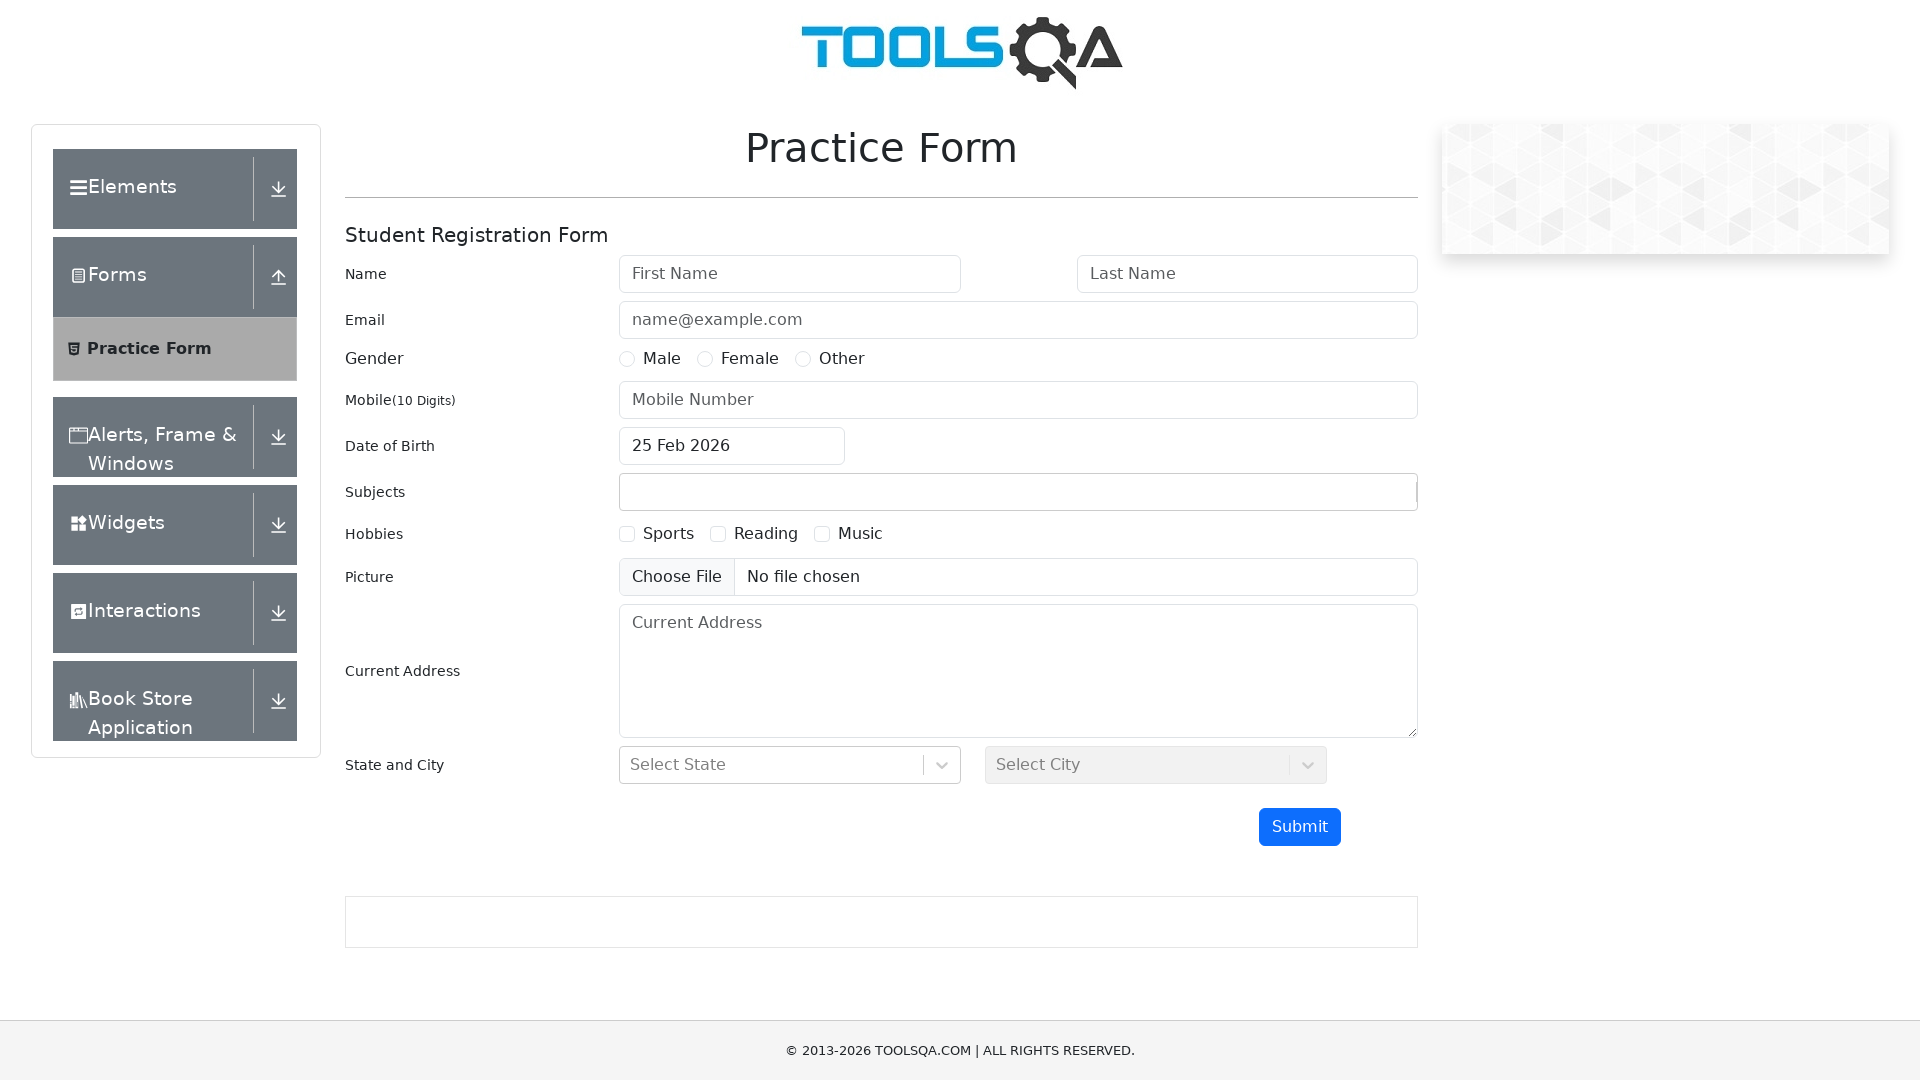